Fills out multiple forms on RPA Challenge website with predefined data and submits each form in sequence

Starting URL: http://www.rpachallenge.com/

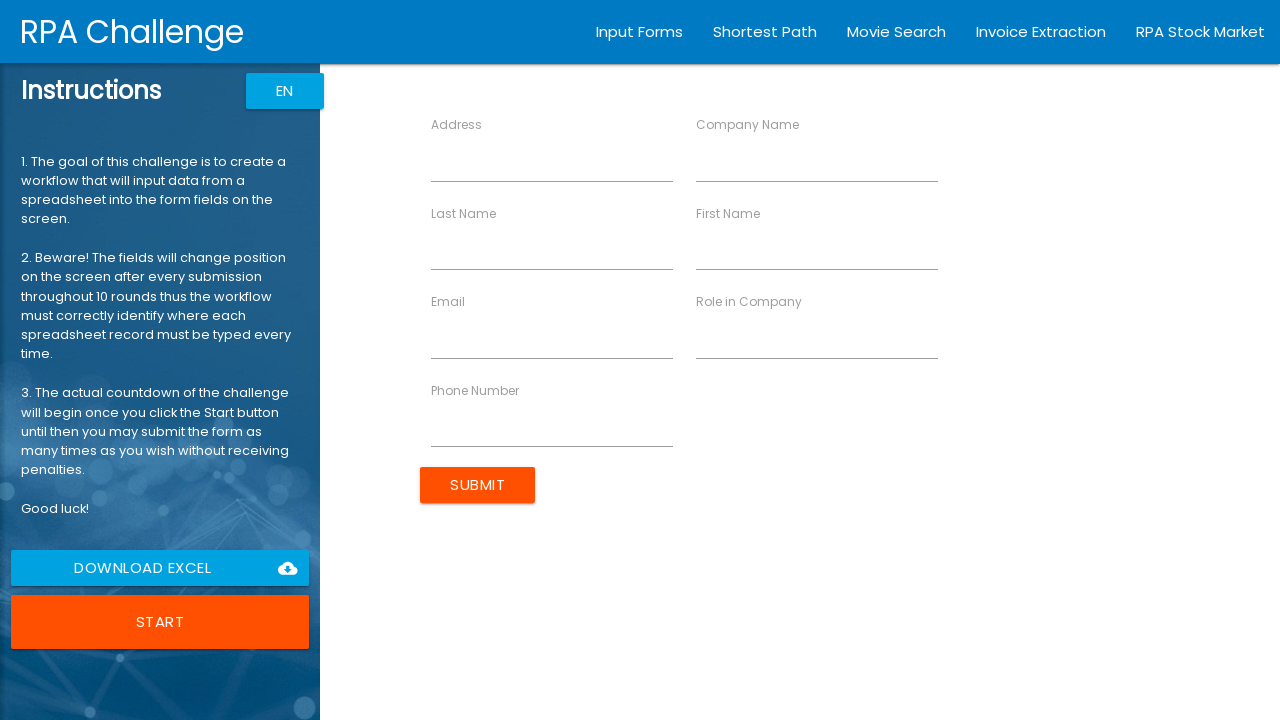

Clicked Start button to begin RPA Challenge at (160, 622) on xpath=//button[contains(text(), 'Start')]
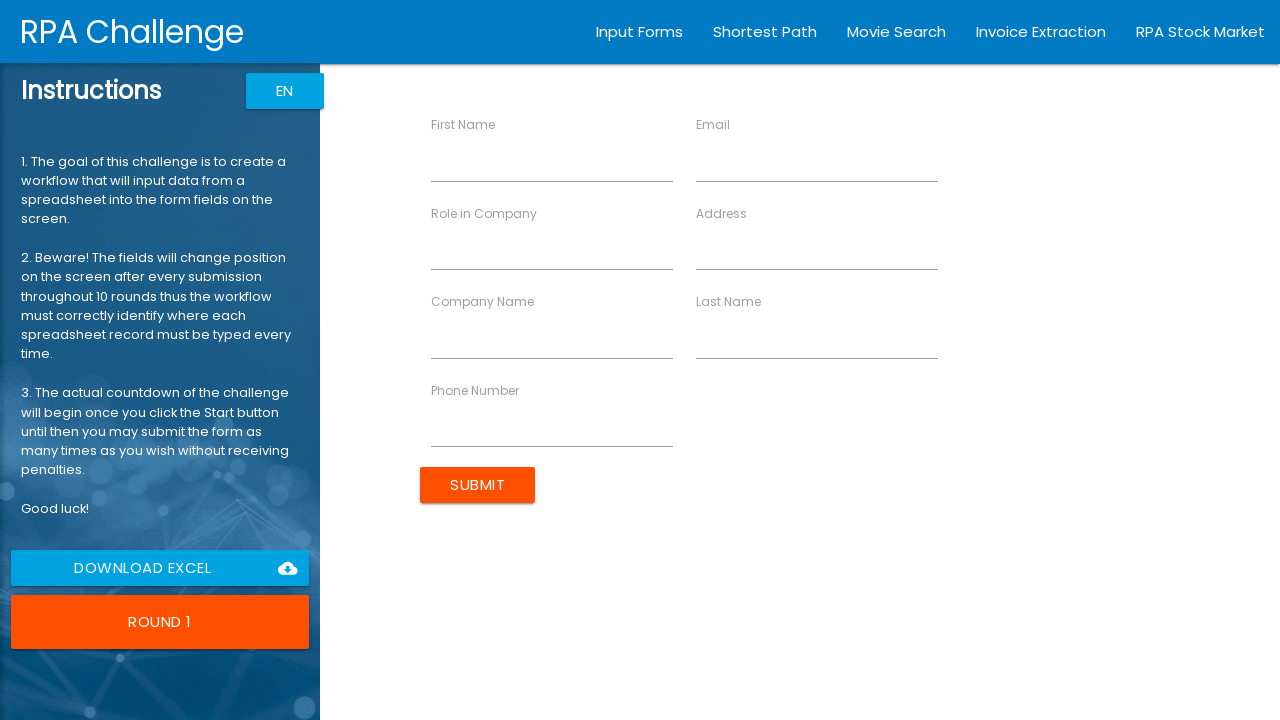

Filled First Name field with 'John' for record 1 on //label[contains(text(), 'First Name')]/following::input
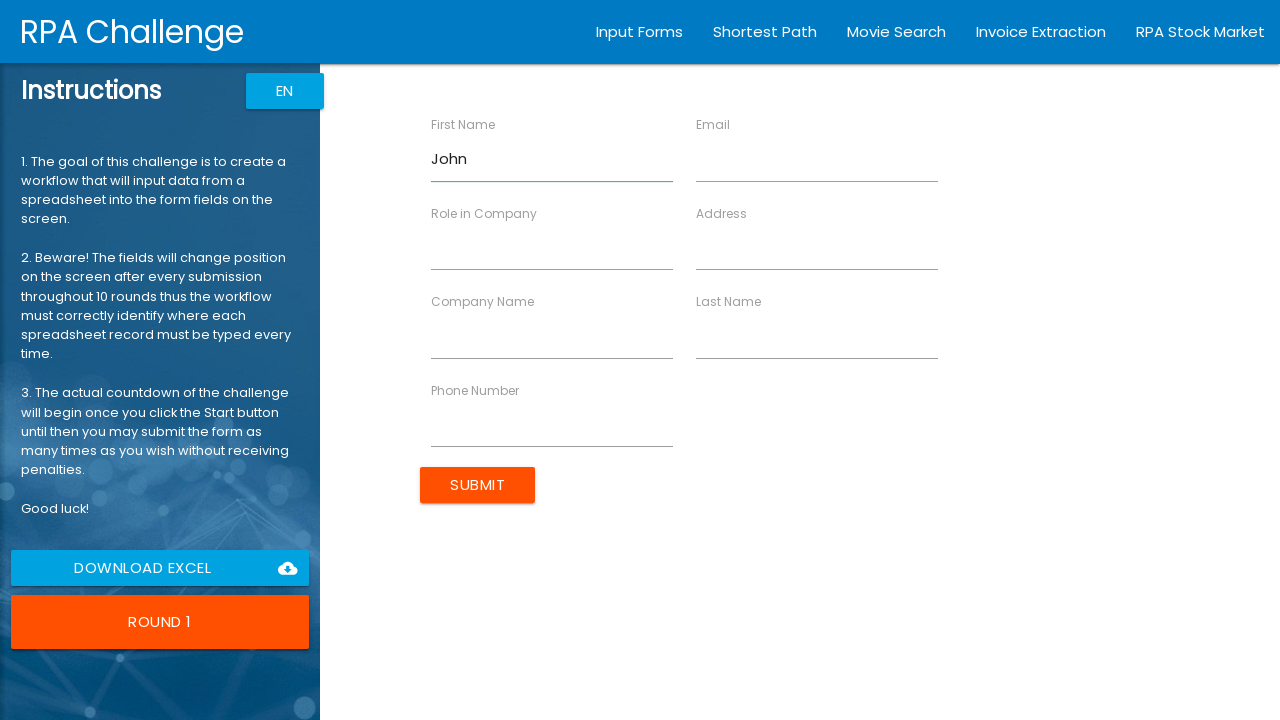

Filled Last Name field with 'Smith' for record 1 on //label[contains(text(), 'Last Name')]/following::input
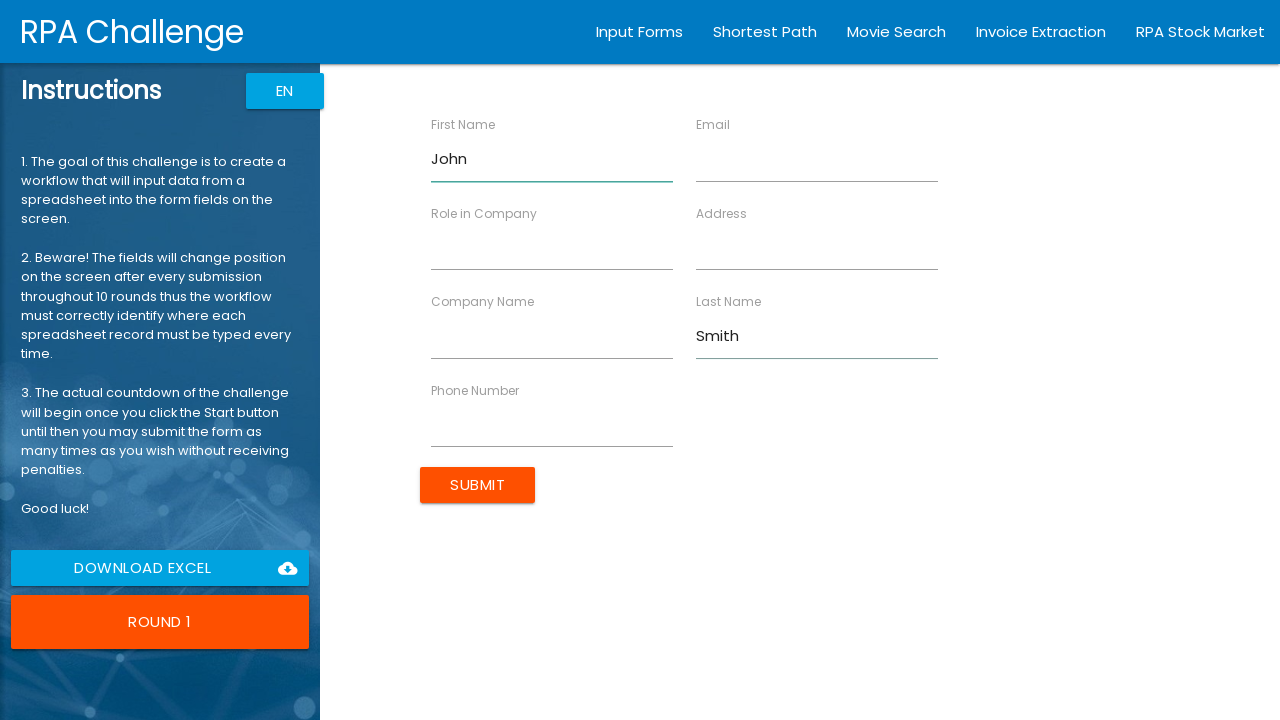

Filled Company Name field with 'IT Solutions' for record 1 on //label[contains(text(), 'Company Name')]/following::input
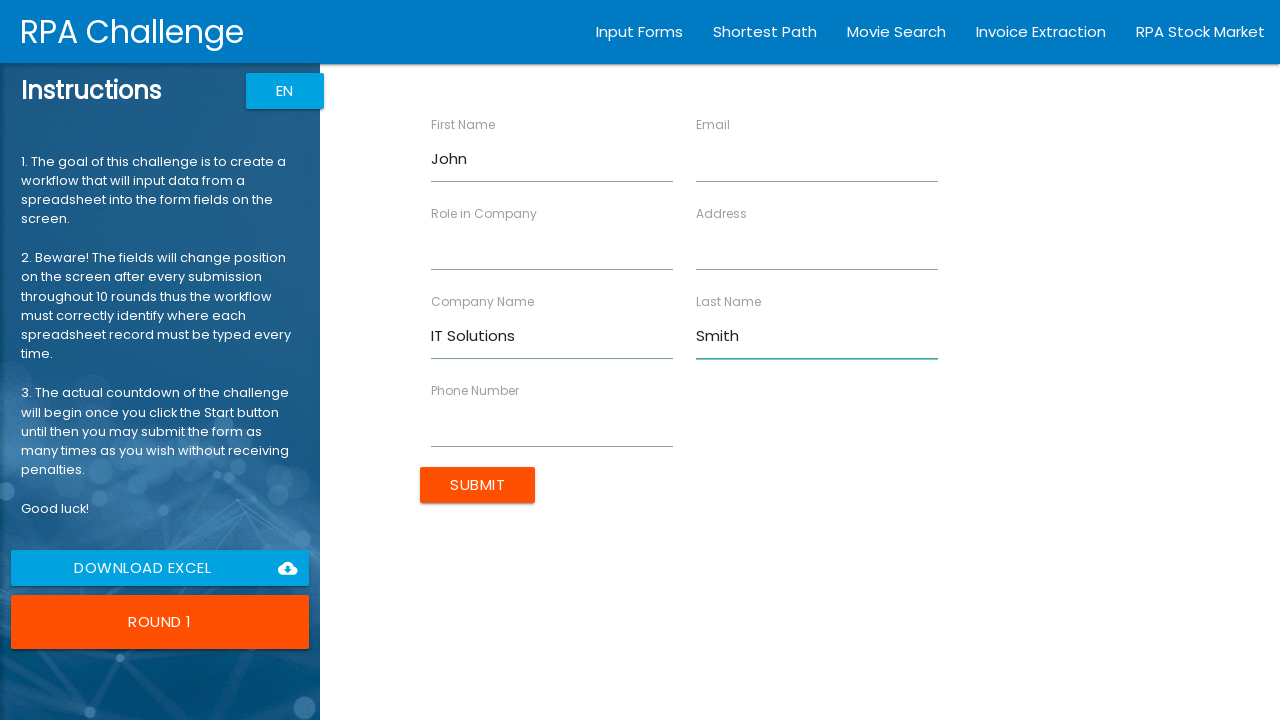

Filled Role in Company field with 'Analyst' for record 1 on //label[contains(text(), 'Role in Company')]/following::input
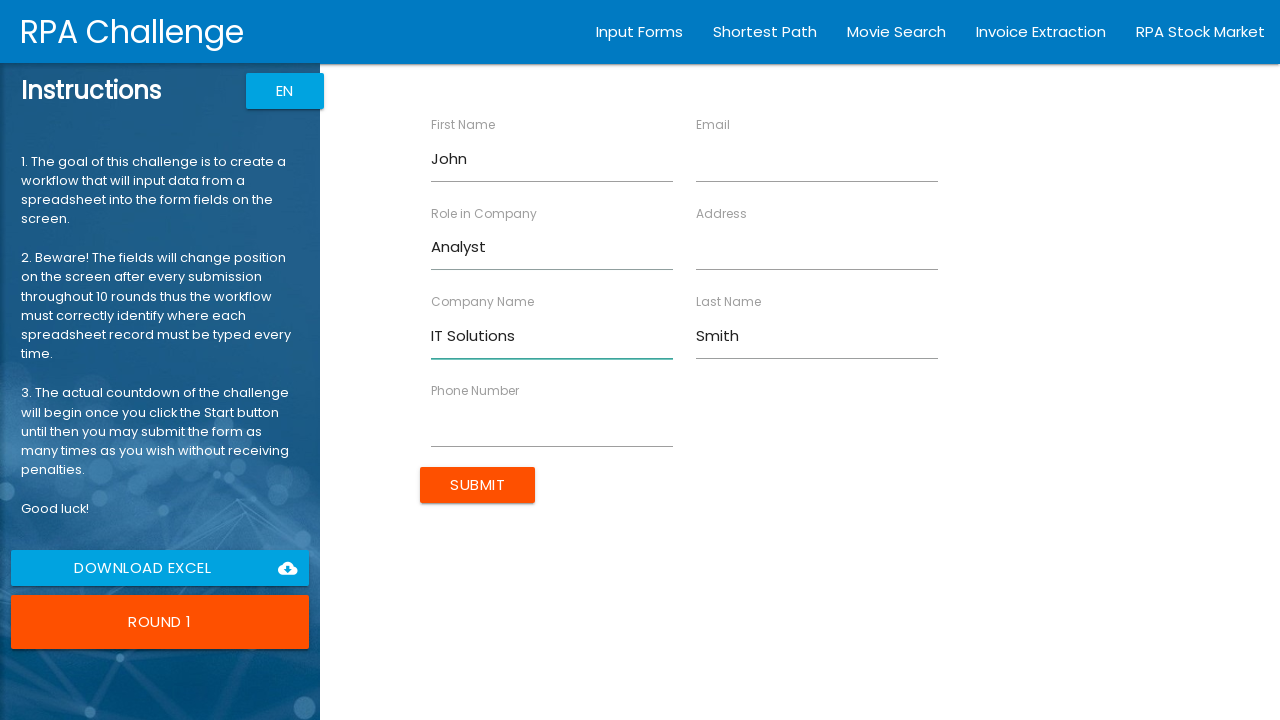

Filled Address field with '98 North Road' for record 1 on //label[contains(text(), 'Address')]/following::input
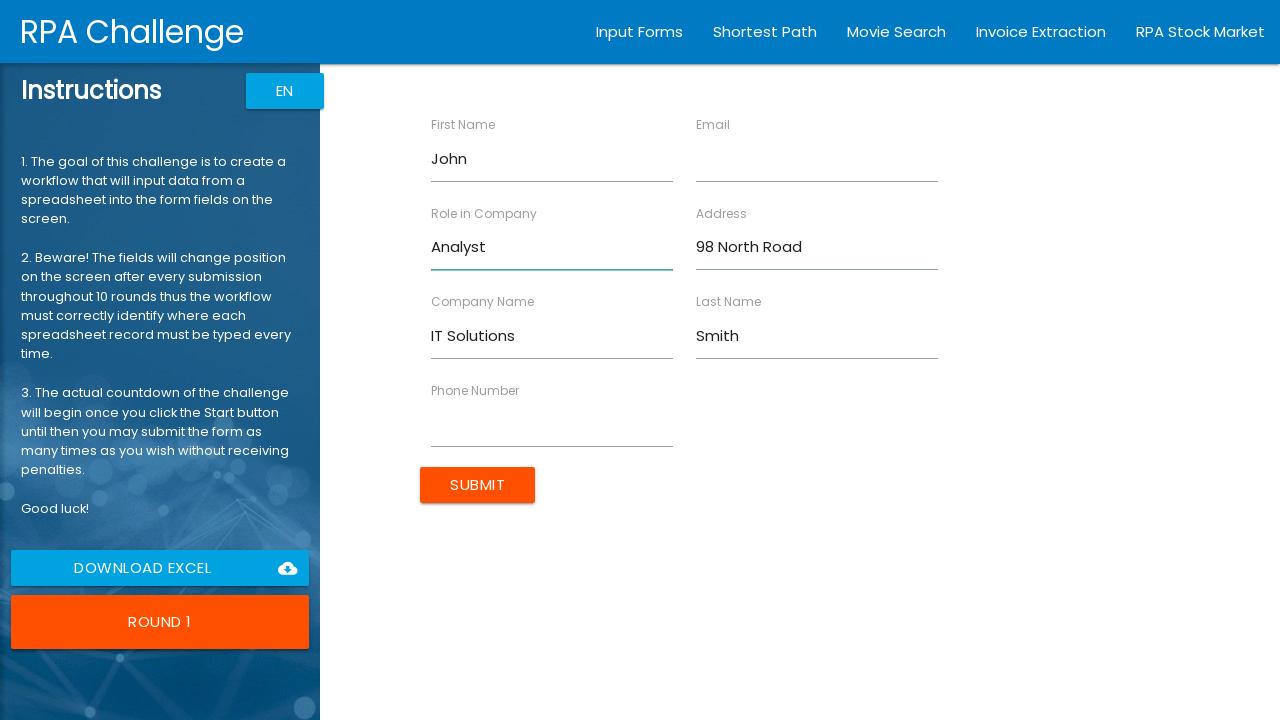

Filled Email field with 'jsmith@itsolutions.co.uk' for record 1 on //label[contains(text(), 'Email')]/following::input
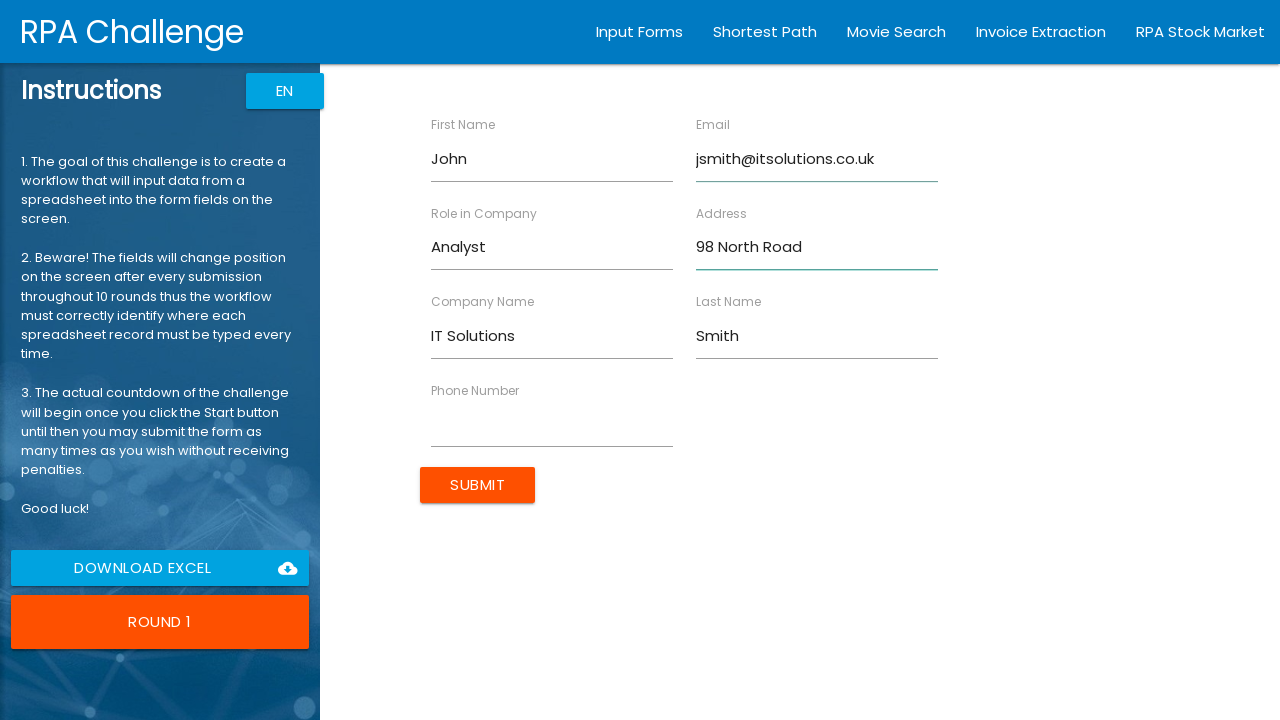

Filled Phone Number field with '40716543298' for record 1 on //label[contains(text(), 'Phone Number')]/following::input
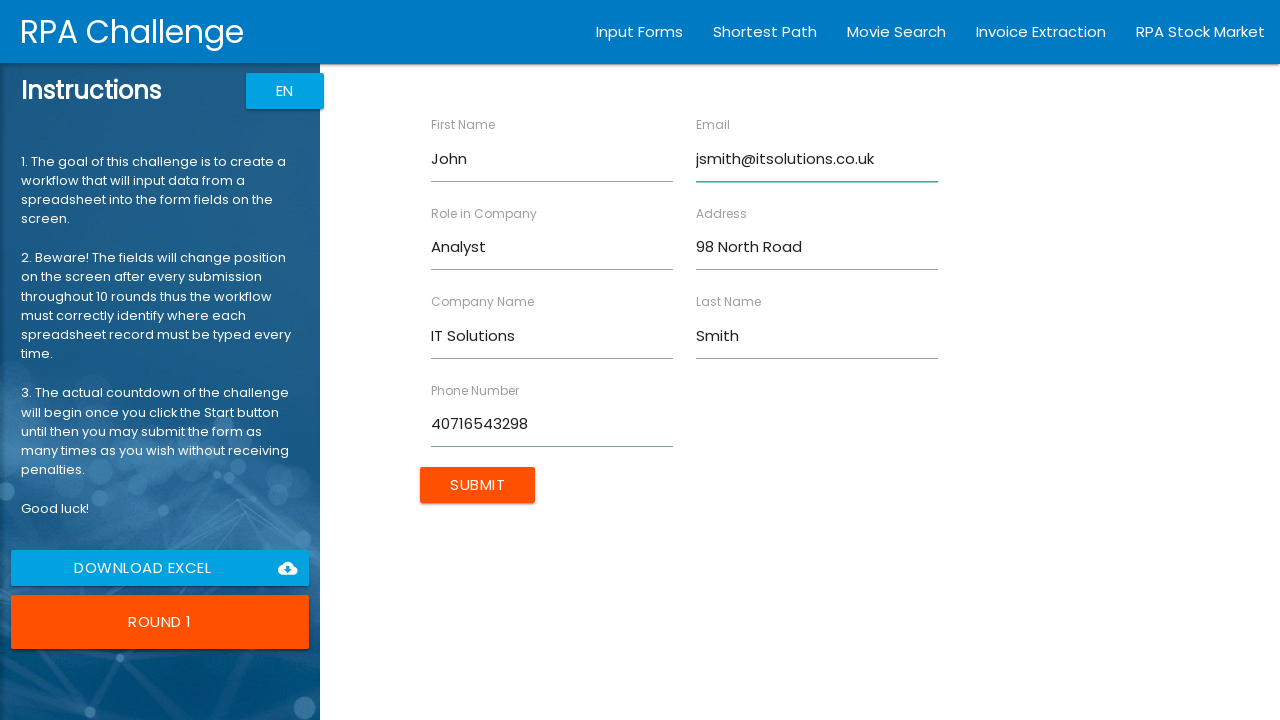

Clicked Submit button to submit form 1 of 10 at (478, 485) on xpath=/html/body/app-root/div[2]/app-rpa1/div/div[2]/form/input
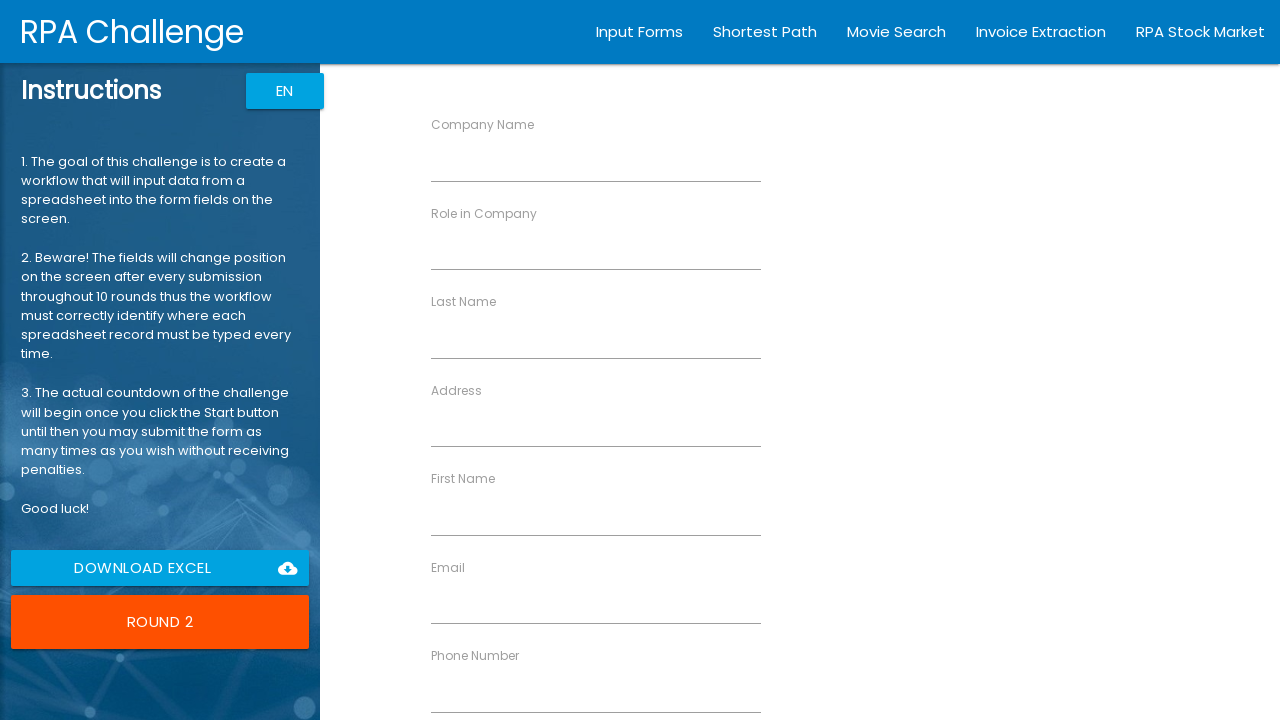

Waited 1000ms for form submission to process
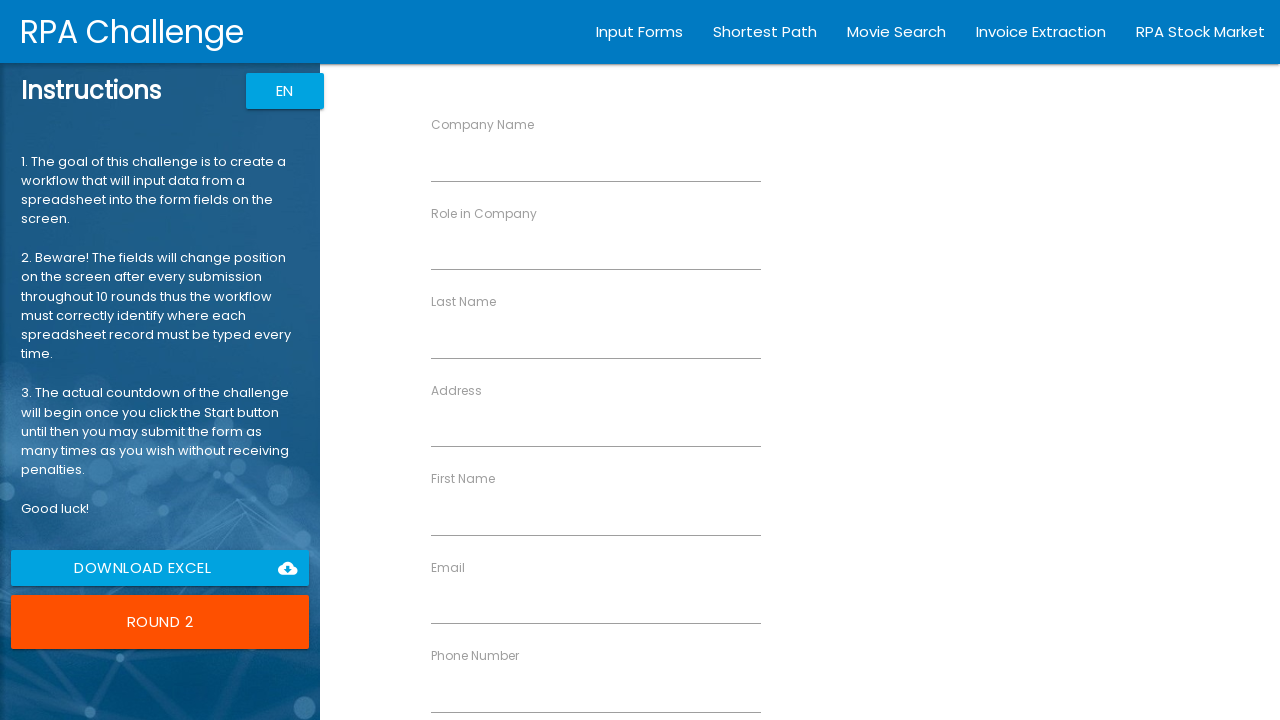

Filled First Name field with 'Jane' for record 2 on //label[contains(text(), 'First Name')]/following::input
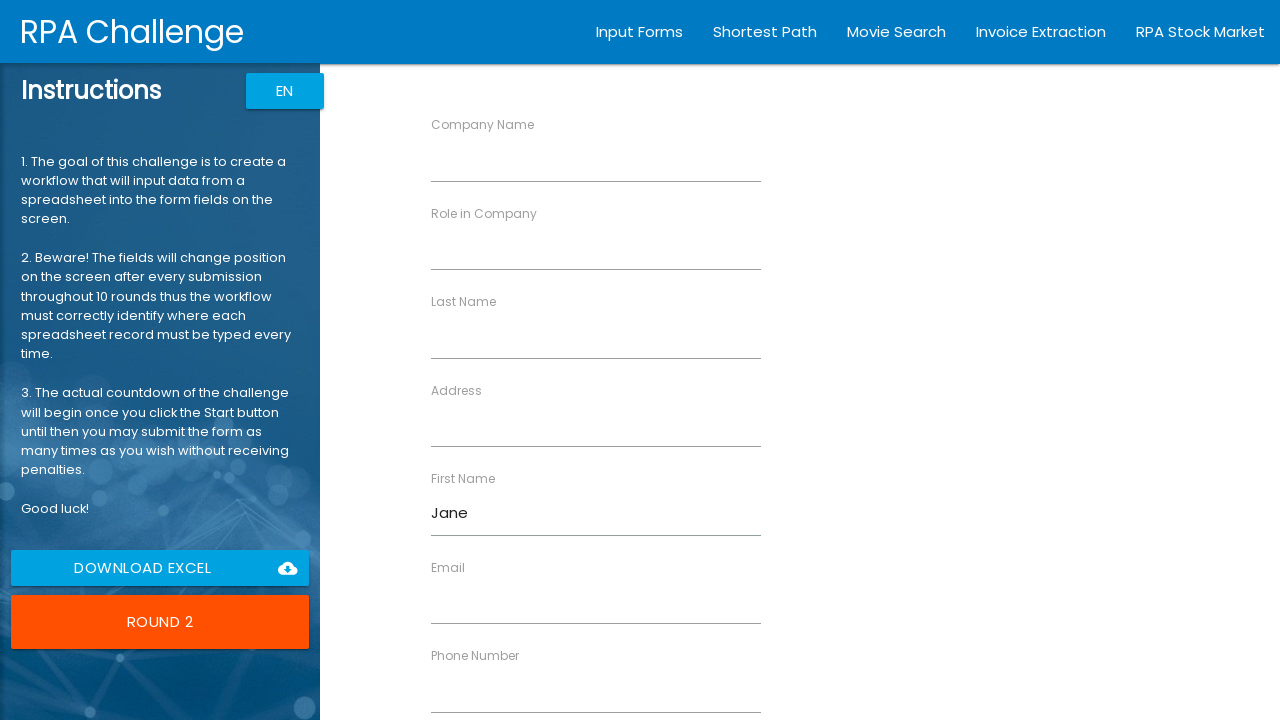

Filled Last Name field with 'Dorsey' for record 2 on //label[contains(text(), 'Last Name')]/following::input
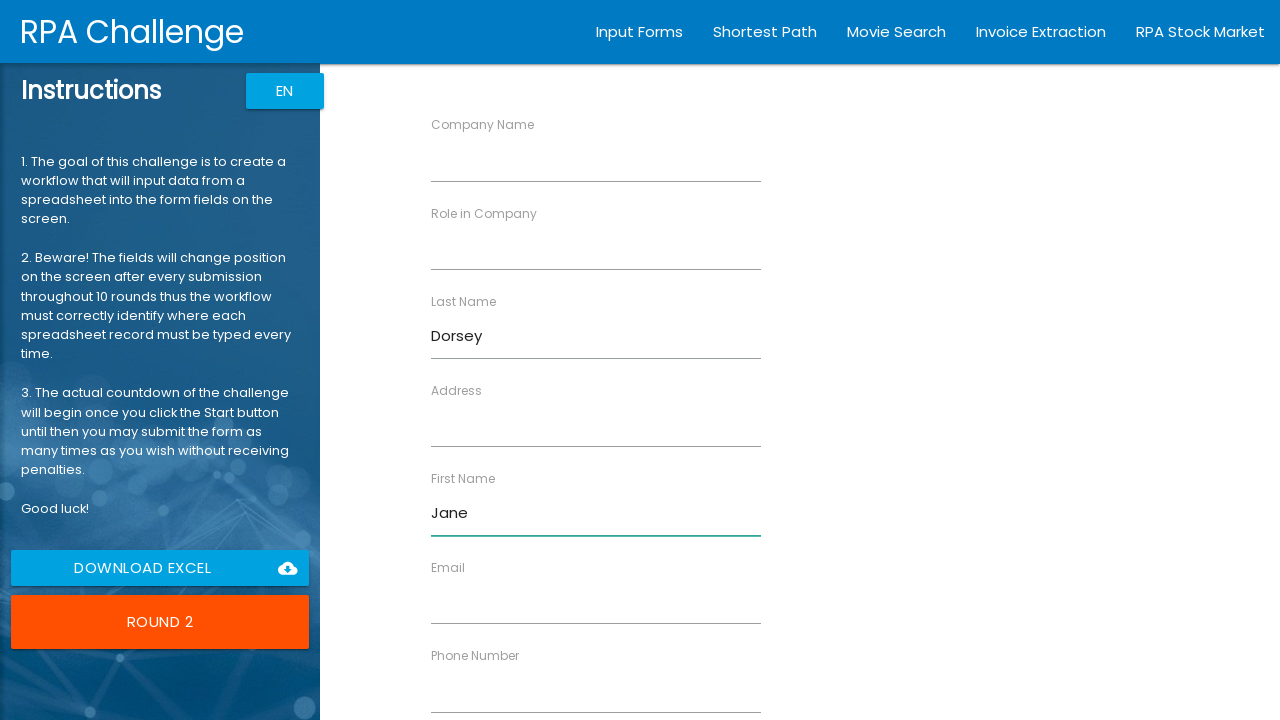

Filled Company Name field with 'MediCare' for record 2 on //label[contains(text(), 'Company Name')]/following::input
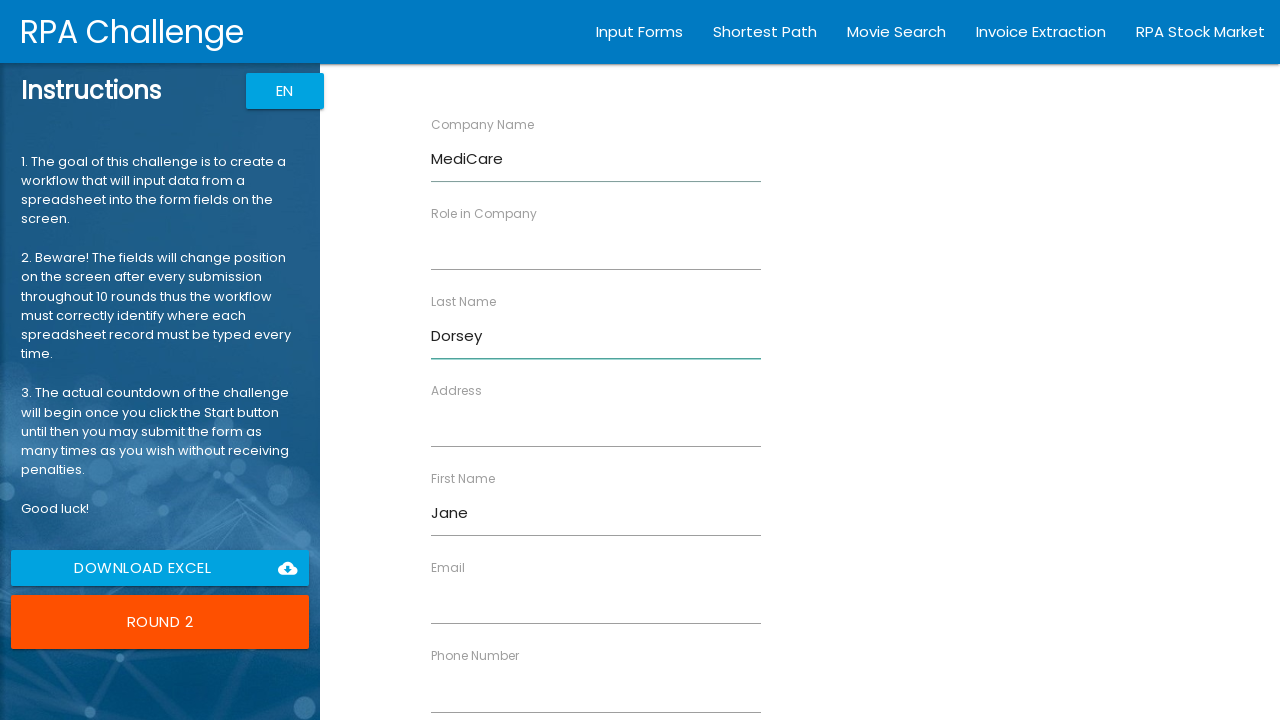

Filled Role in Company field with 'Medical Engineer' for record 2 on //label[contains(text(), 'Role in Company')]/following::input
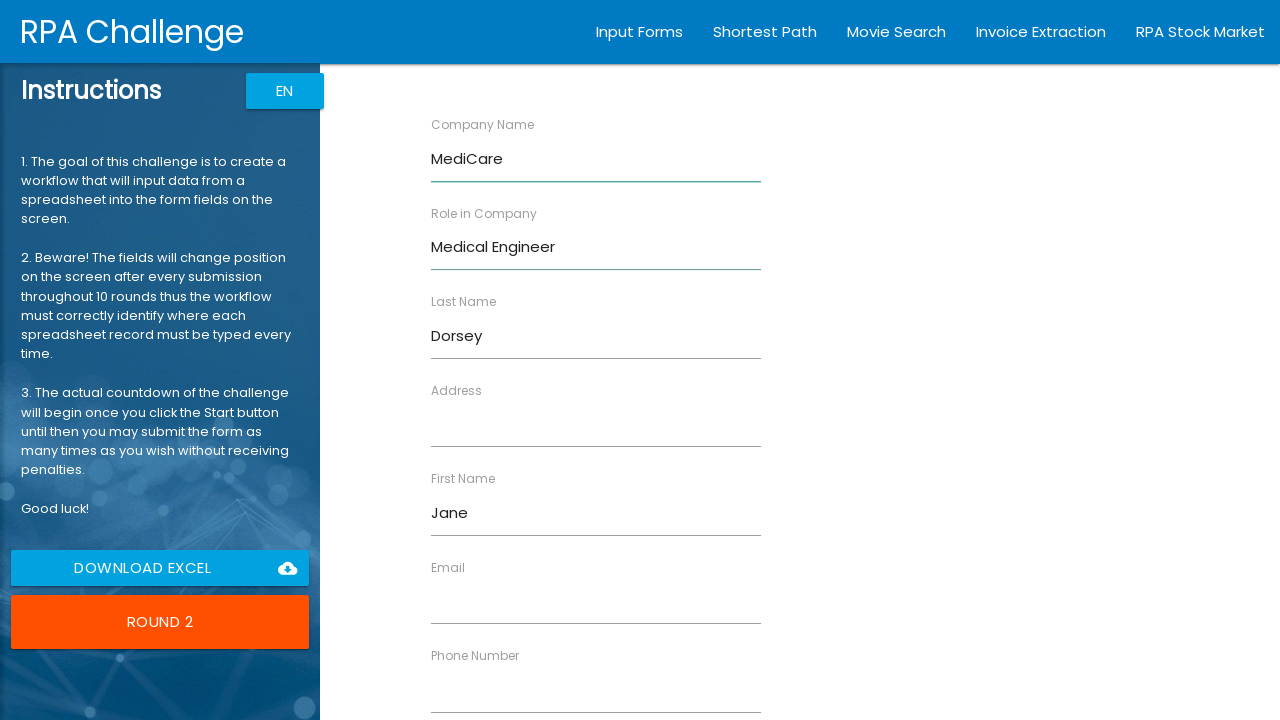

Filled Address field with '11 Crown Street' for record 2 on //label[contains(text(), 'Address')]/following::input
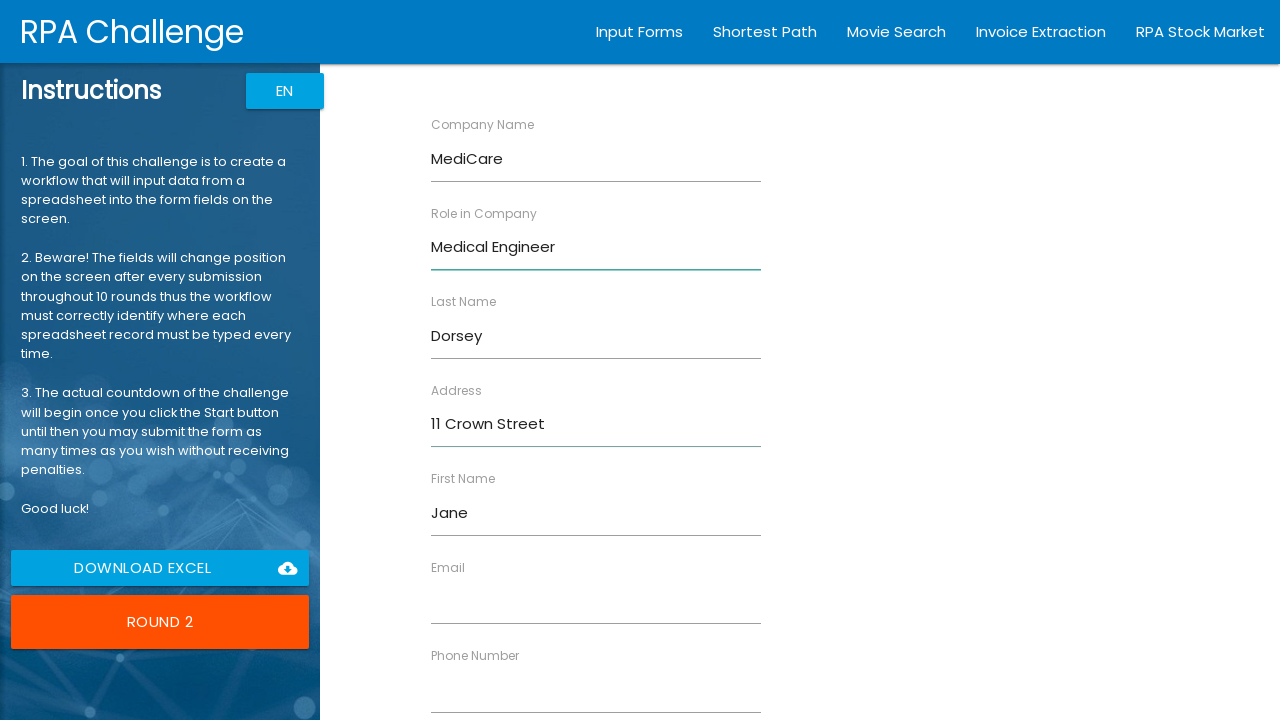

Filled Email field with 'jdorsey@mc.com' for record 2 on //label[contains(text(), 'Email')]/following::input
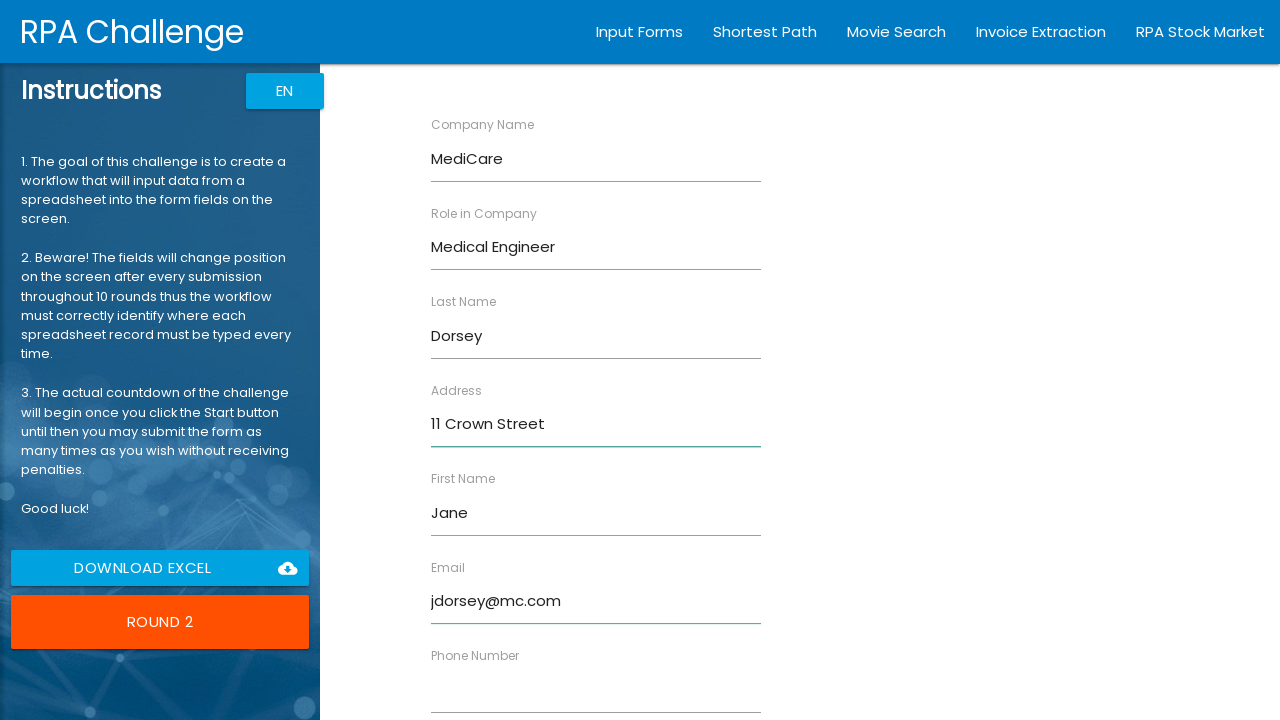

Filled Phone Number field with '40791345621' for record 2 on //label[contains(text(), 'Phone Number')]/following::input
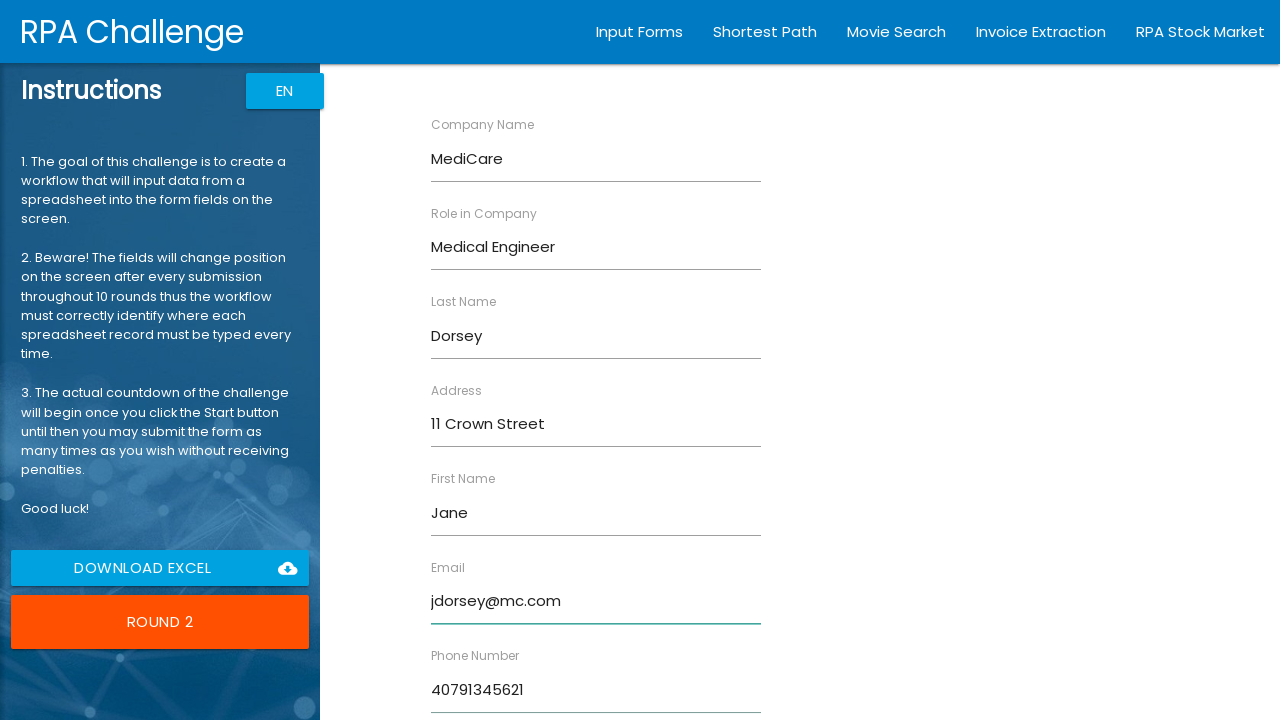

Clicked Submit button to submit form 2 of 10 at (478, 688) on xpath=/html/body/app-root/div[2]/app-rpa1/div/div[2]/form/input
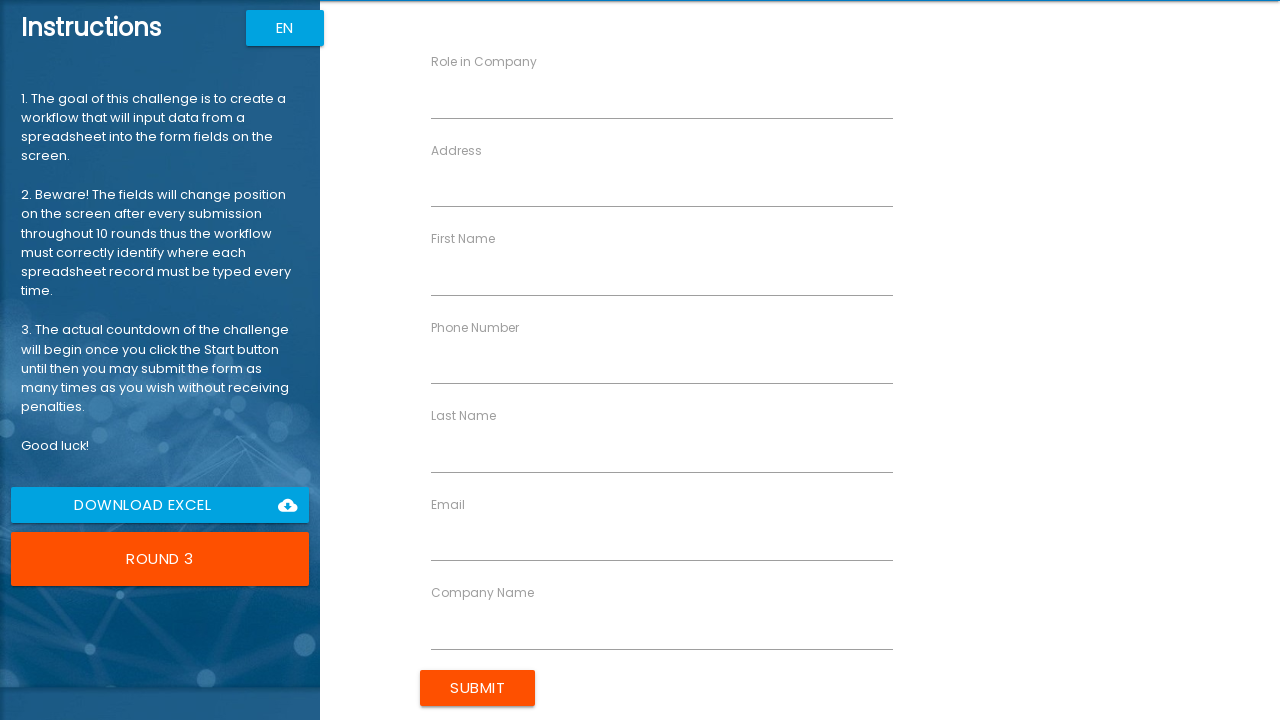

Waited 1000ms for form submission to process
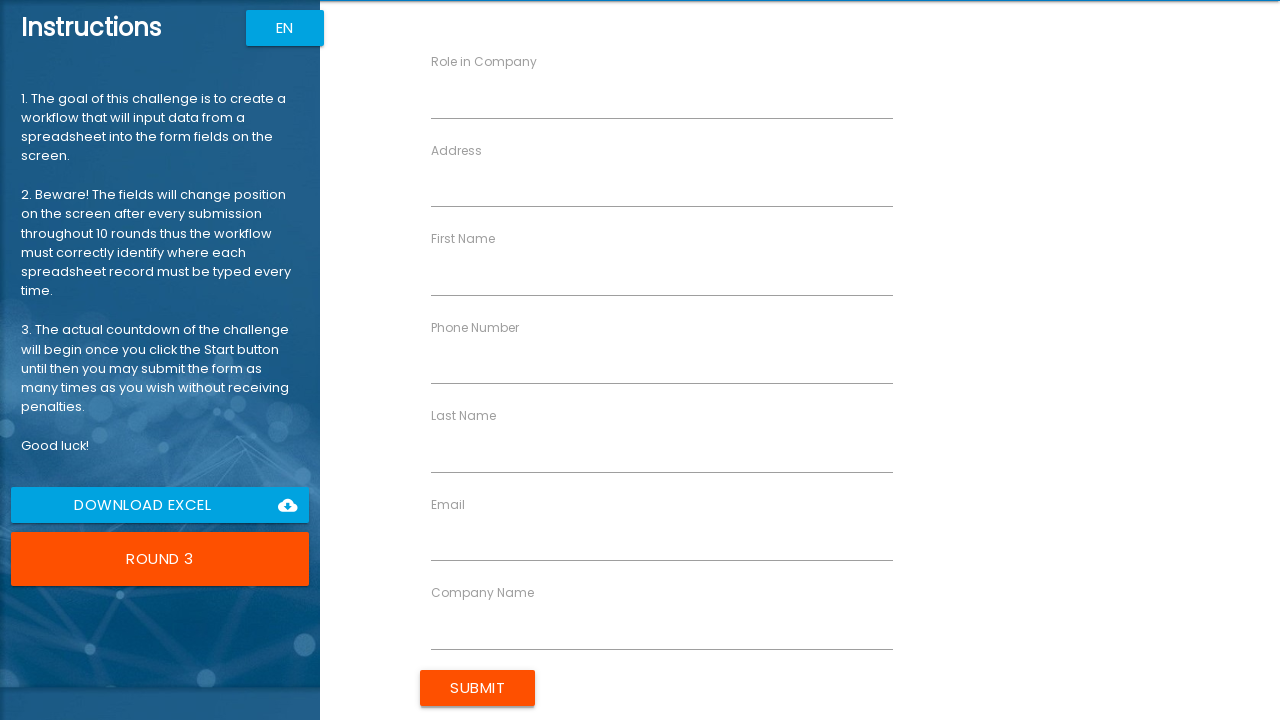

Filled First Name field with 'Albert' for record 3 on //label[contains(text(), 'First Name')]/following::input
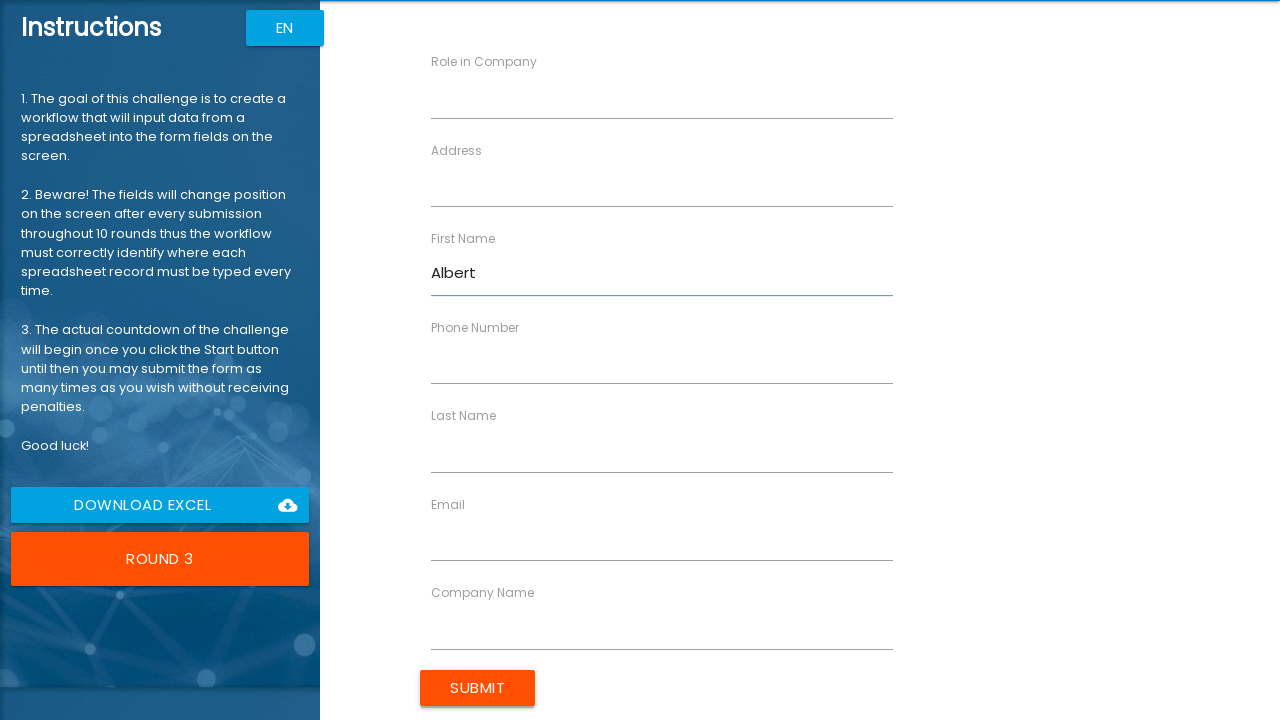

Filled Last Name field with 'Kipling' for record 3 on //label[contains(text(), 'Last Name')]/following::input
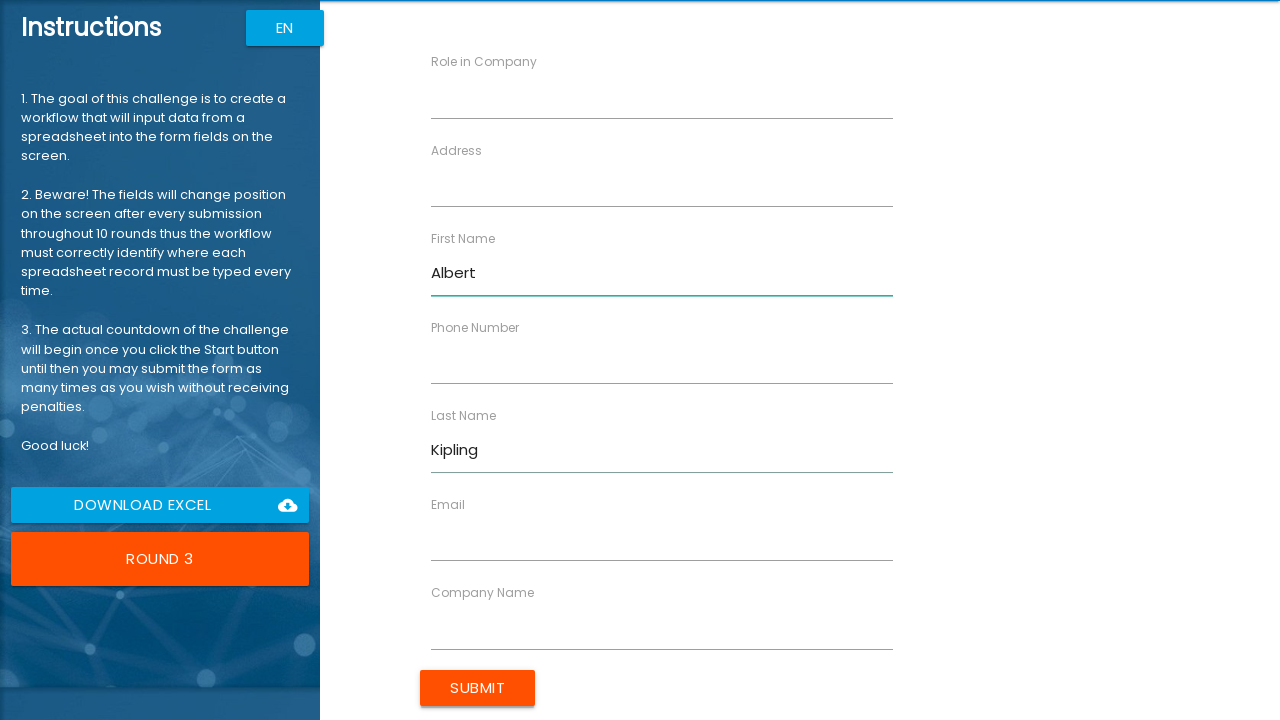

Filled Company Name field with 'Waterfront' for record 3 on //label[contains(text(), 'Company Name')]/following::input
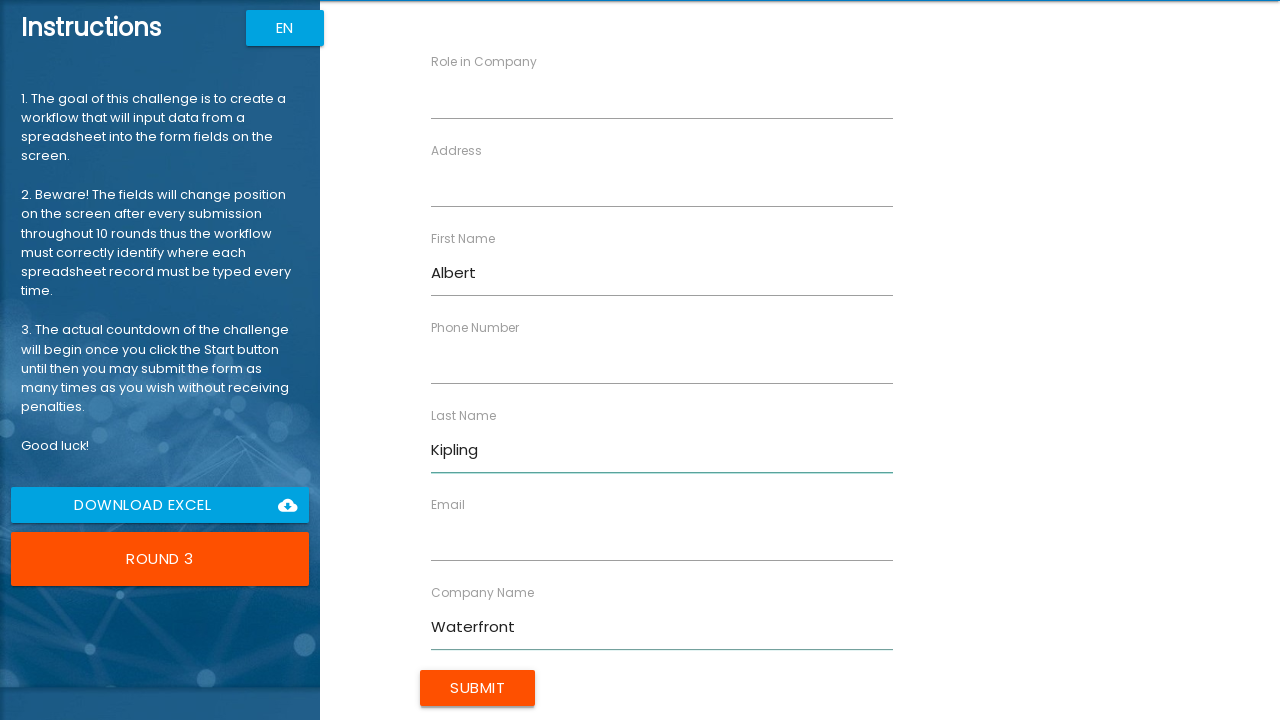

Filled Role in Company field with 'Accountant' for record 3 on //label[contains(text(), 'Role in Company')]/following::input
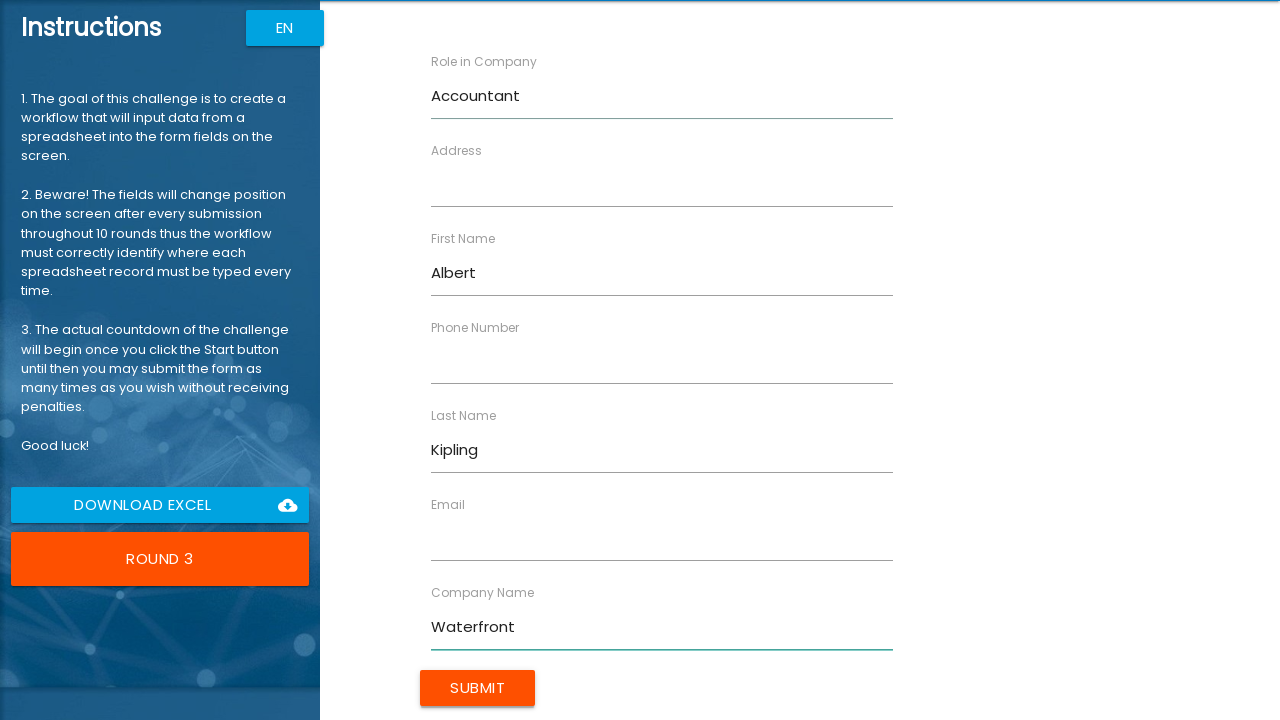

Filled Address field with '22 Guild Street' for record 3 on //label[contains(text(), 'Address')]/following::input
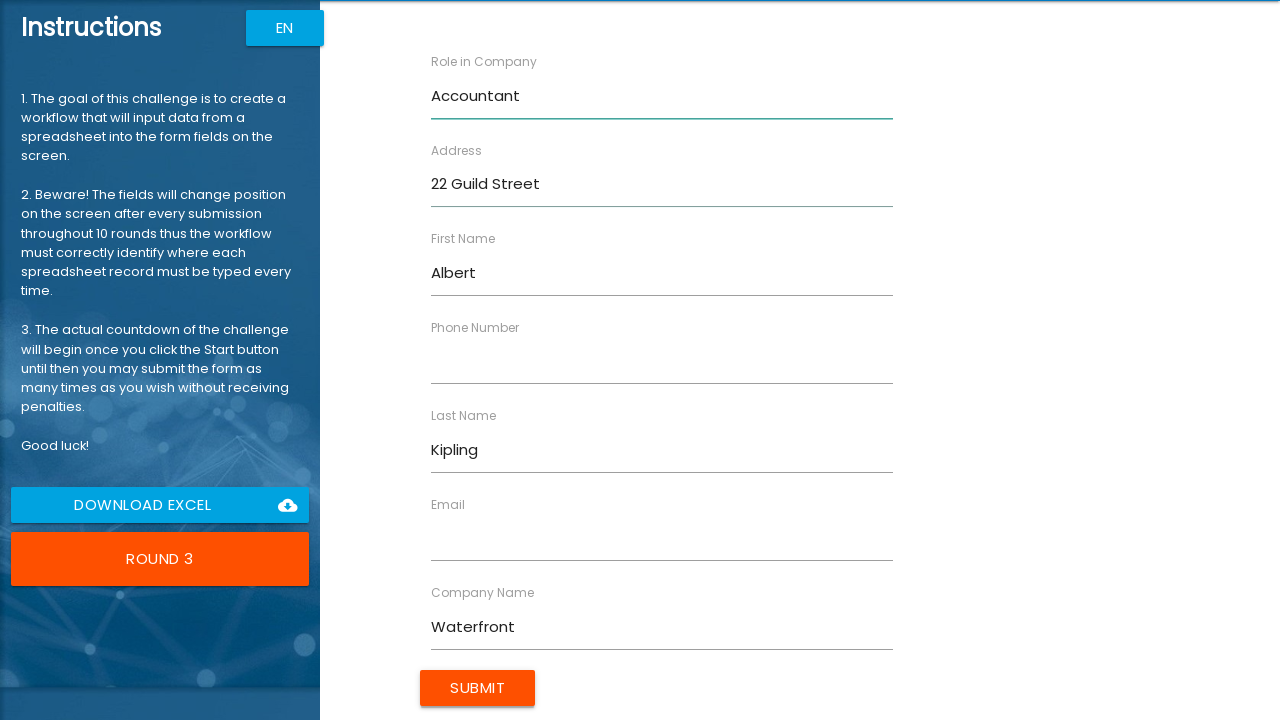

Filled Email field with 'kipling@waterfront.com' for record 3 on //label[contains(text(), 'Email')]/following::input
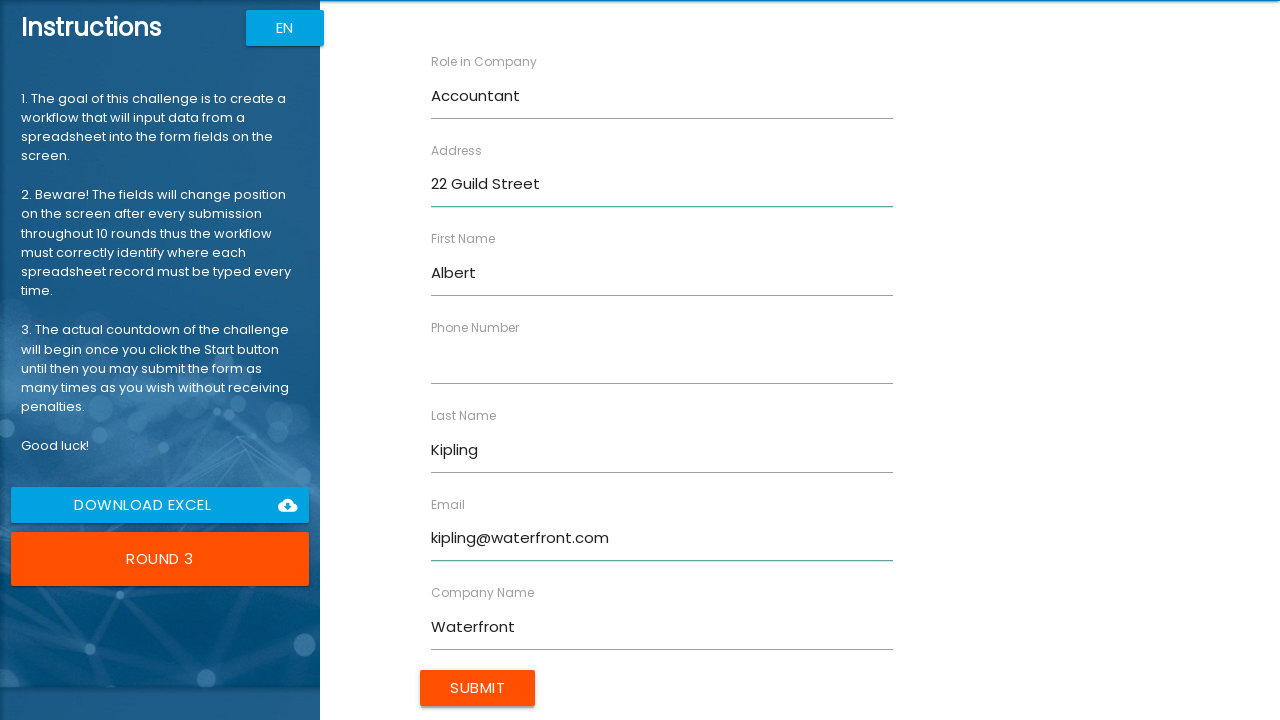

Filled Phone Number field with '40735416854' for record 3 on //label[contains(text(), 'Phone Number')]/following::input
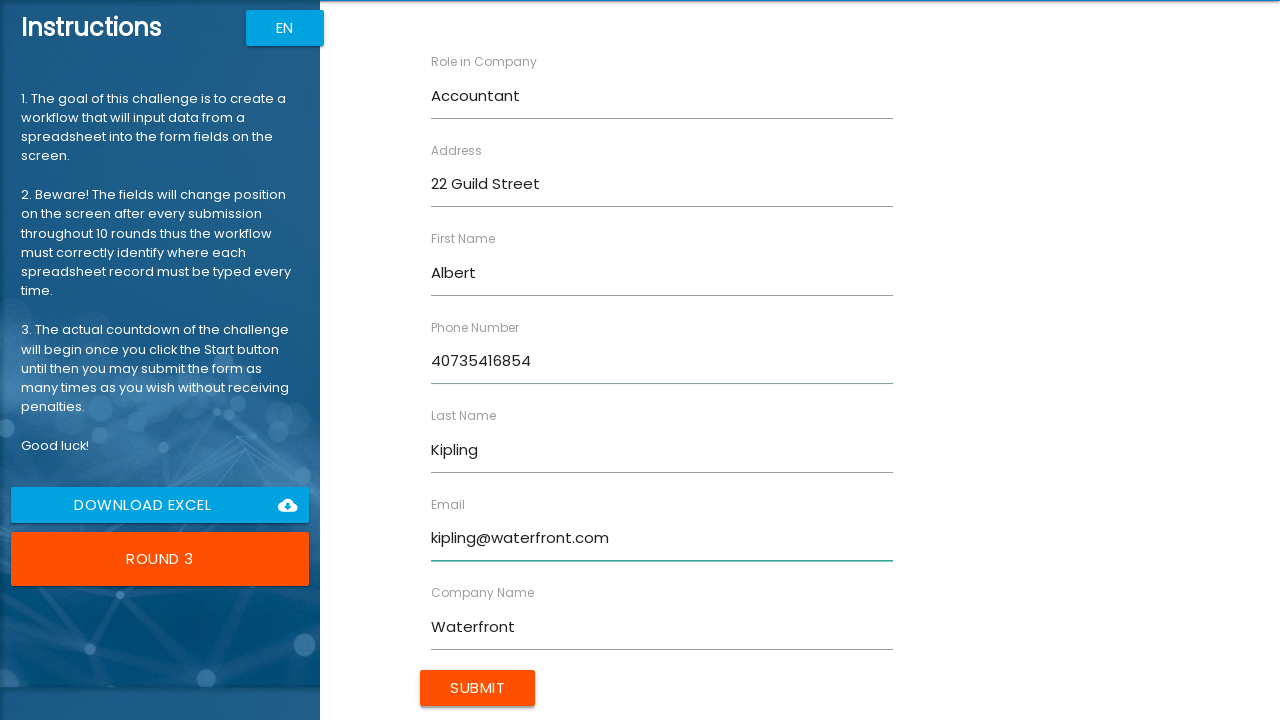

Clicked Submit button to submit form 3 of 10 at (478, 688) on xpath=/html/body/app-root/div[2]/app-rpa1/div/div[2]/form/input
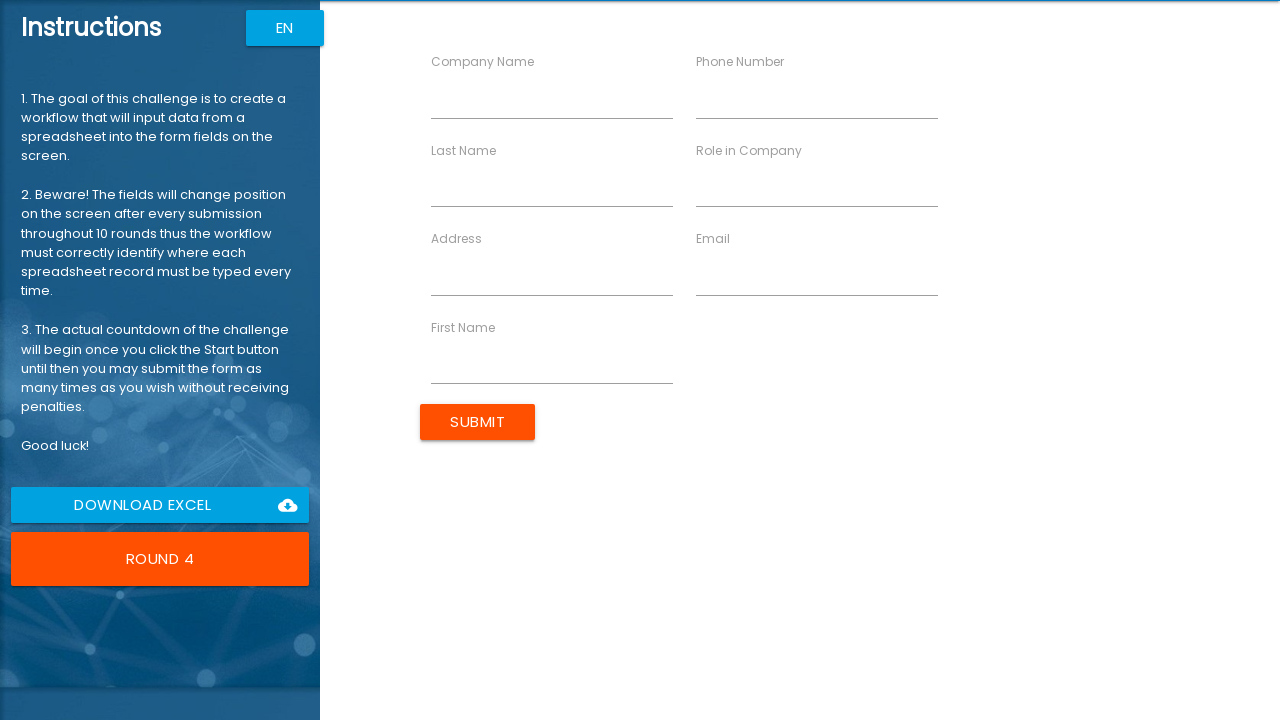

Waited 1000ms for form submission to process
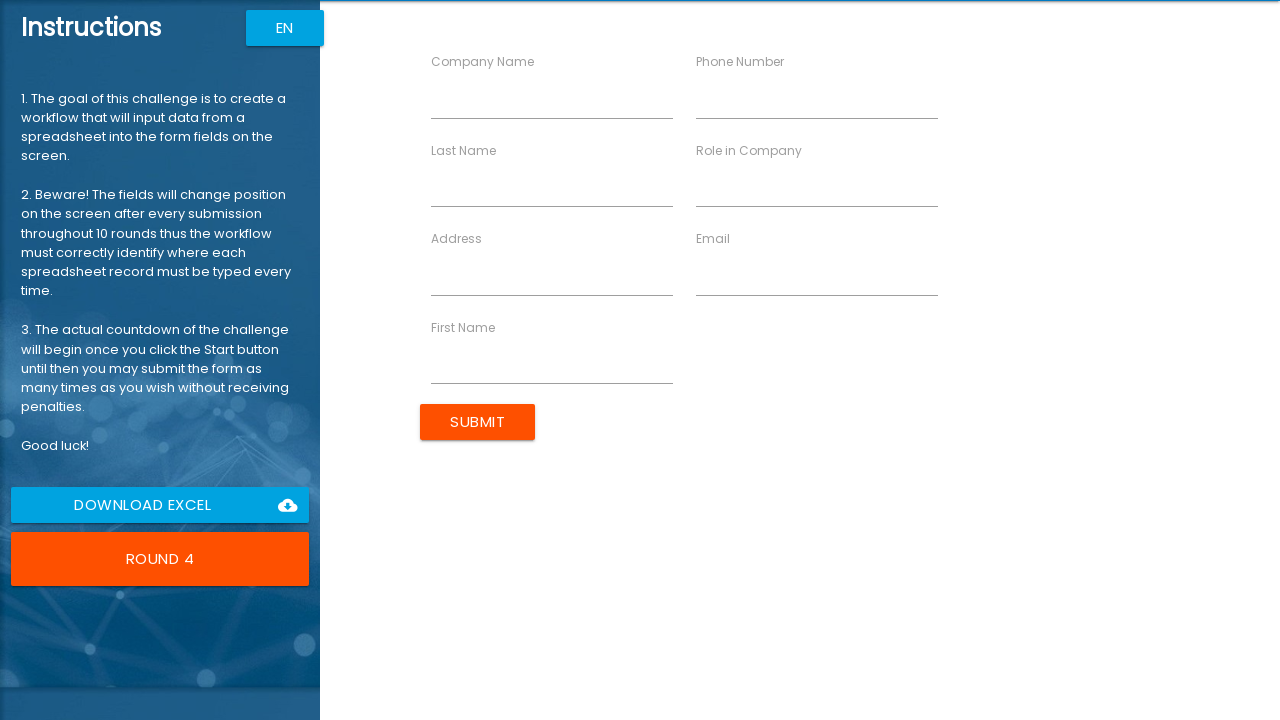

Filled First Name field with 'Michael' for record 4 on //label[contains(text(), 'First Name')]/following::input
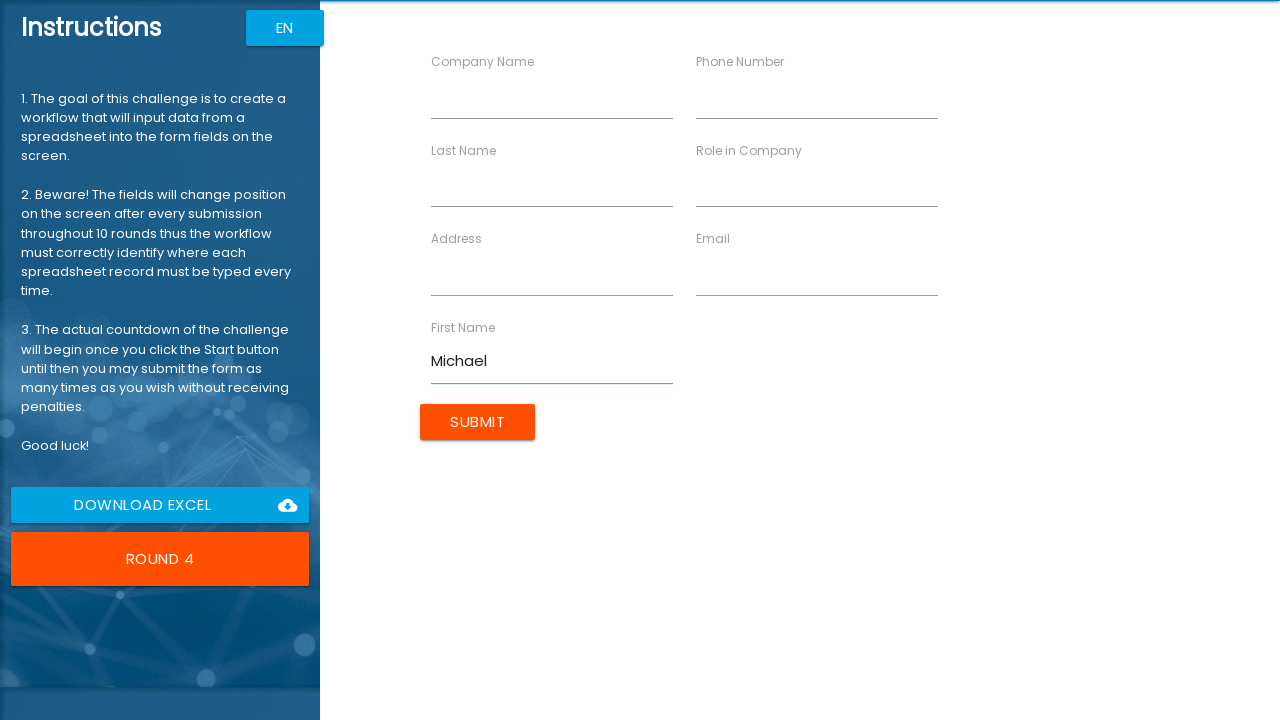

Filled Last Name field with 'Robertson' for record 4 on //label[contains(text(), 'Last Name')]/following::input
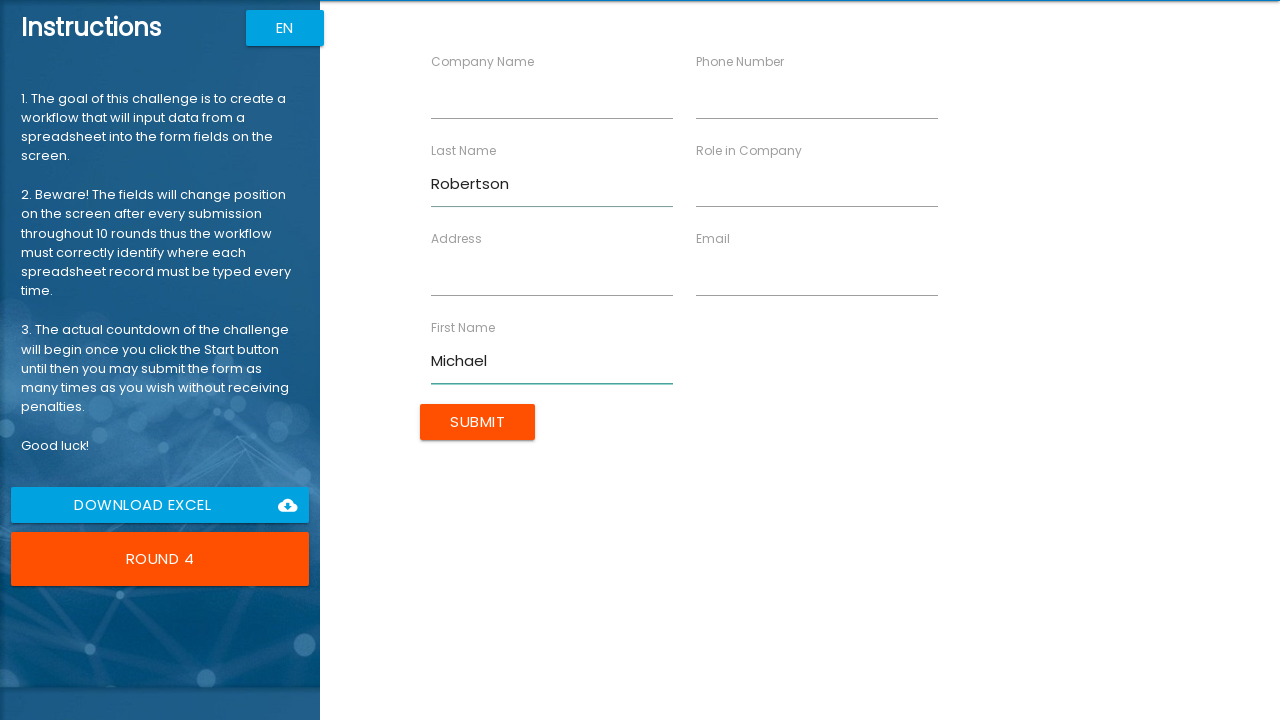

Filled Company Name field with 'MediCare' for record 4 on //label[contains(text(), 'Company Name')]/following::input
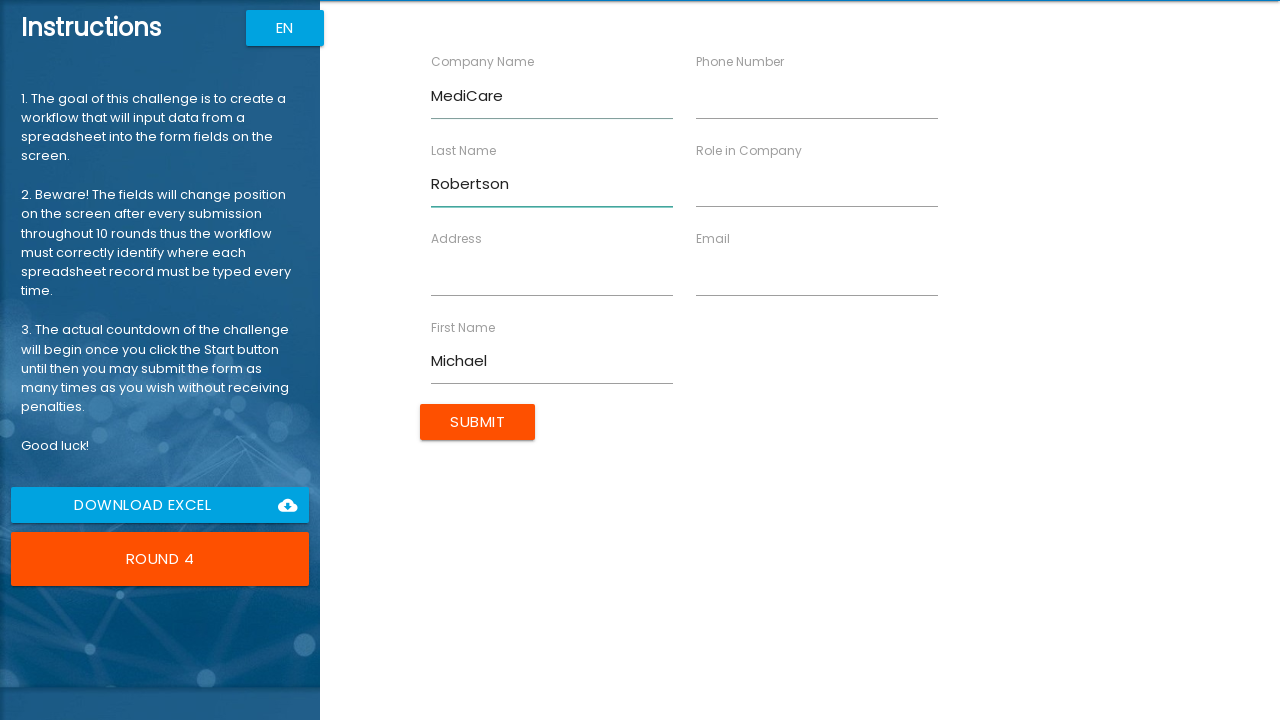

Filled Role in Company field with 'IT Specialist' for record 4 on //label[contains(text(), 'Role in Company')]/following::input
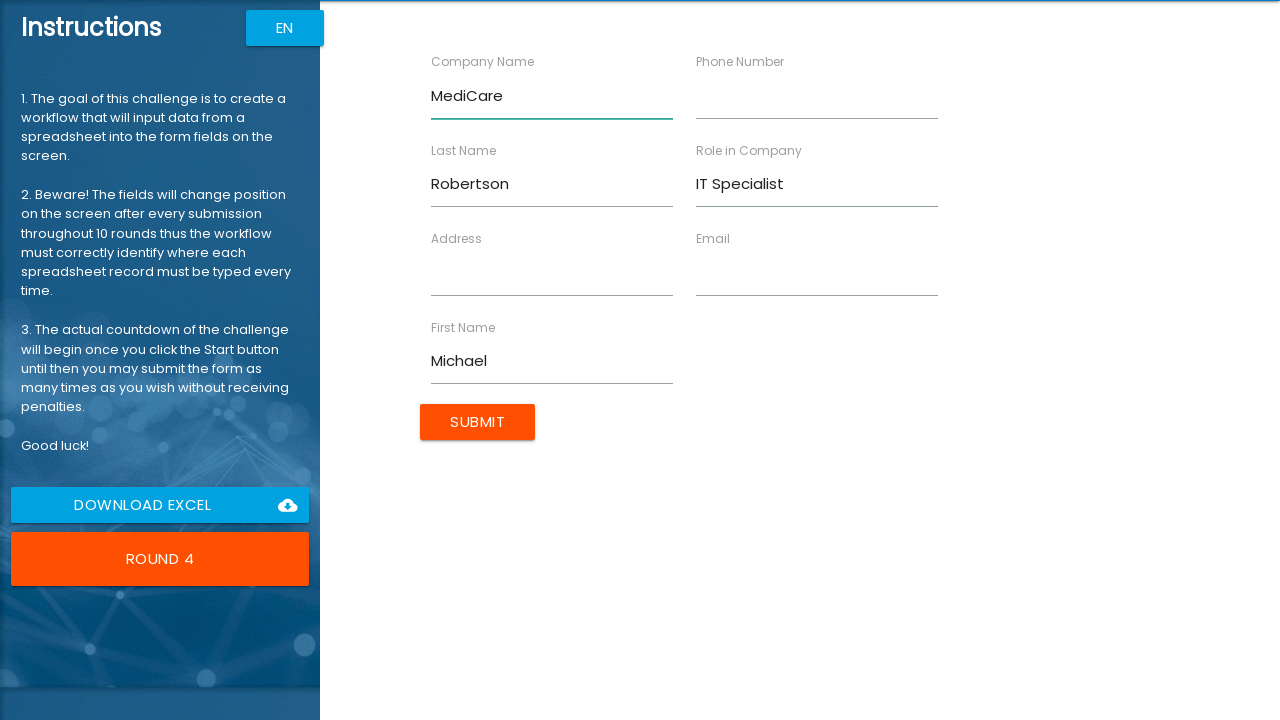

Filled Address field with '17 Farburn Terrace' for record 4 on //label[contains(text(), 'Address')]/following::input
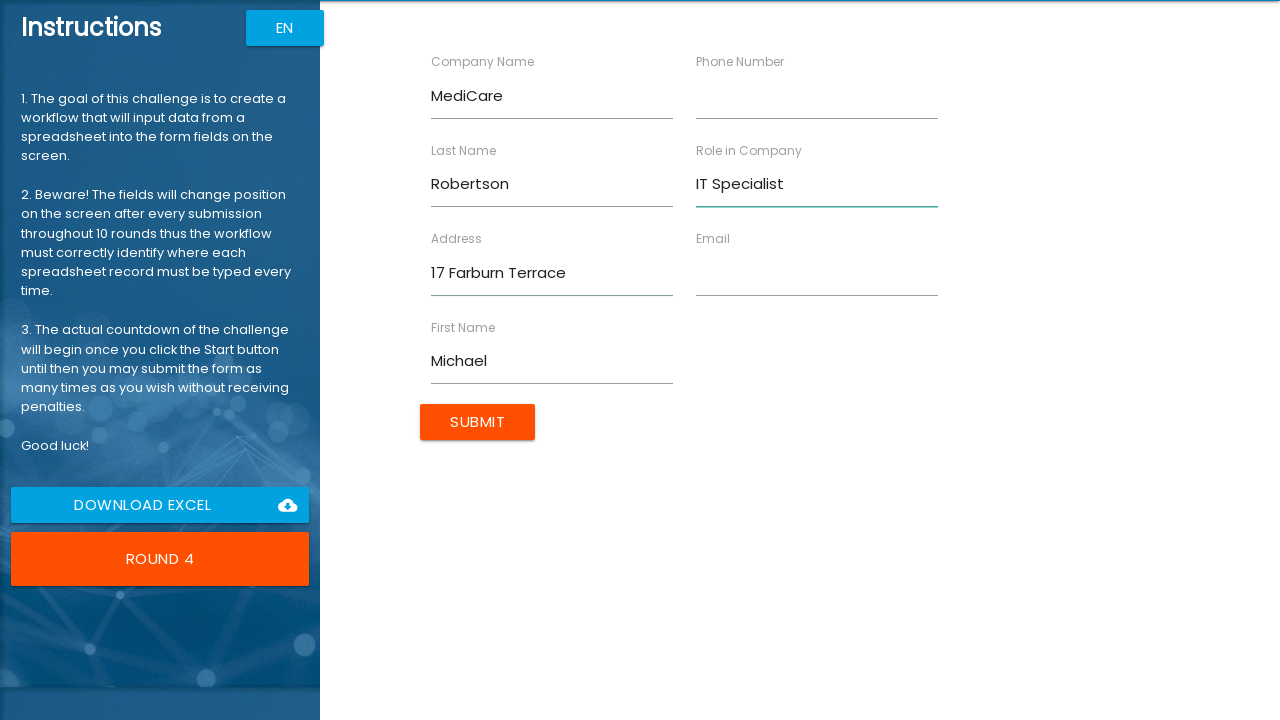

Filled Email field with 'mrobertson@mc.com' for record 4 on //label[contains(text(), 'Email')]/following::input
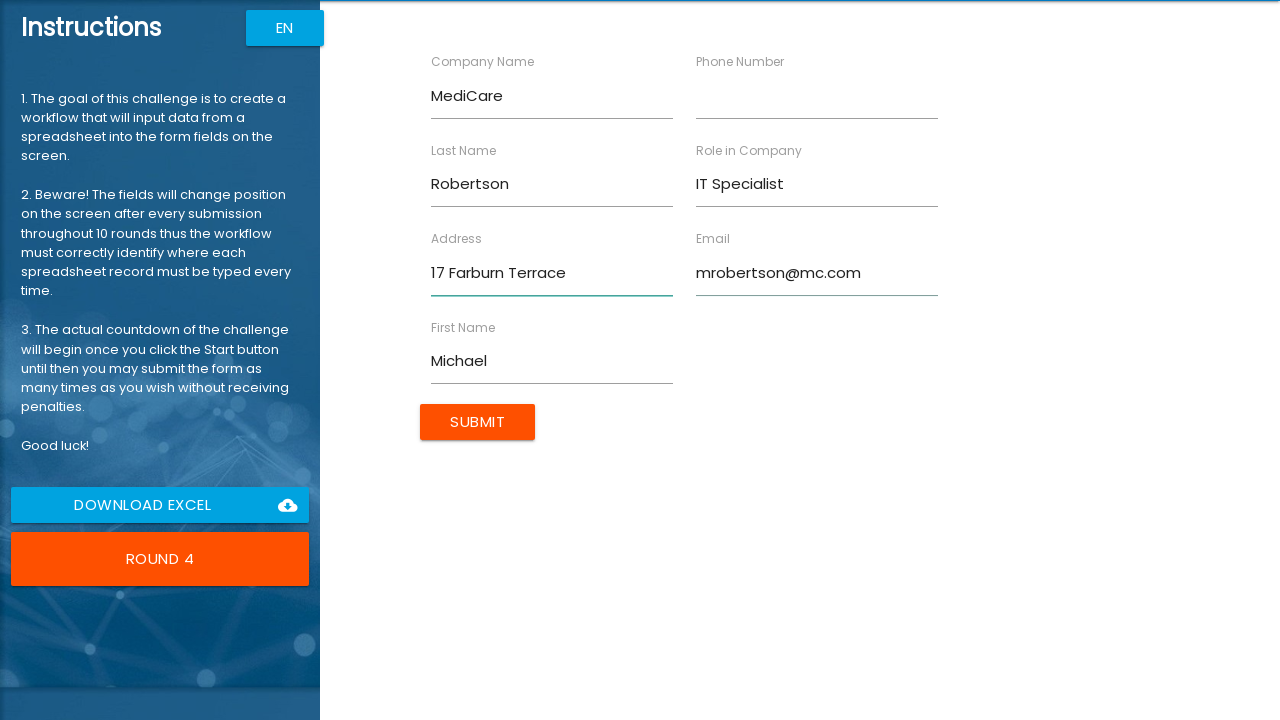

Filled Phone Number field with '40733652145' for record 4 on //label[contains(text(), 'Phone Number')]/following::input
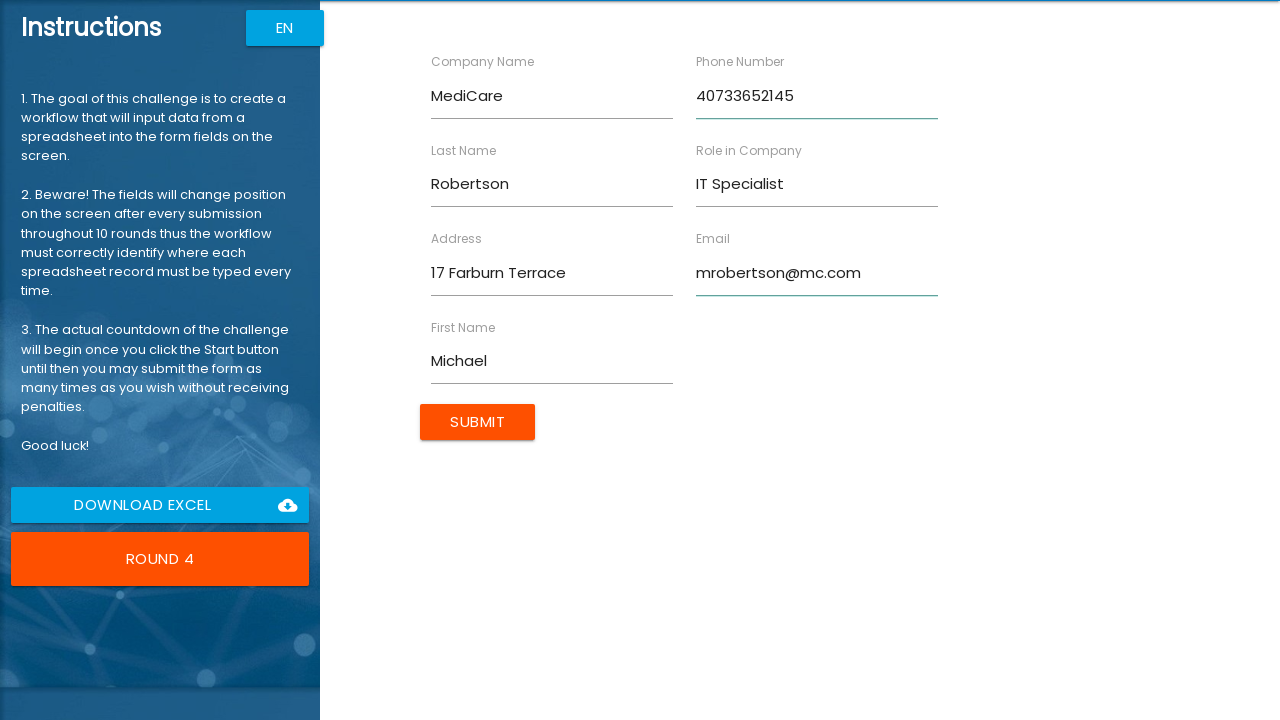

Clicked Submit button to submit form 4 of 10 at (478, 422) on xpath=/html/body/app-root/div[2]/app-rpa1/div/div[2]/form/input
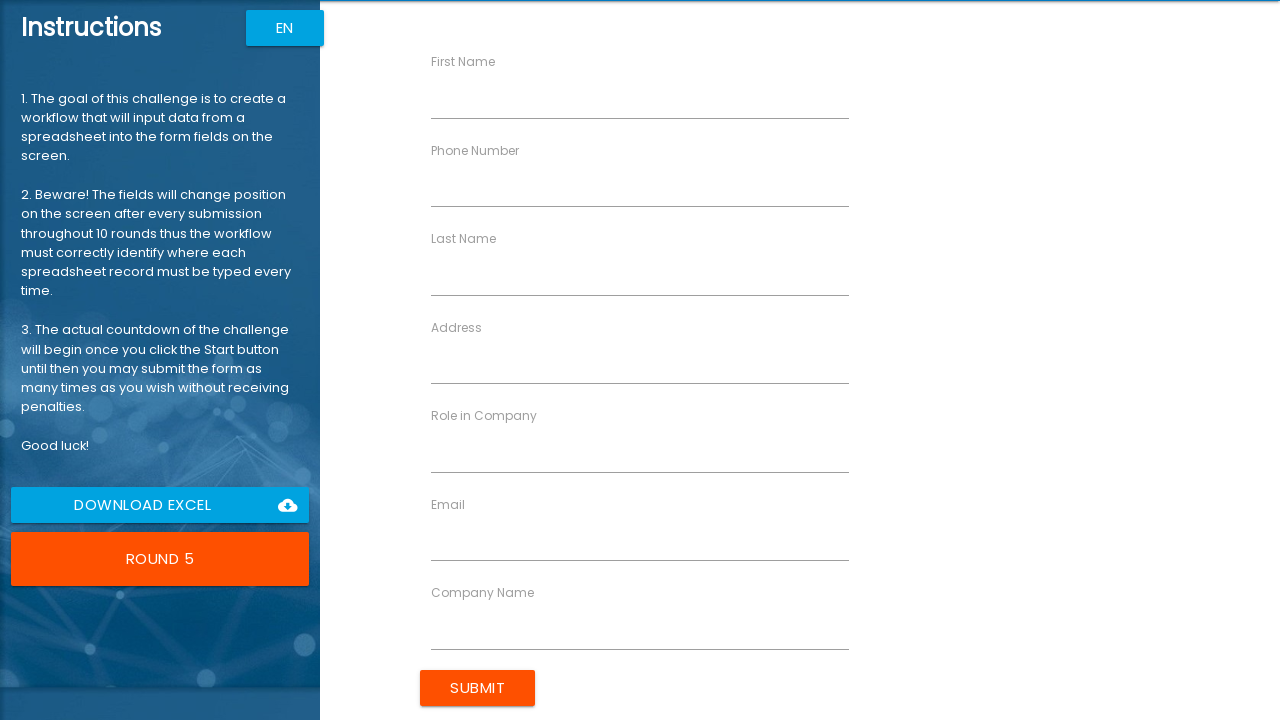

Waited 1000ms for form submission to process
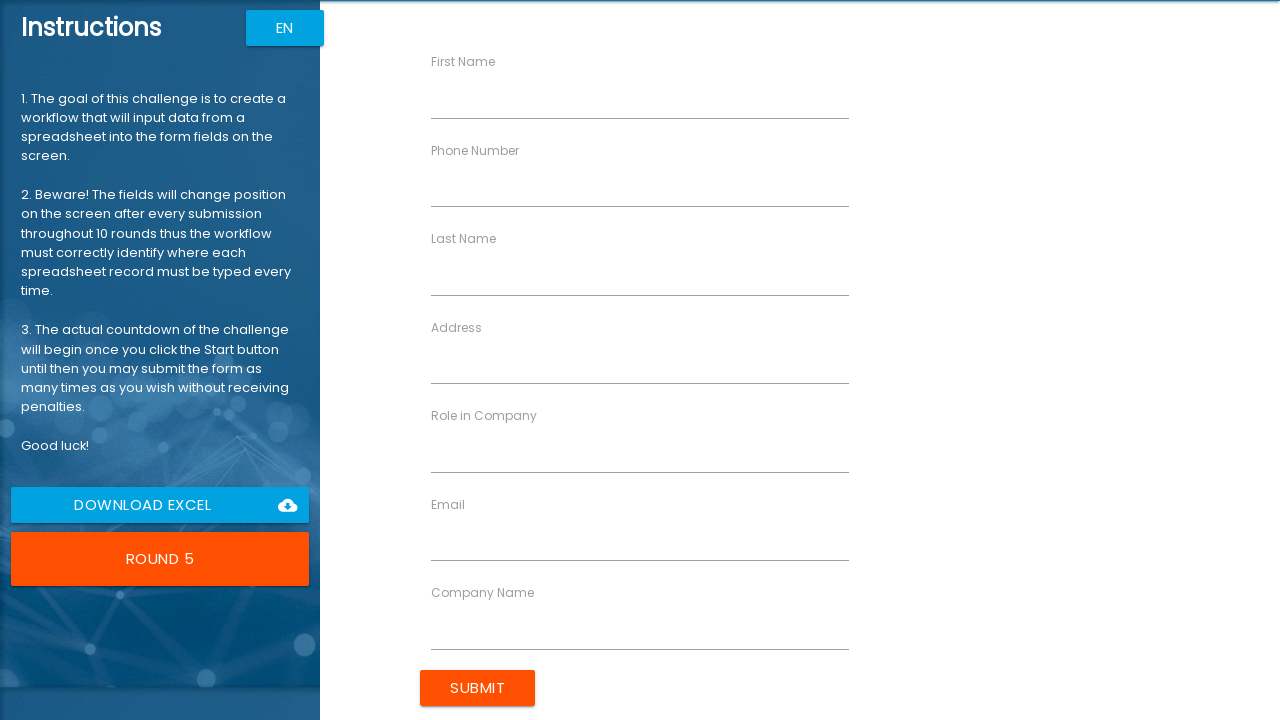

Filled First Name field with 'Doug' for record 5 on //label[contains(text(), 'First Name')]/following::input
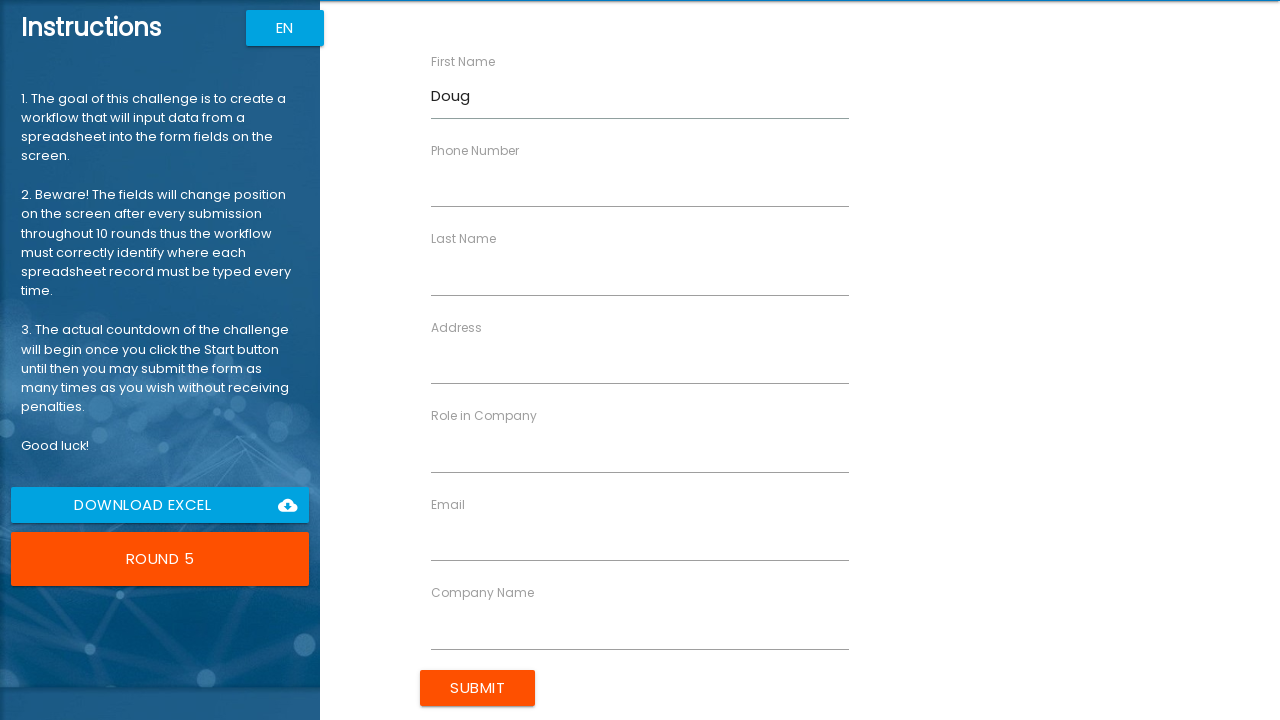

Filled Last Name field with 'Derrick' for record 5 on //label[contains(text(), 'Last Name')]/following::input
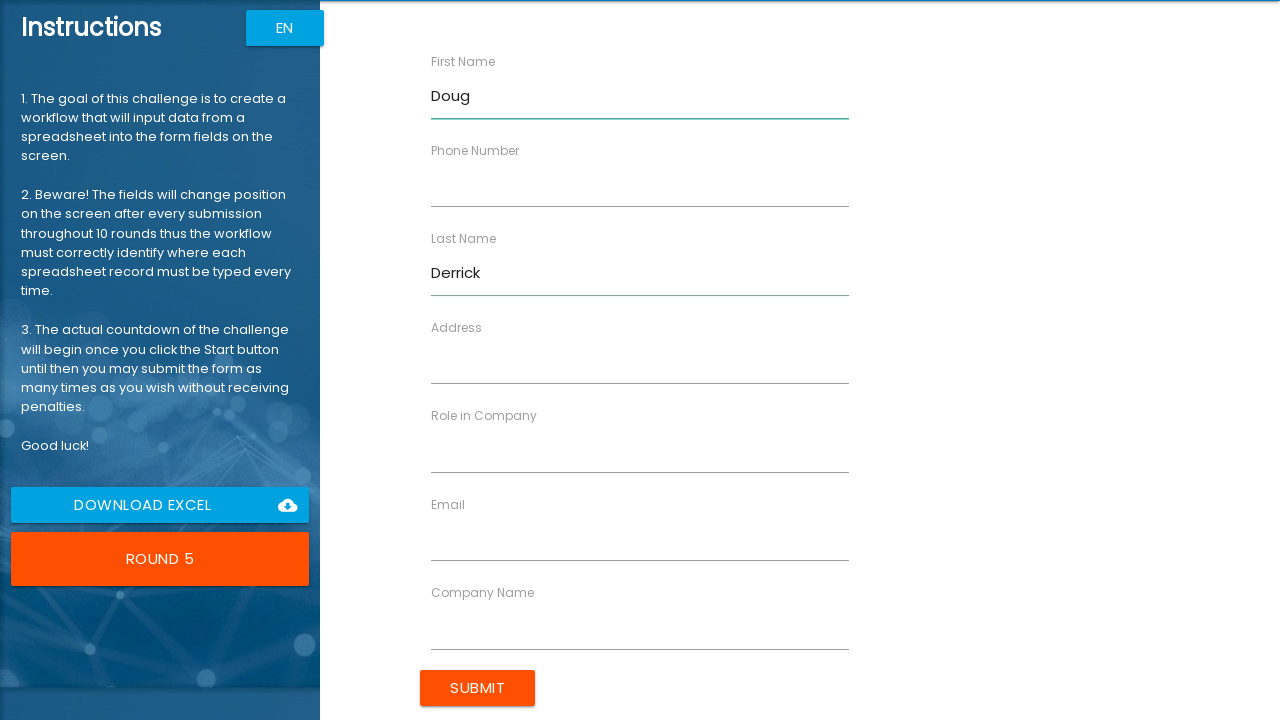

Filled Company Name field with 'Timepath Inc.' for record 5 on //label[contains(text(), 'Company Name')]/following::input
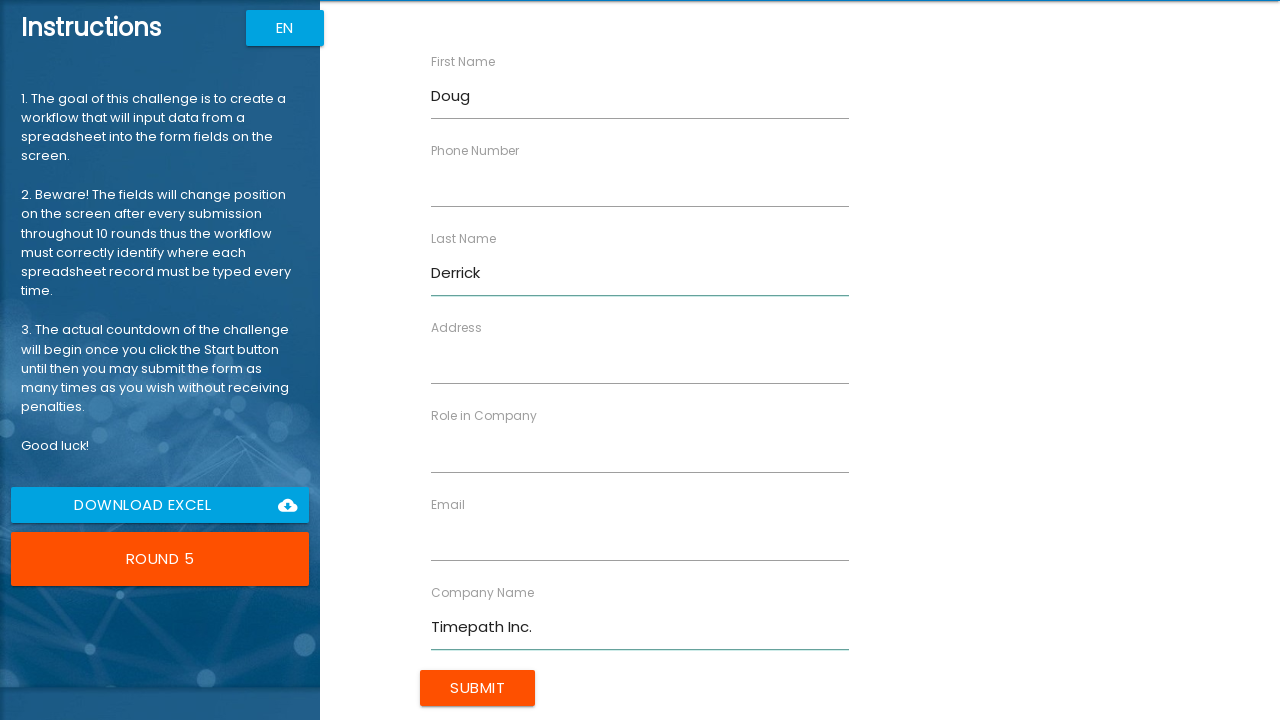

Filled Role in Company field with 'Analyst' for record 5 on //label[contains(text(), 'Role in Company')]/following::input
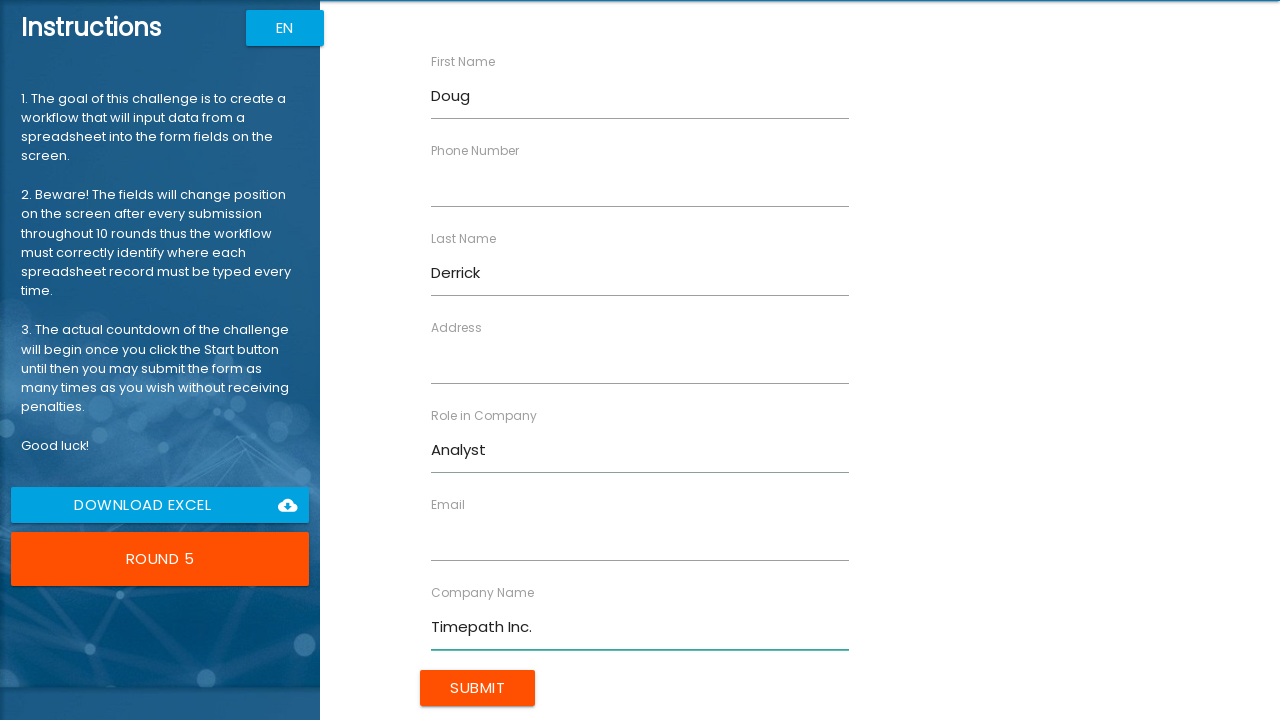

Filled Address field with '99 Shire Oak Road' for record 5 on //label[contains(text(), 'Address')]/following::input
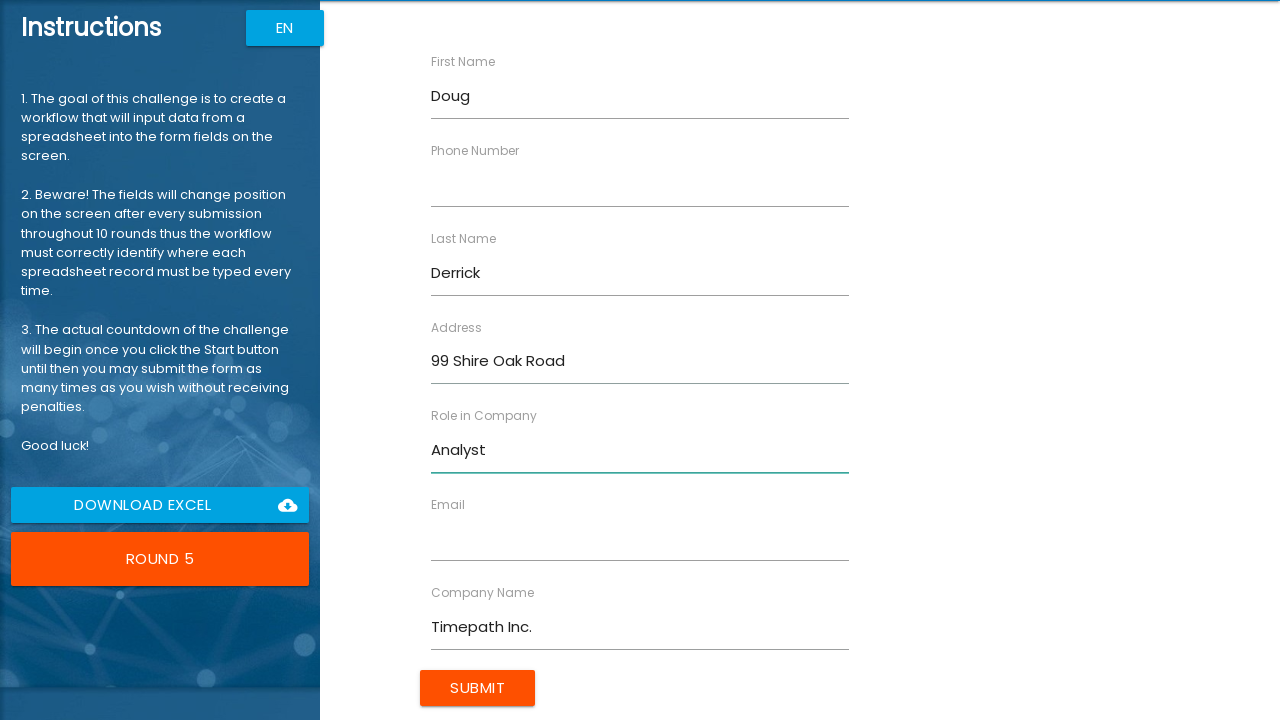

Filled Email field with 'dderrick@timepath.co.uk' for record 5 on //label[contains(text(), 'Email')]/following::input
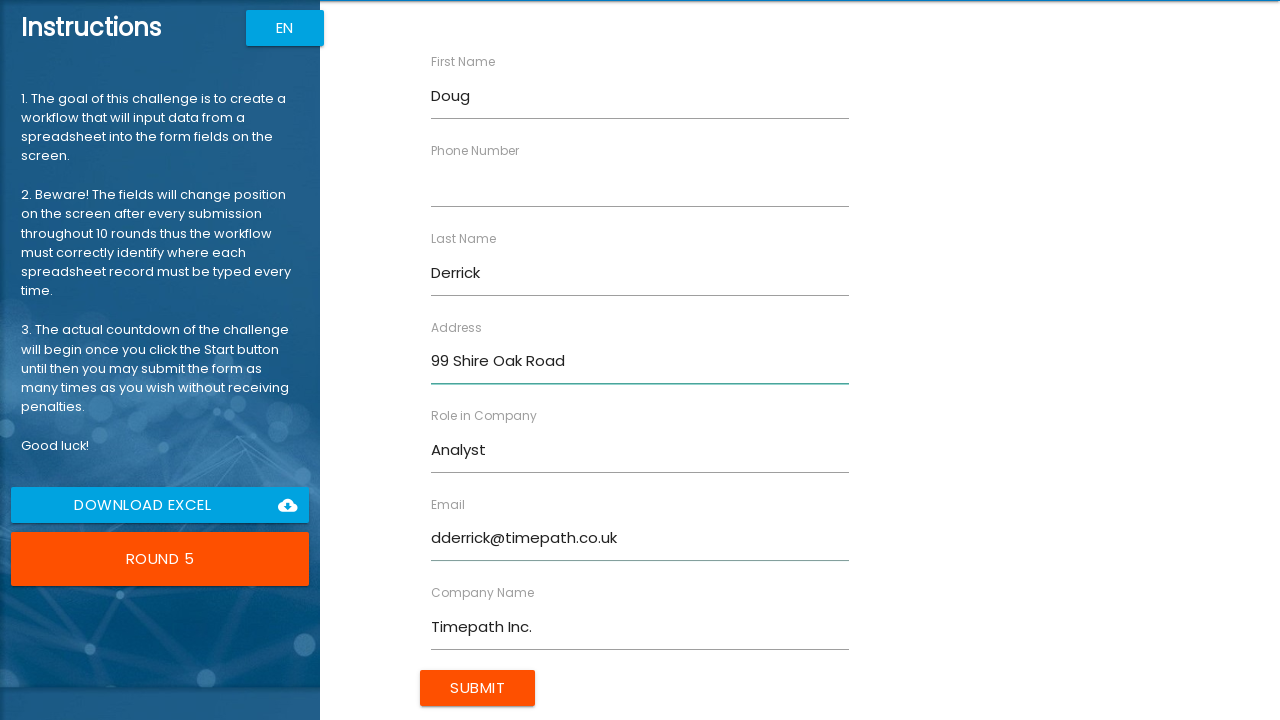

Filled Phone Number field with '40799885412' for record 5 on //label[contains(text(), 'Phone Number')]/following::input
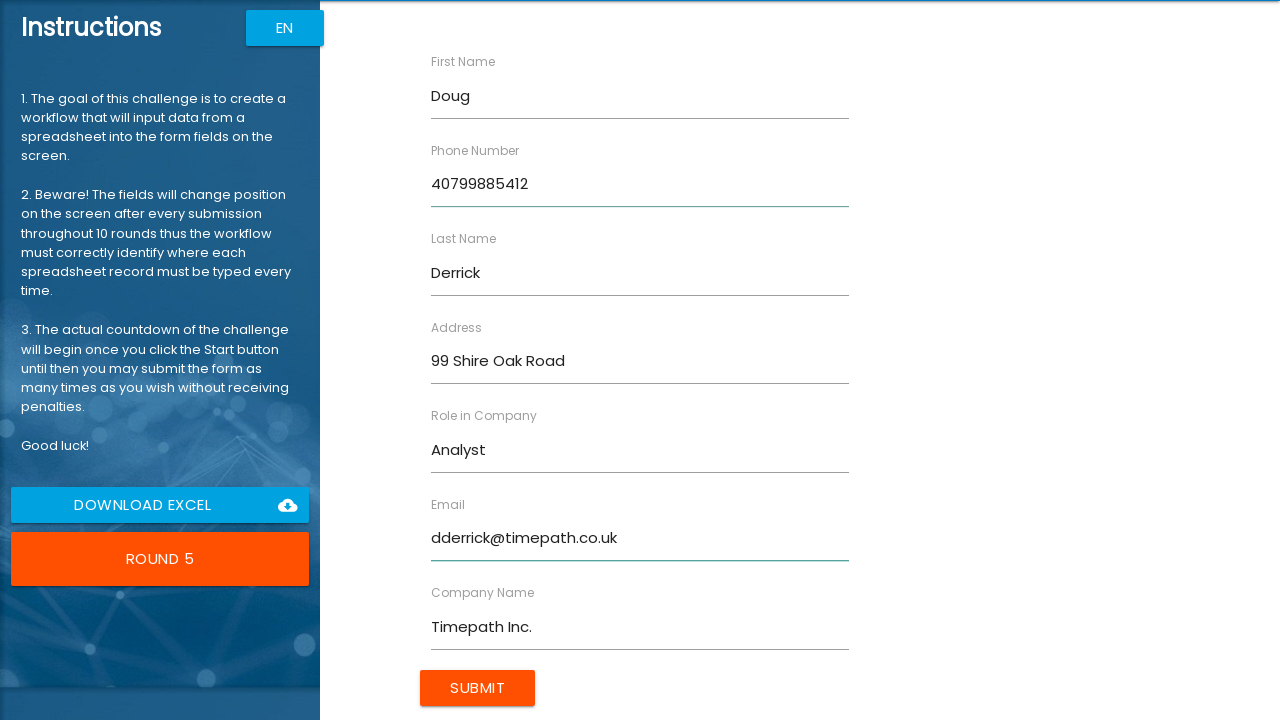

Clicked Submit button to submit form 5 of 10 at (478, 688) on xpath=/html/body/app-root/div[2]/app-rpa1/div/div[2]/form/input
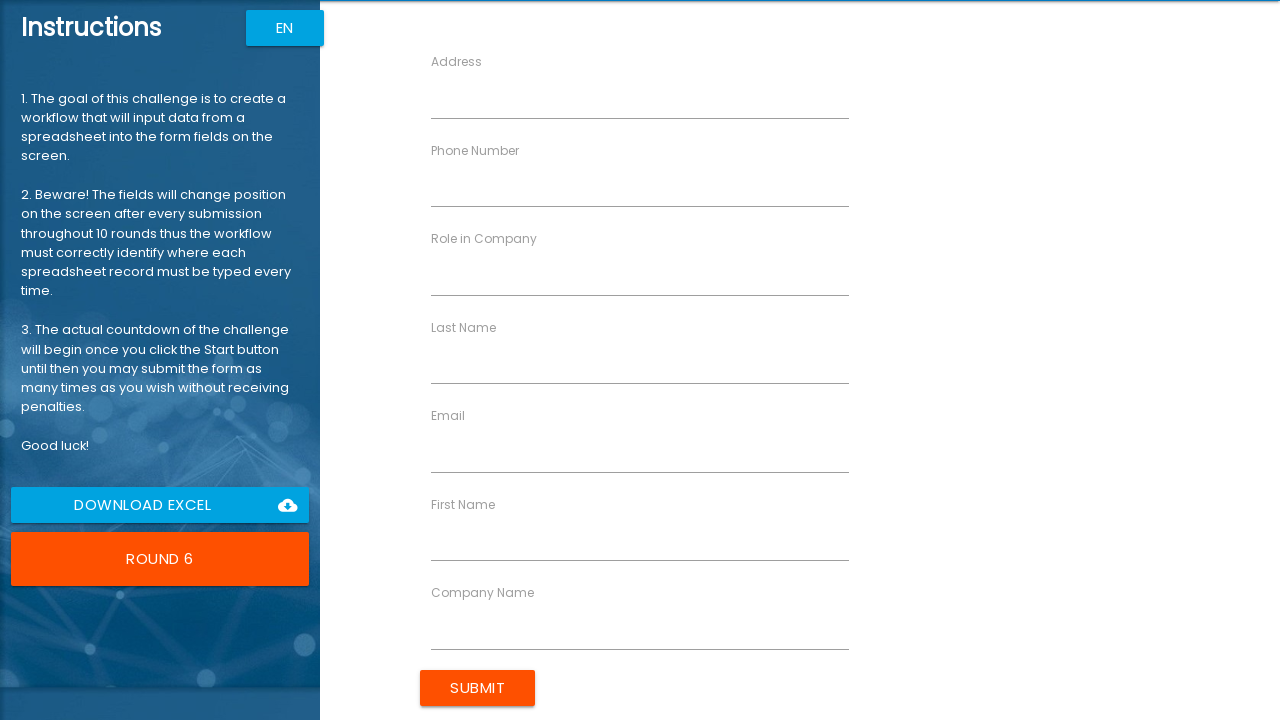

Waited 1000ms for form submission to process
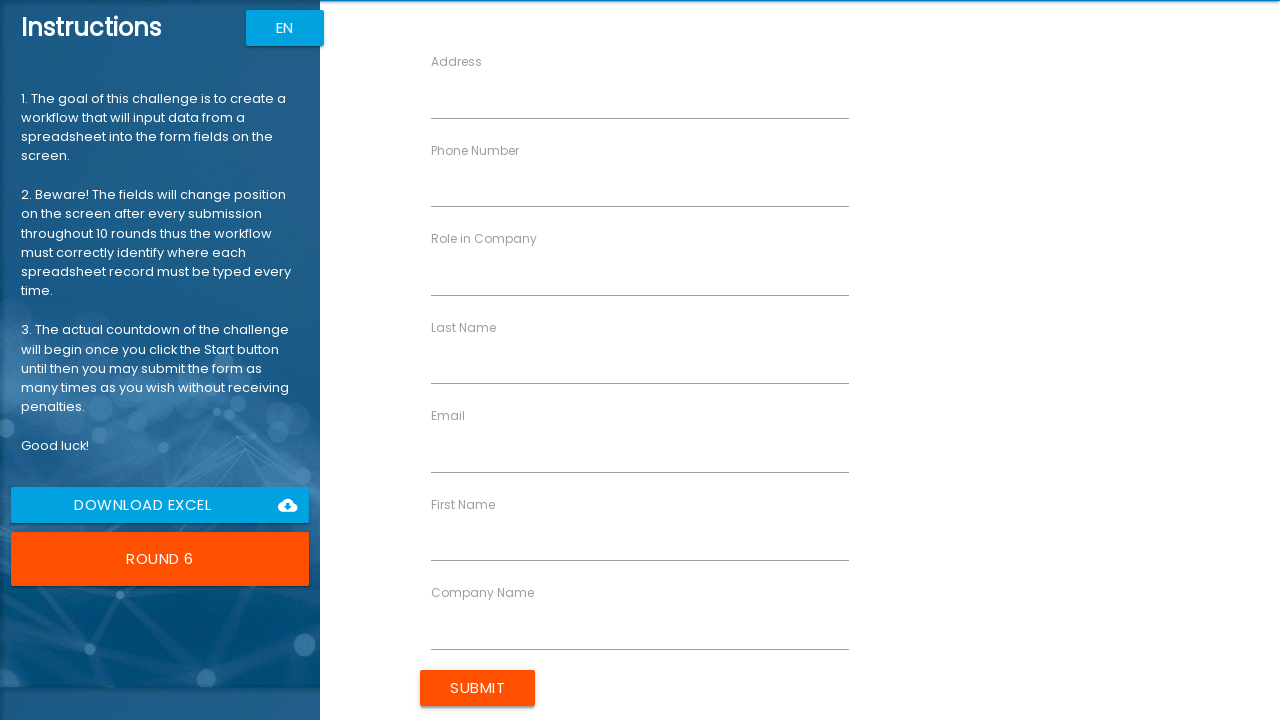

Filled First Name field with 'Jessie' for record 6 on //label[contains(text(), 'First Name')]/following::input
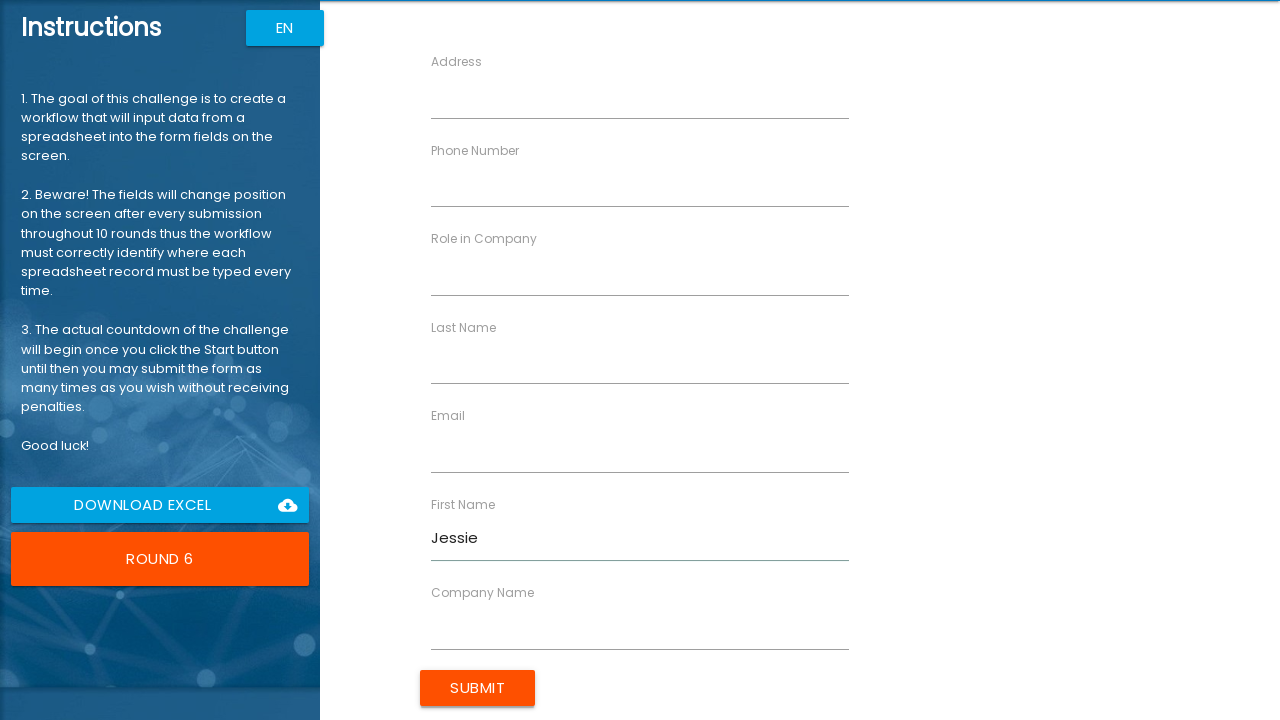

Filled Last Name field with 'Marlowe' for record 6 on //label[contains(text(), 'Last Name')]/following::input
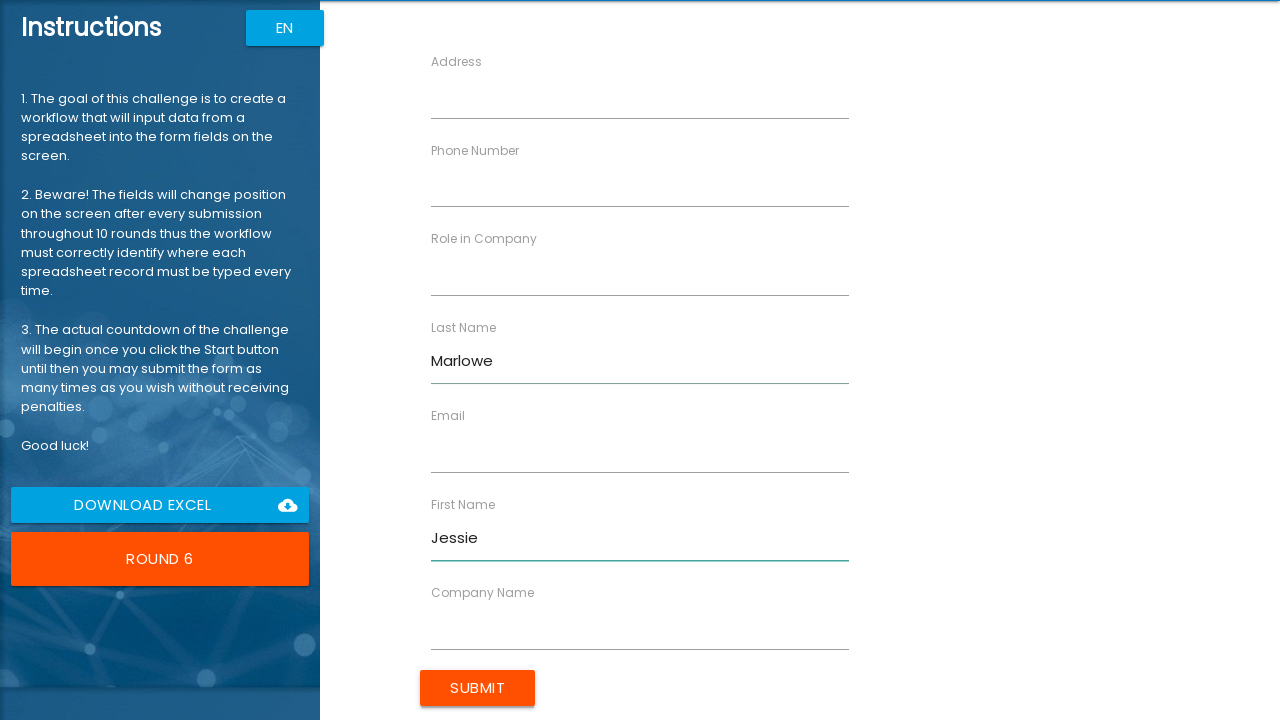

Filled Company Name field with 'Aperture Inc.' for record 6 on //label[contains(text(), 'Company Name')]/following::input
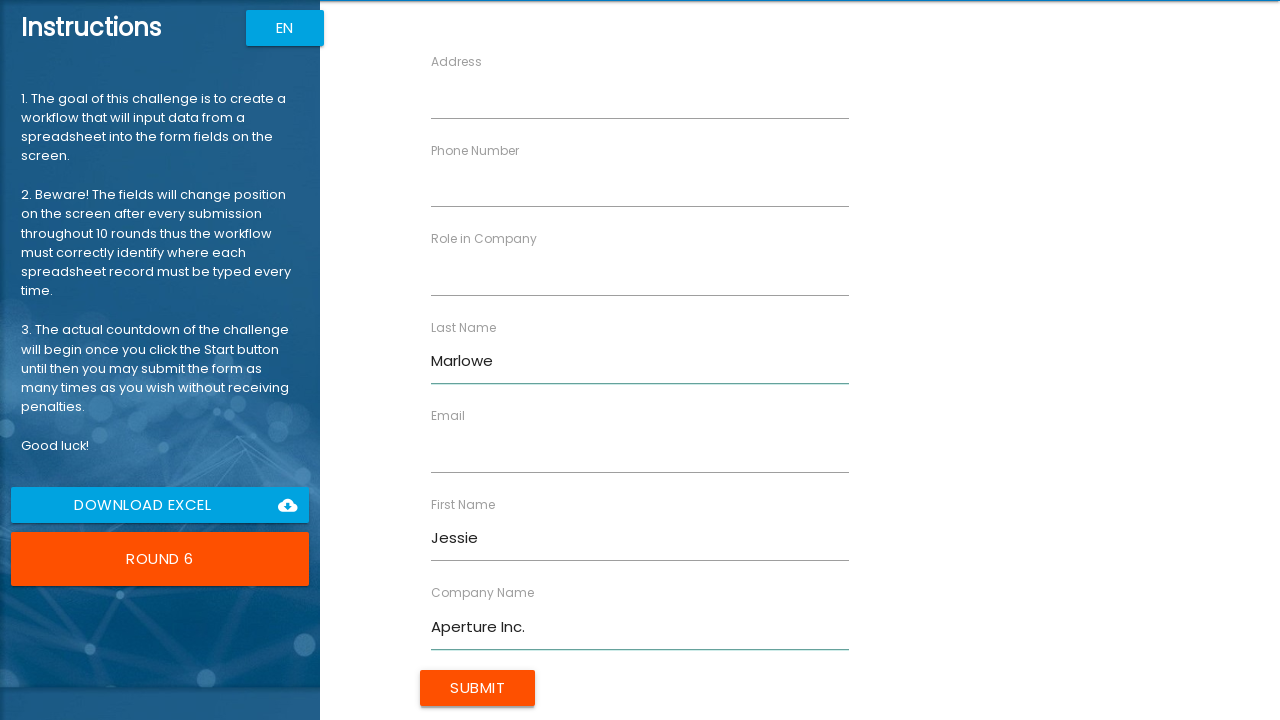

Filled Role in Company field with 'Scientist' for record 6 on //label[contains(text(), 'Role in Company')]/following::input
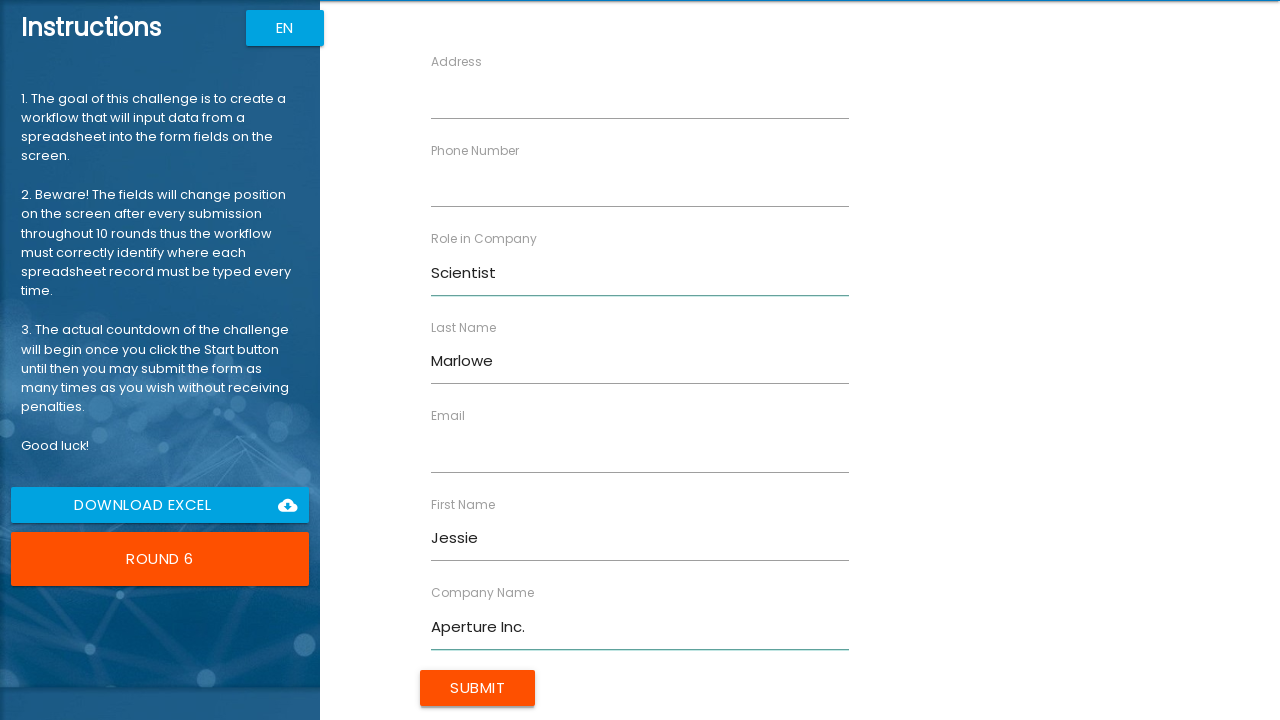

Filled Address field with '27 Cheshire Street' for record 6 on //label[contains(text(), 'Address')]/following::input
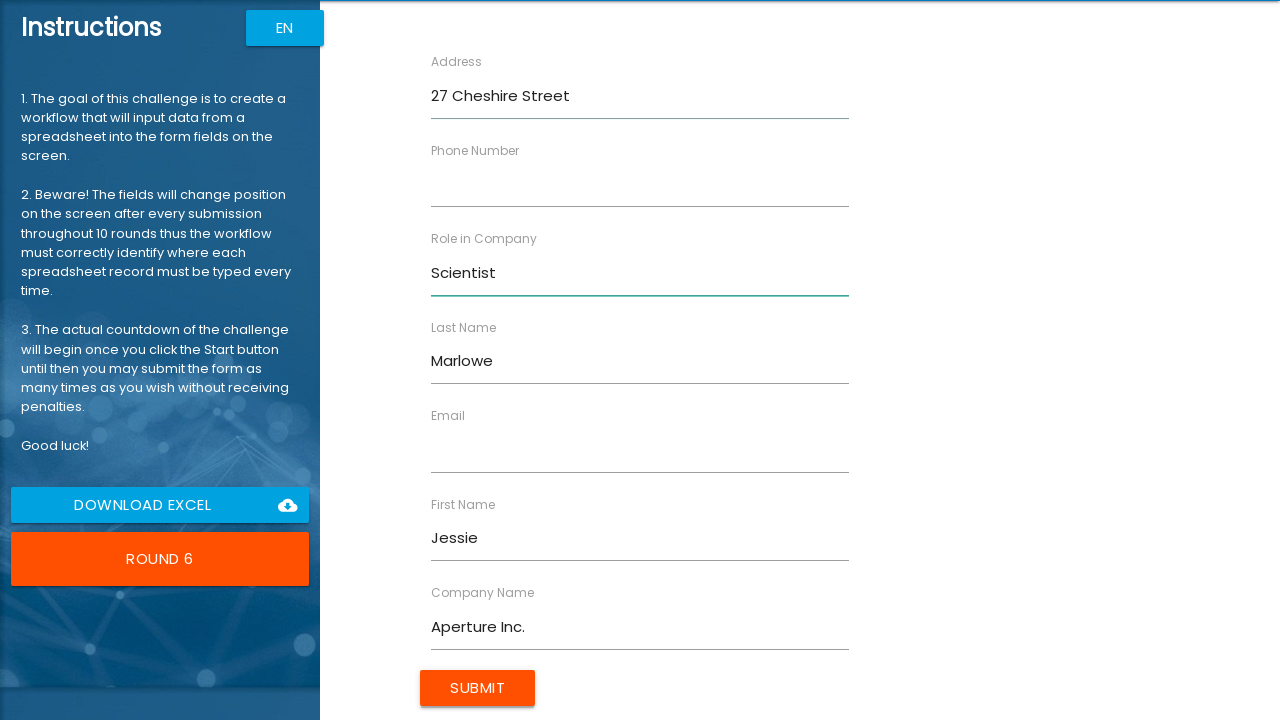

Filled Email field with 'jmarlowe@aperture.us' for record 6 on //label[contains(text(), 'Email')]/following::input
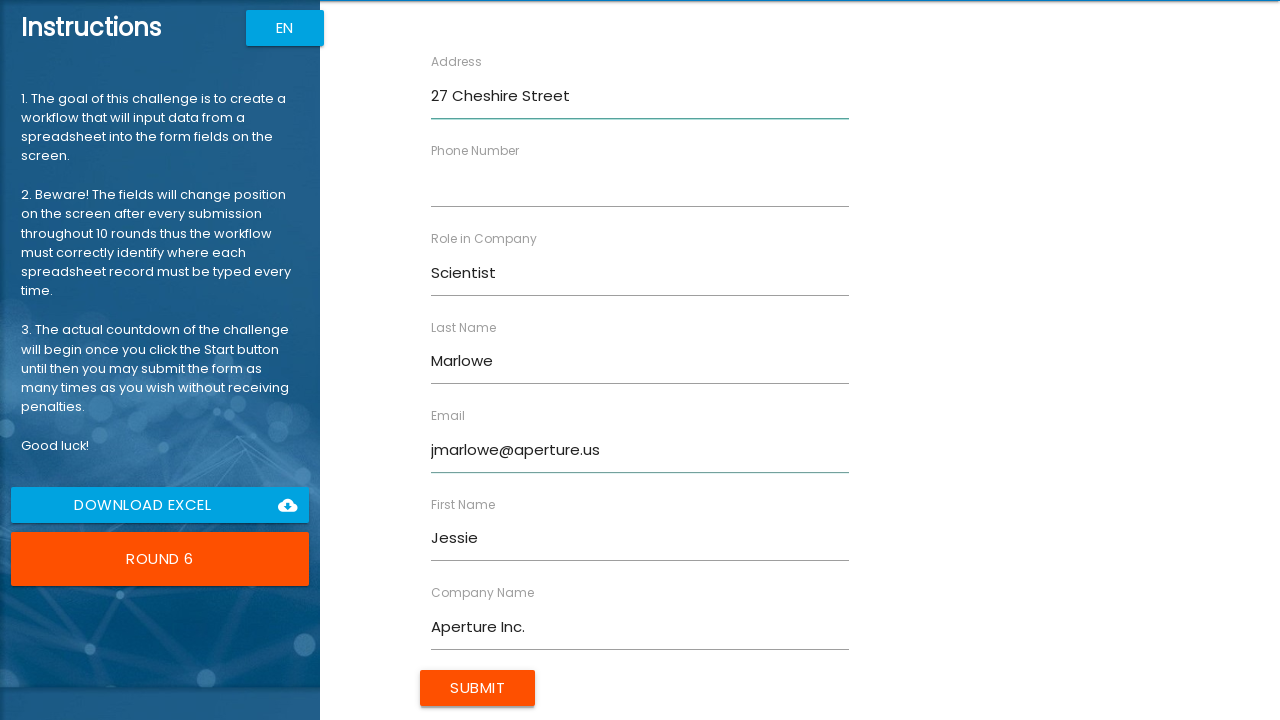

Filled Phone Number field with '40733154268' for record 6 on //label[contains(text(), 'Phone Number')]/following::input
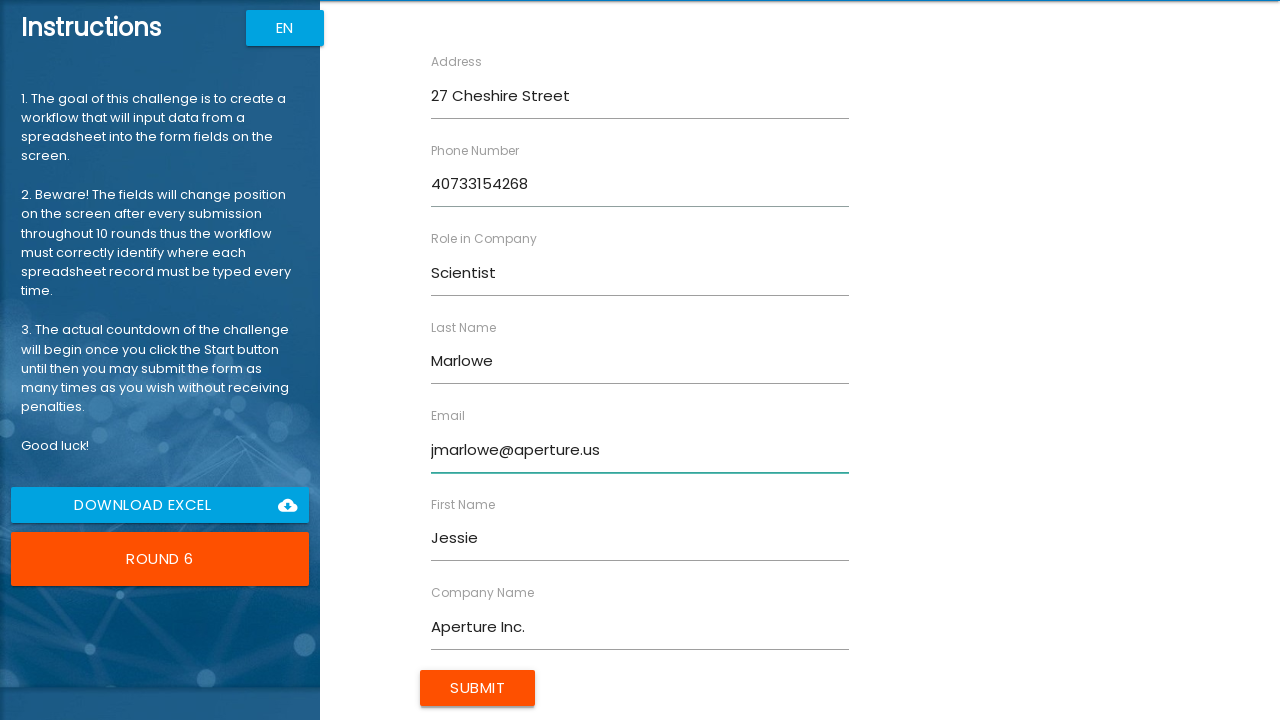

Clicked Submit button to submit form 6 of 10 at (478, 688) on xpath=/html/body/app-root/div[2]/app-rpa1/div/div[2]/form/input
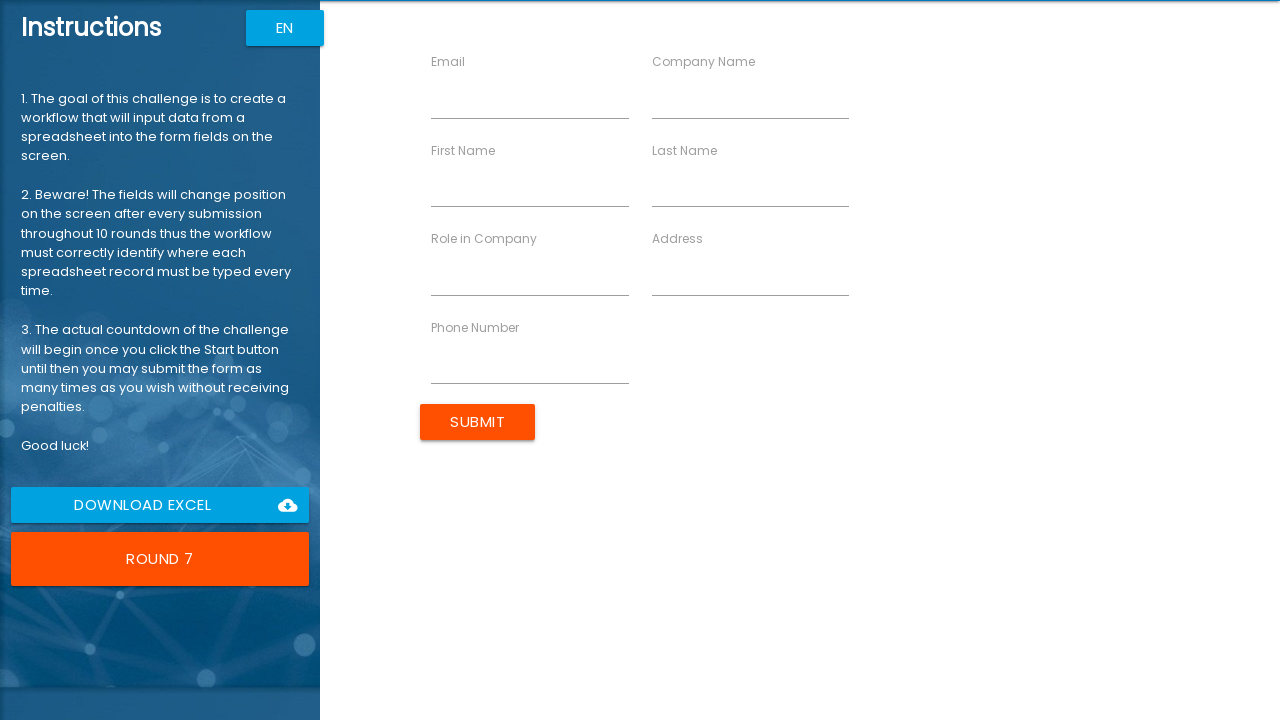

Waited 1000ms for form submission to process
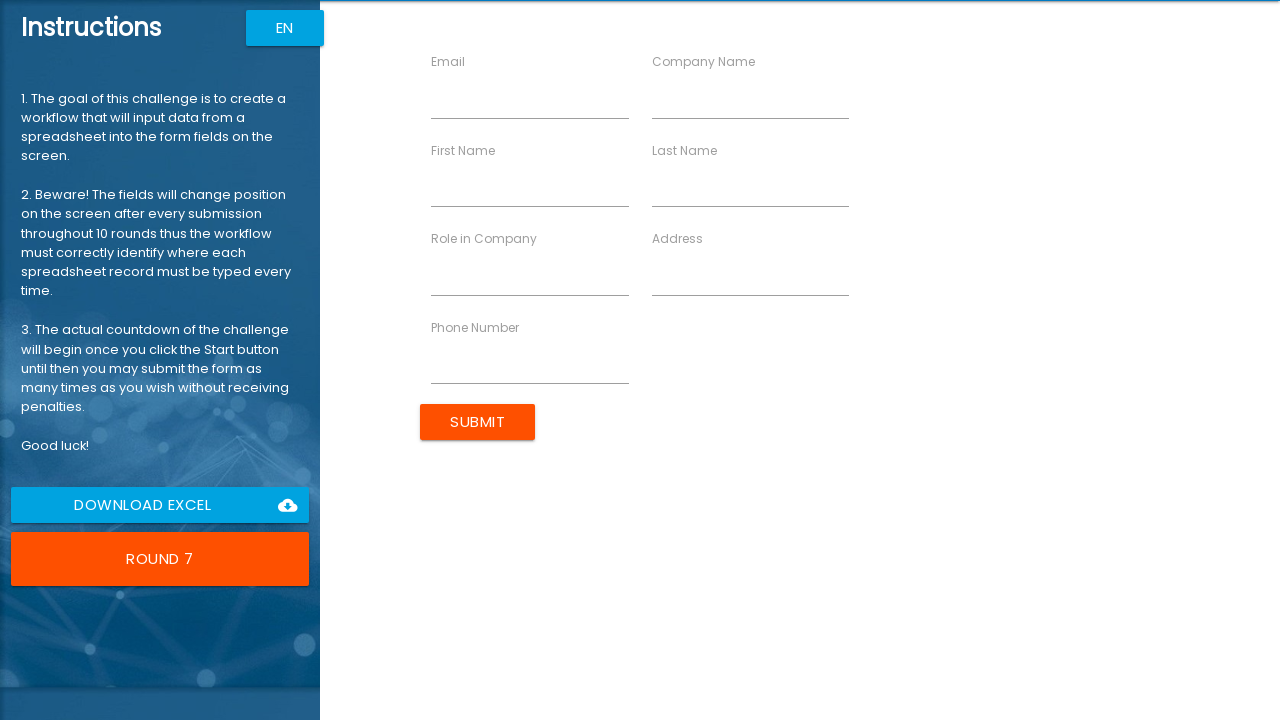

Filled First Name field with 'Stan' for record 7 on //label[contains(text(), 'First Name')]/following::input
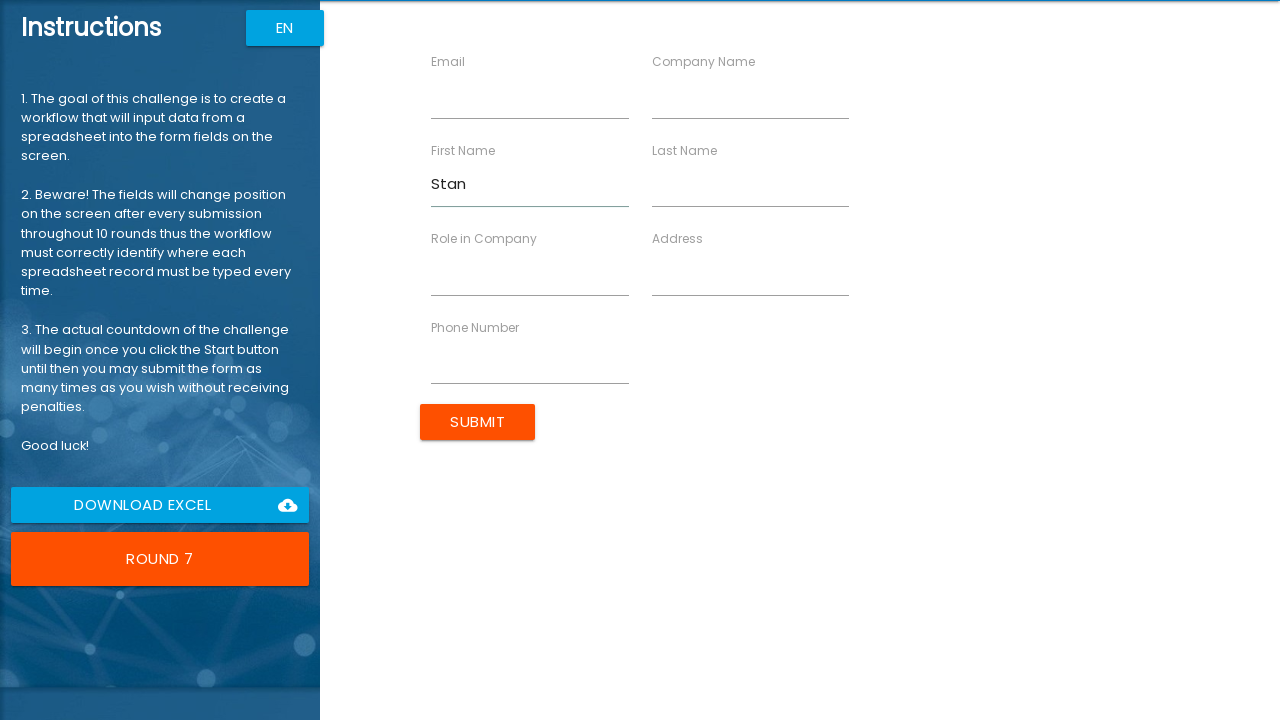

Filled Last Name field with 'Hamm' for record 7 on //label[contains(text(), 'Last Name')]/following::input
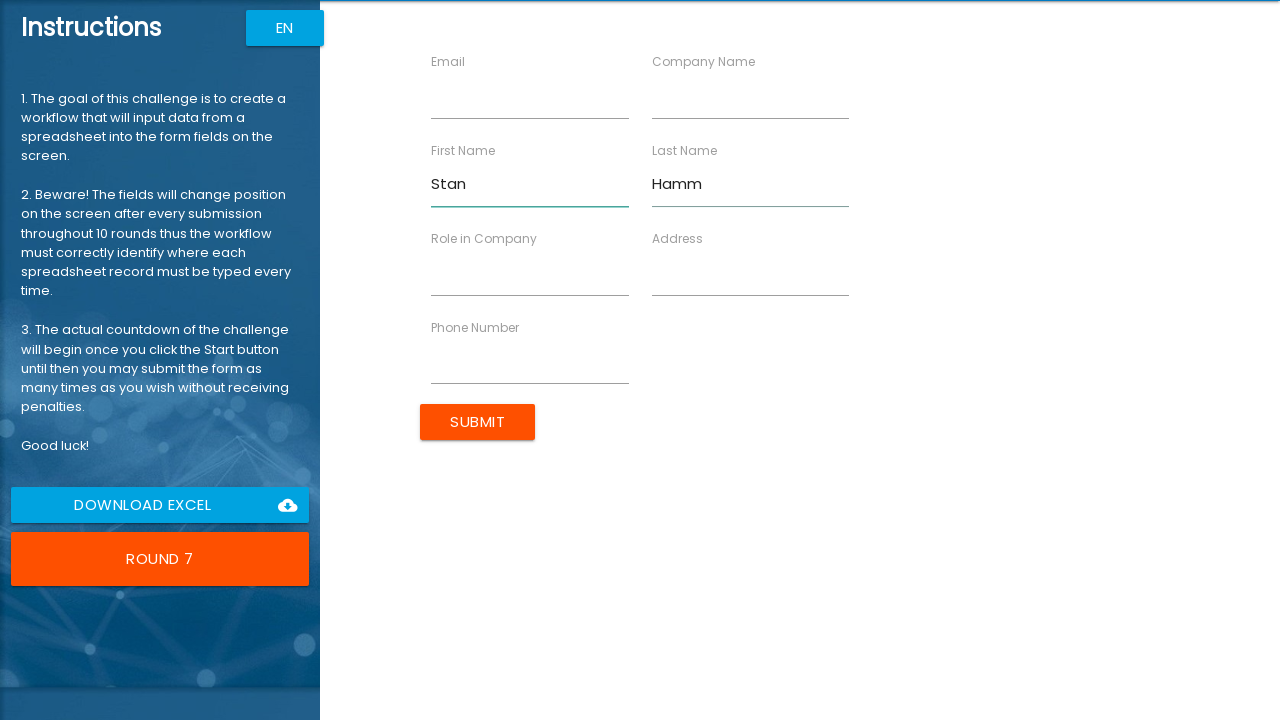

Filled Company Name field with 'Sugarwell' for record 7 on //label[contains(text(), 'Company Name')]/following::input
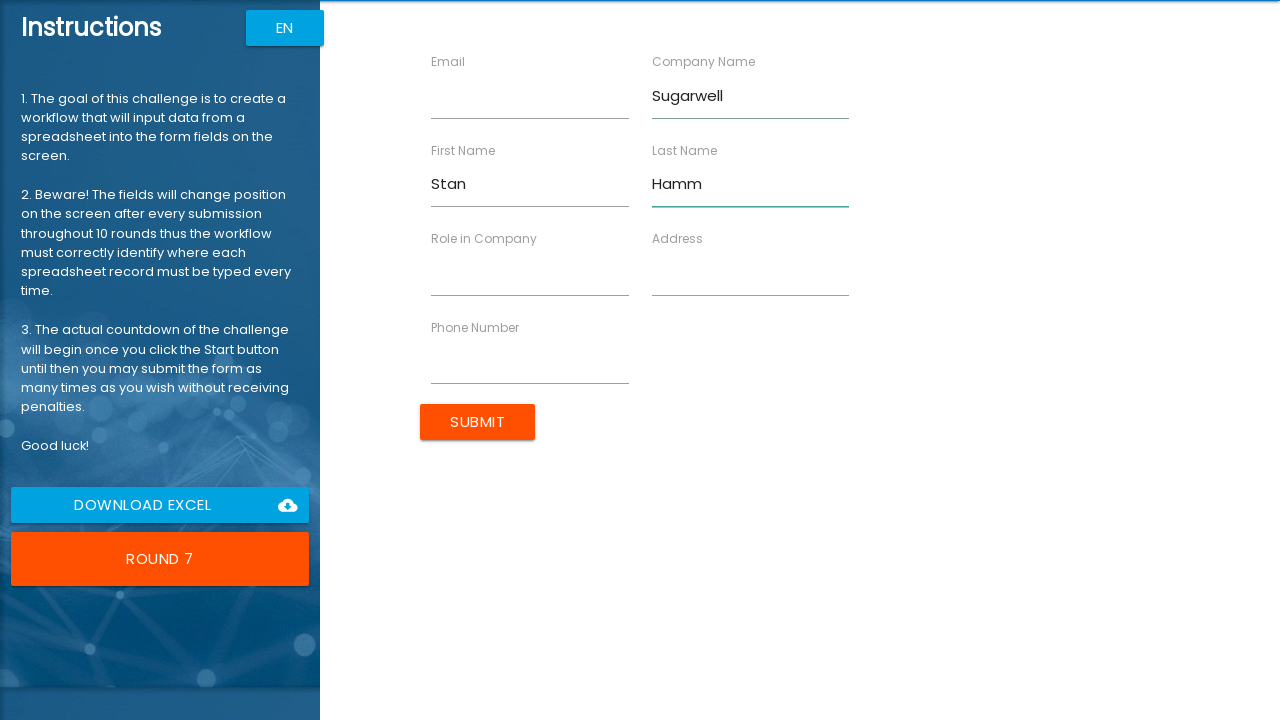

Filled Role in Company field with 'Advisor' for record 7 on //label[contains(text(), 'Role in Company')]/following::input
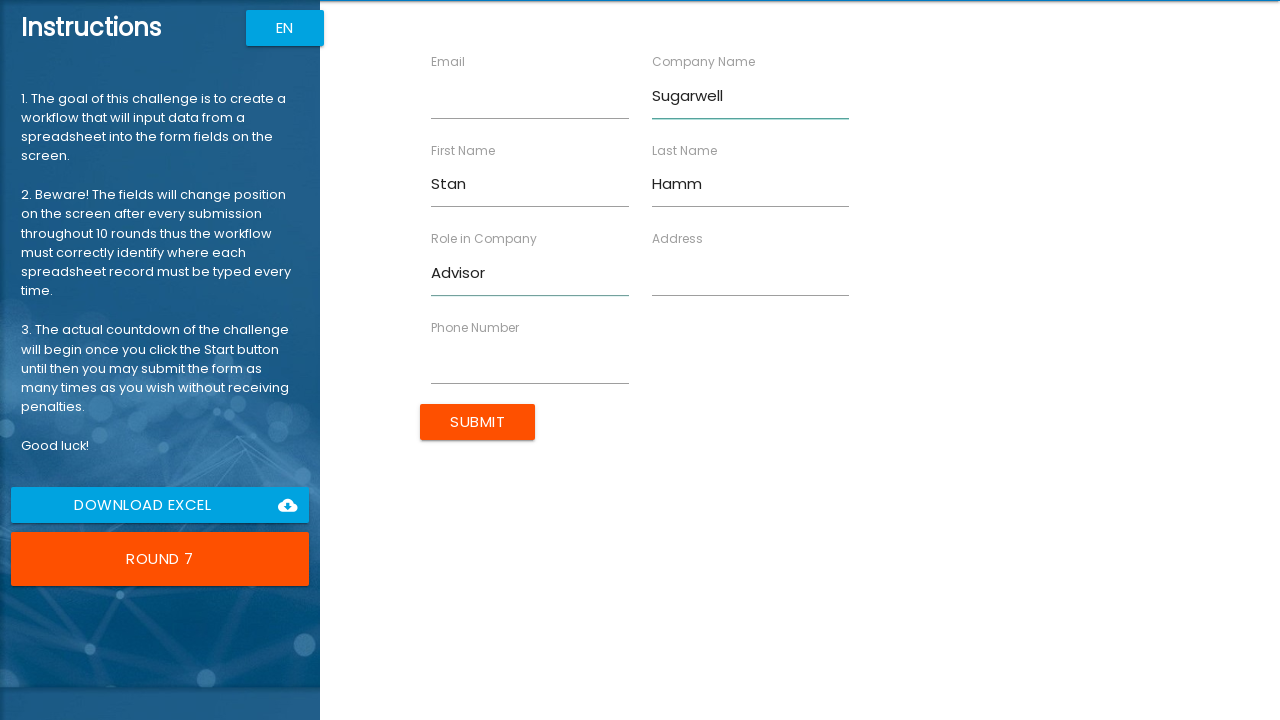

Filled Address field with '10 Dam Road' for record 7 on //label[contains(text(), 'Address')]/following::input
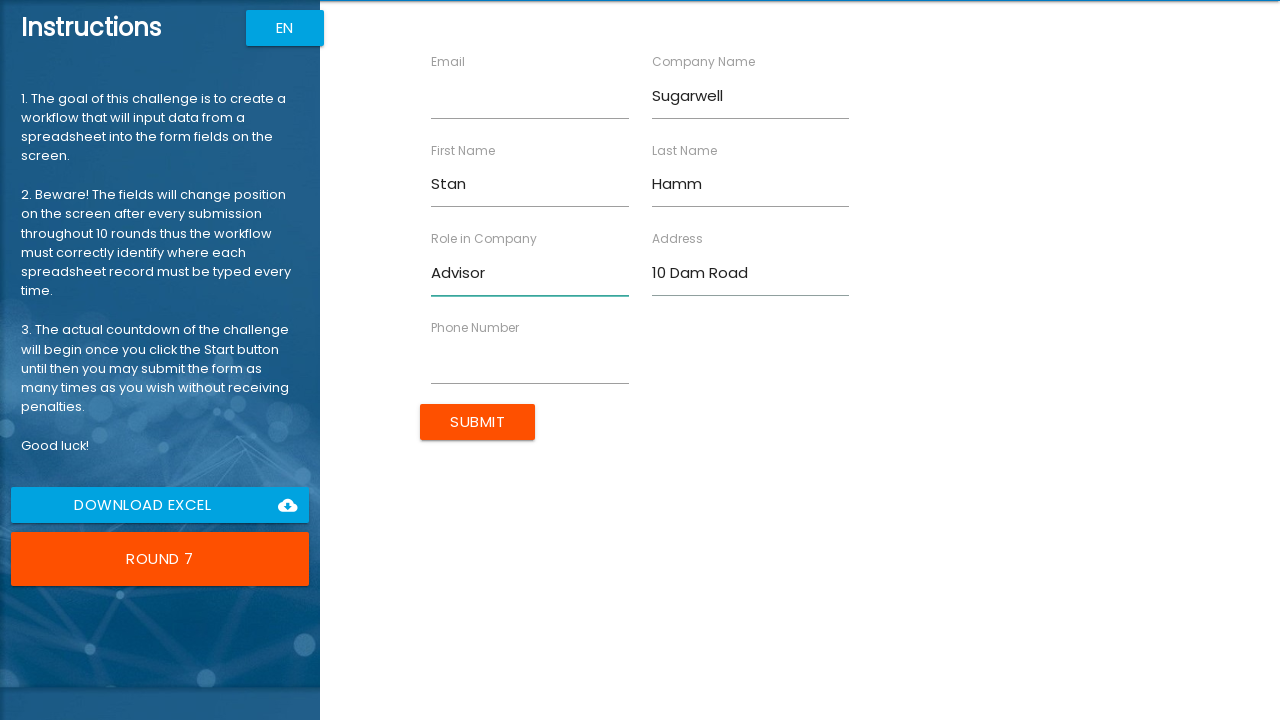

Filled Email field with 'shamm@sugarwell.org' for record 7 on //label[contains(text(), 'Email')]/following::input
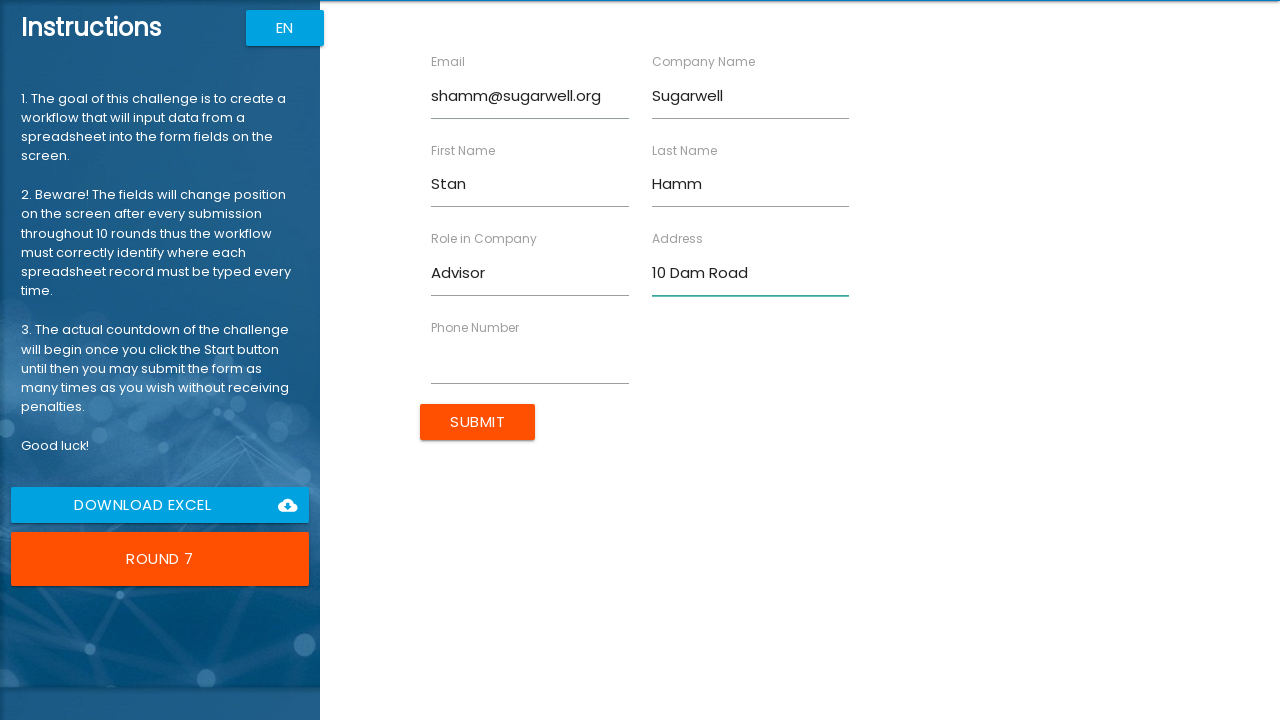

Filled Phone Number field with '40712462257' for record 7 on //label[contains(text(), 'Phone Number')]/following::input
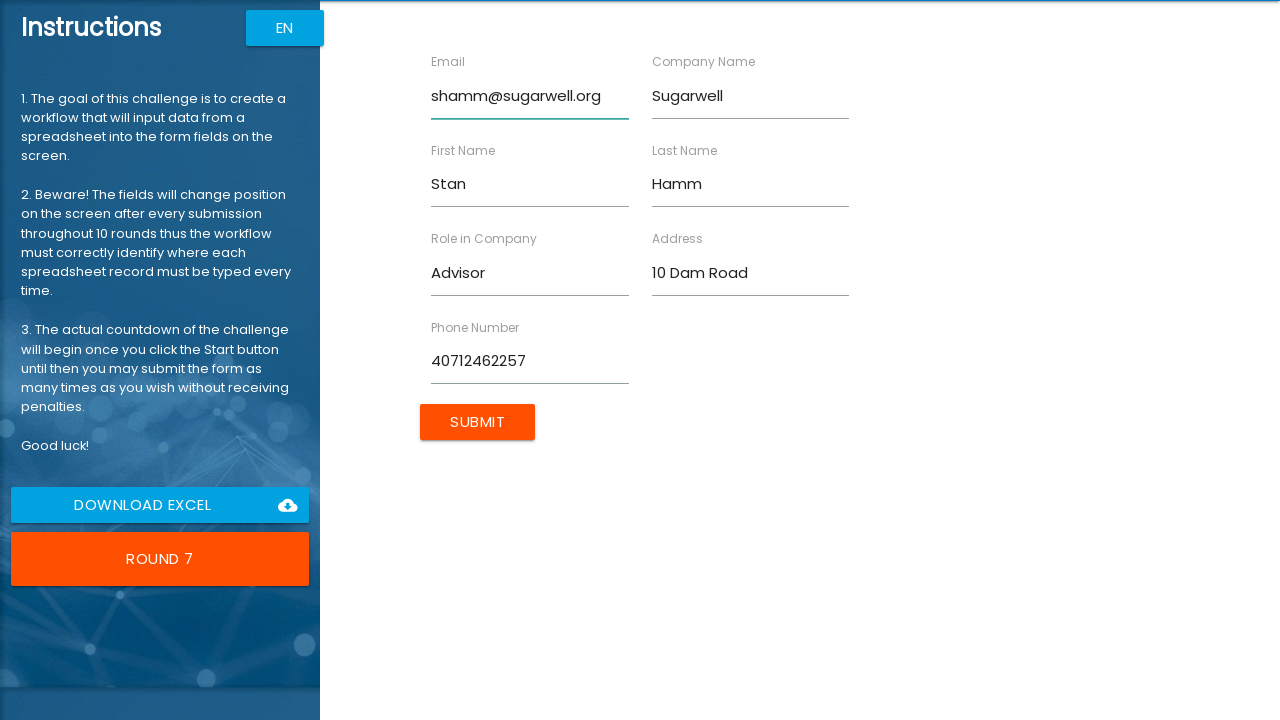

Clicked Submit button to submit form 7 of 10 at (478, 422) on xpath=/html/body/app-root/div[2]/app-rpa1/div/div[2]/form/input
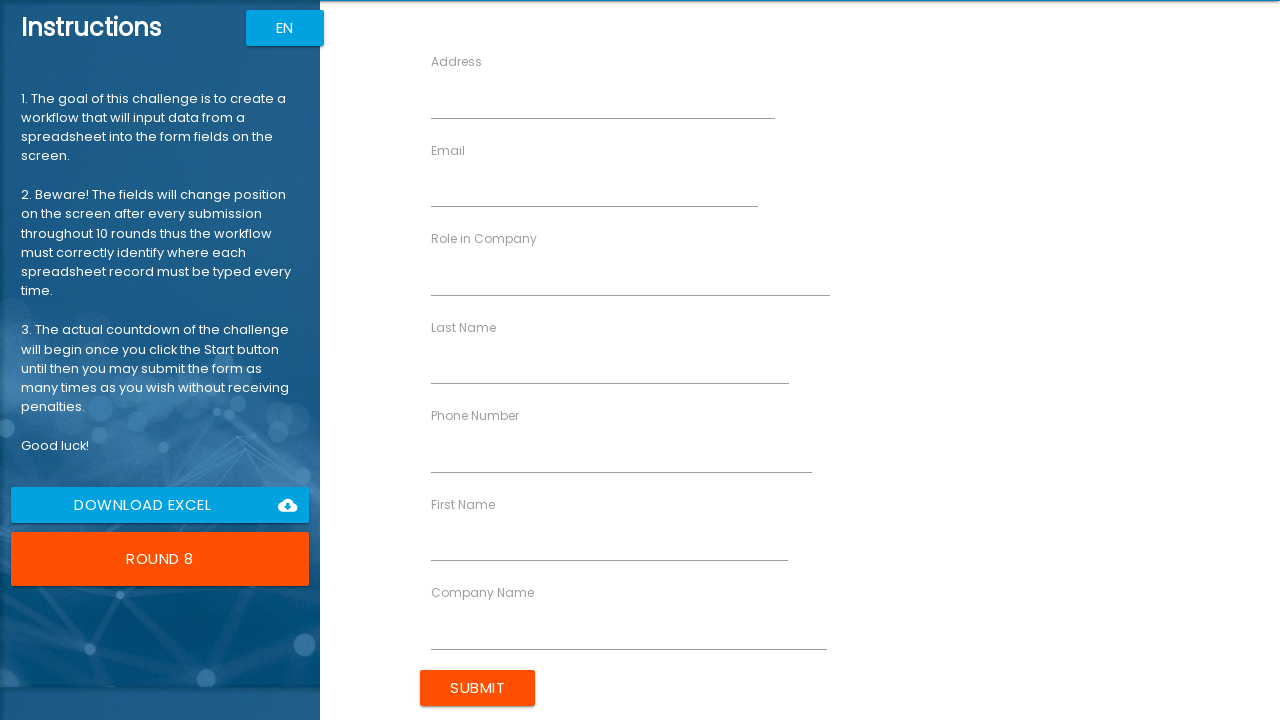

Waited 1000ms for form submission to process
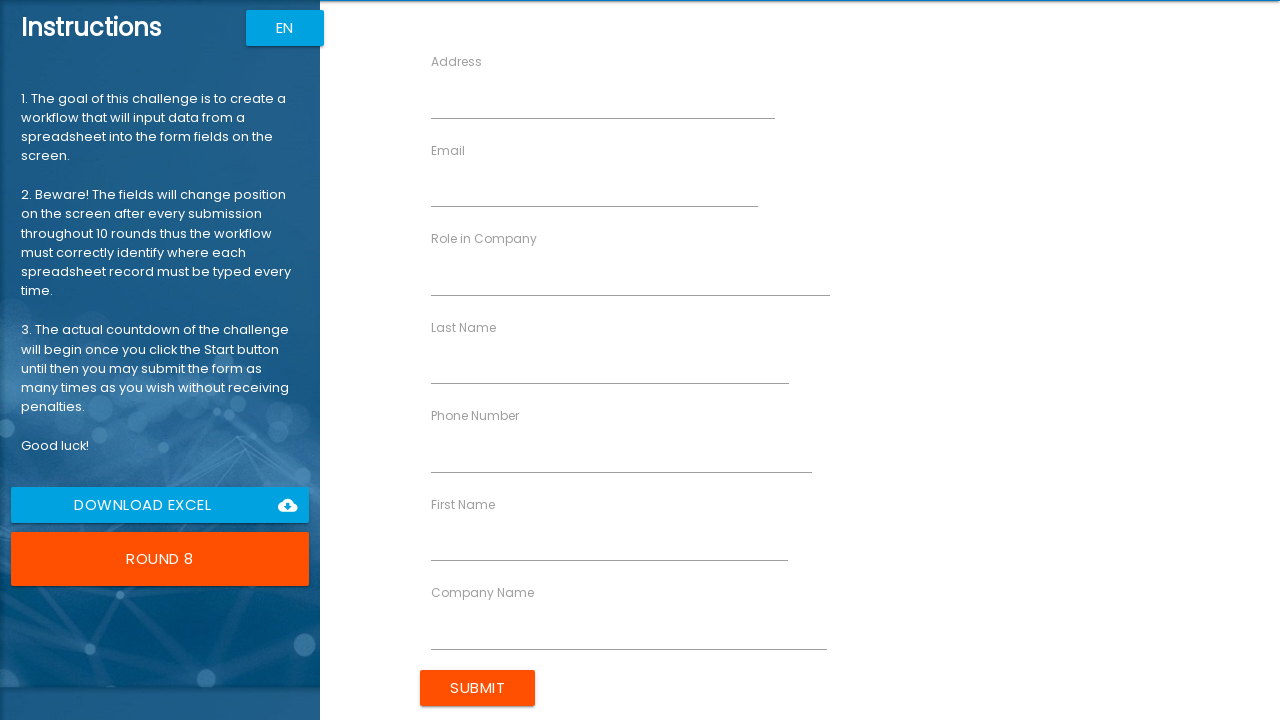

Filled First Name field with 'Michelle' for record 8 on //label[contains(text(), 'First Name')]/following::input
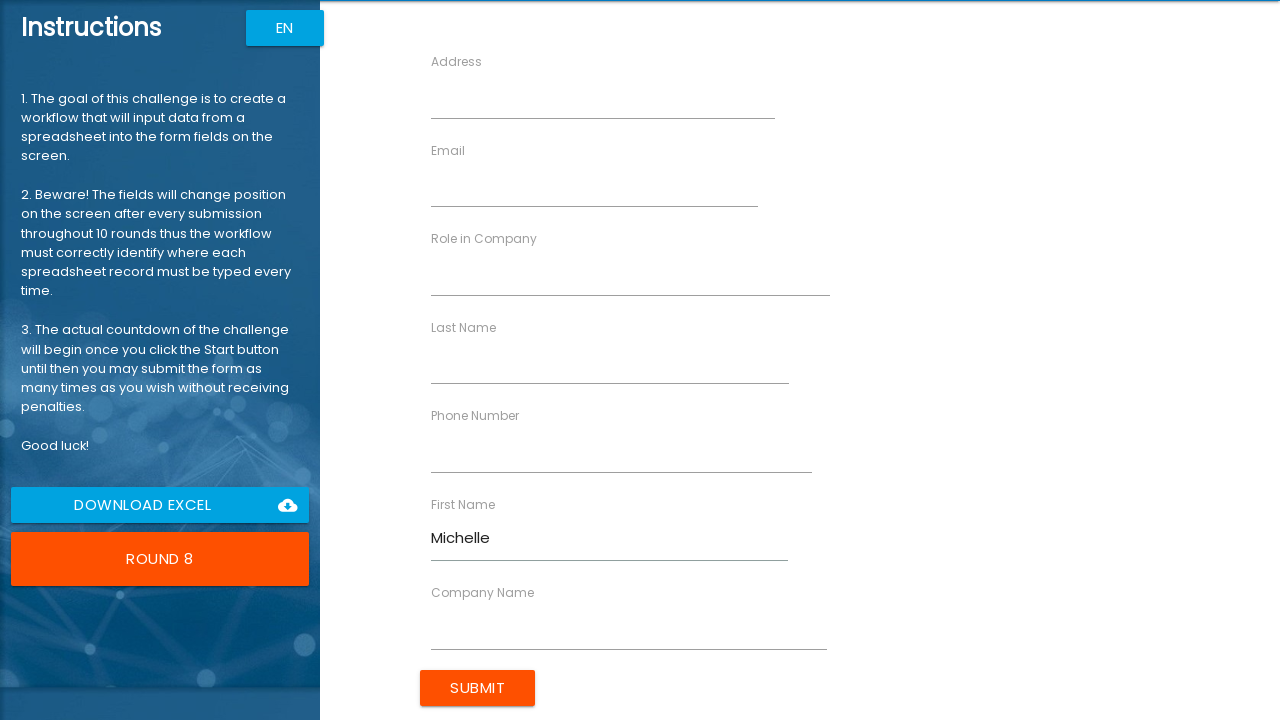

Filled Last Name field with 'Norton' for record 8 on //label[contains(text(), 'Last Name')]/following::input
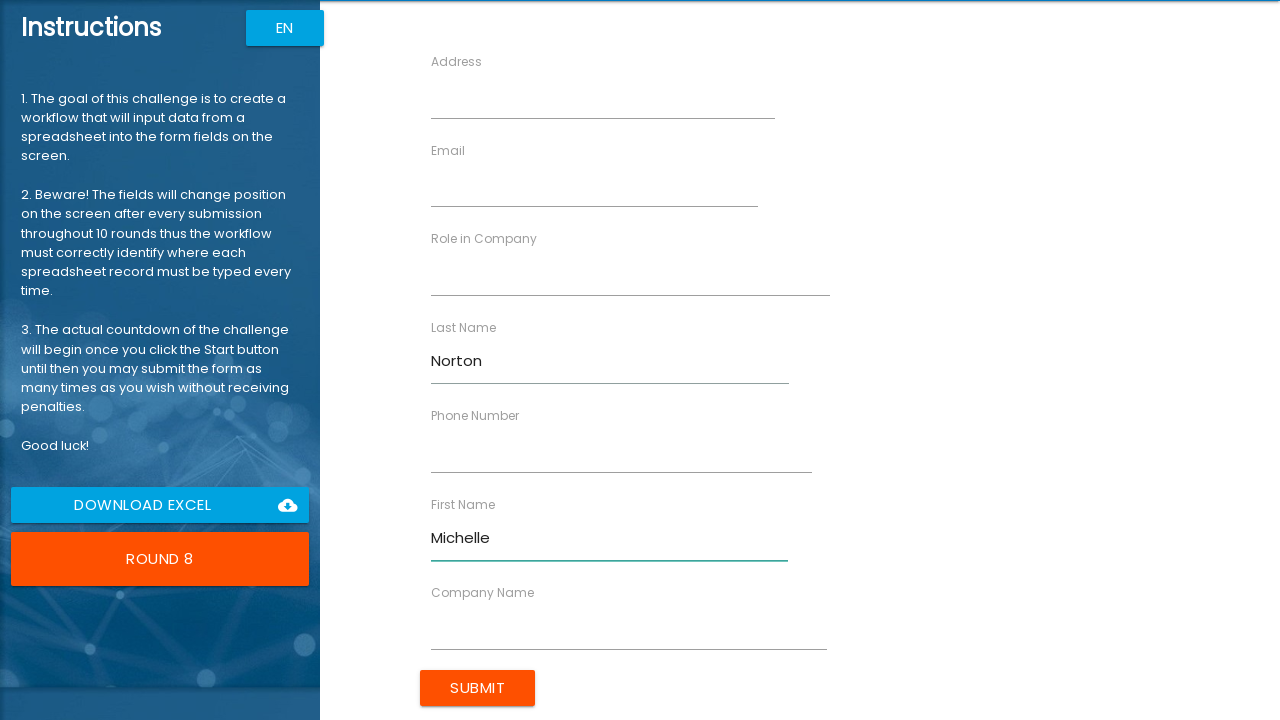

Filled Company Name field with 'Aperture Inc.' for record 8 on //label[contains(text(), 'Company Name')]/following::input
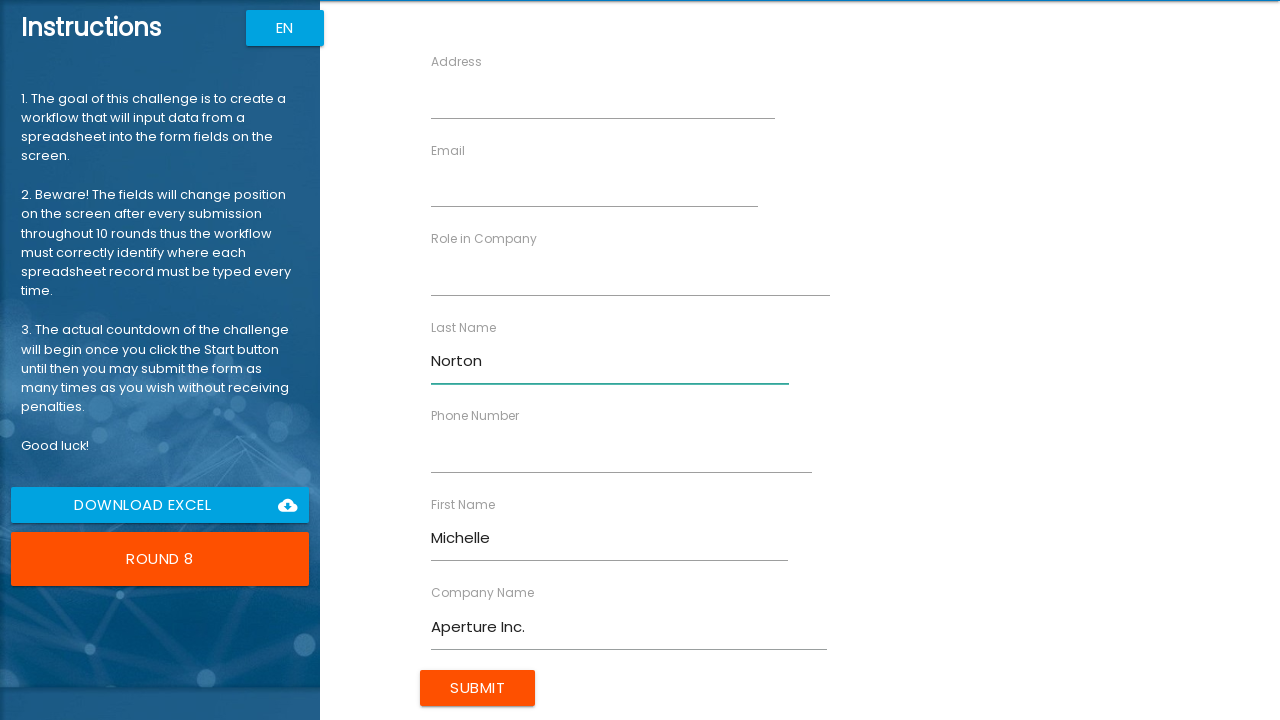

Filled Role in Company field with 'Scientist' for record 8 on //label[contains(text(), 'Role in Company')]/following::input
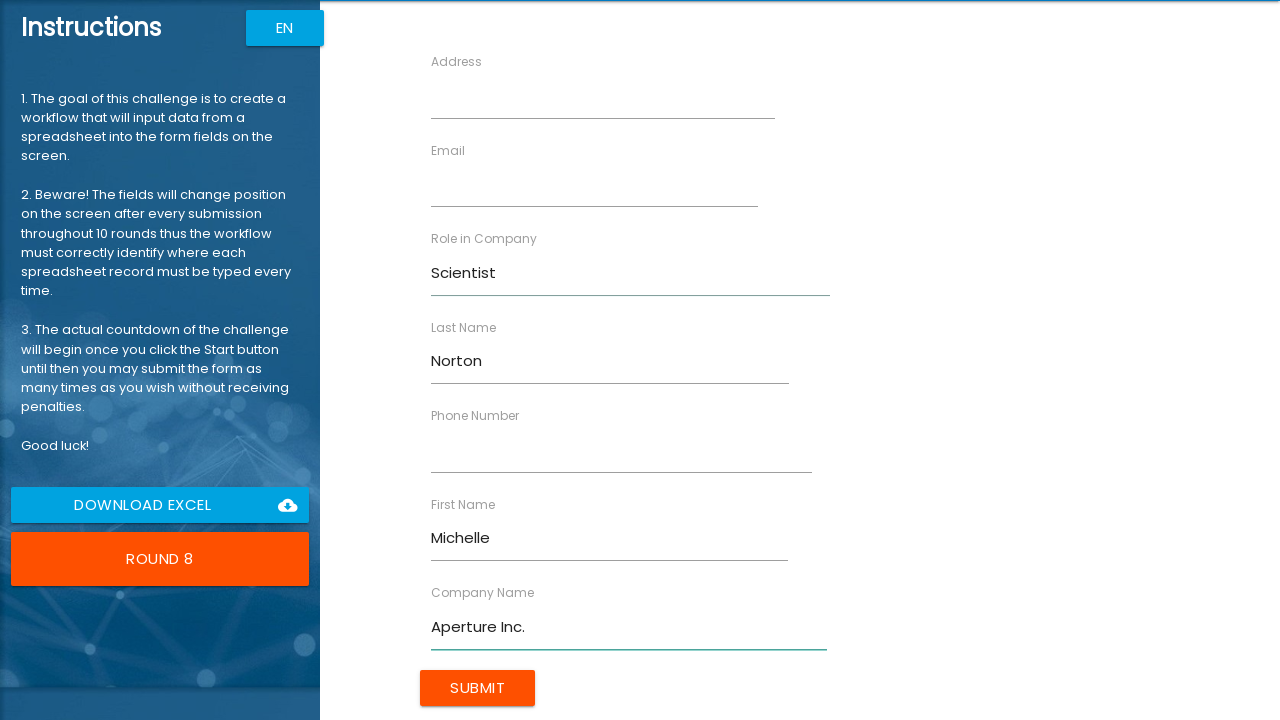

Filled Address field with '13 White Rabbit Street' for record 8 on //label[contains(text(), 'Address')]/following::input
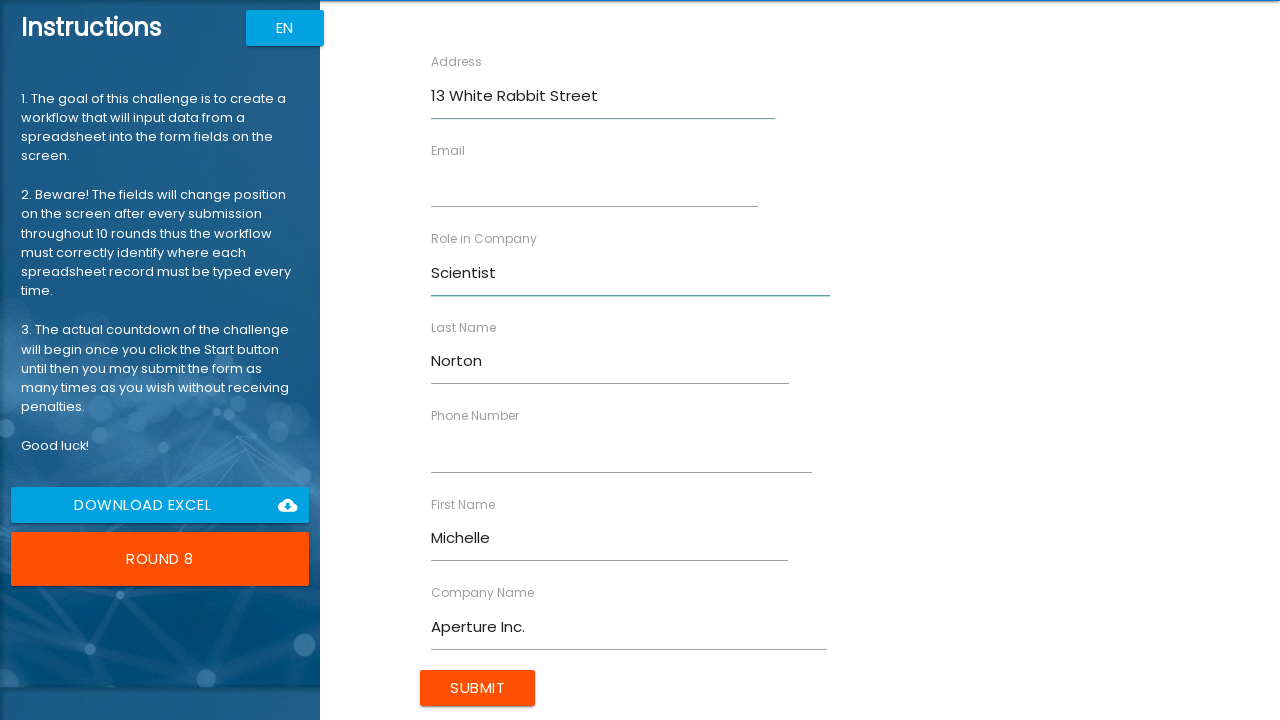

Filled Email field with 'mnorton@aperture.us' for record 8 on //label[contains(text(), 'Email')]/following::input
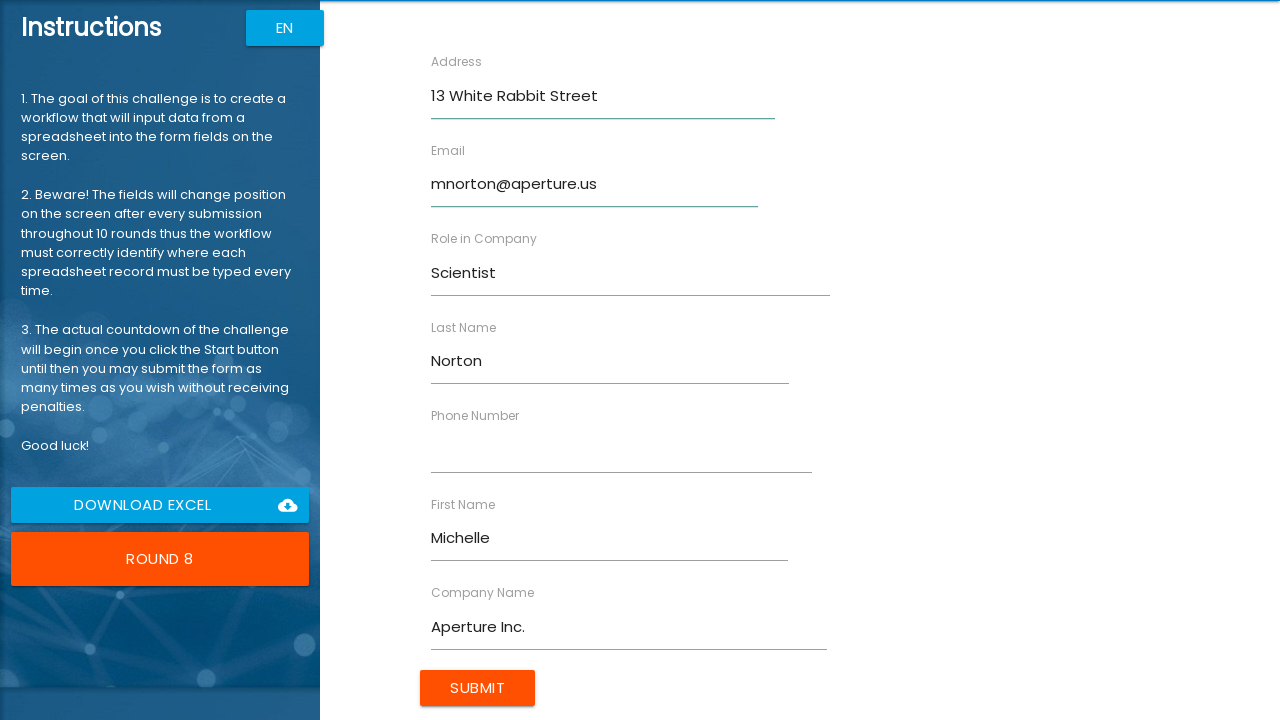

Filled Phone Number field with '40731254562' for record 8 on //label[contains(text(), 'Phone Number')]/following::input
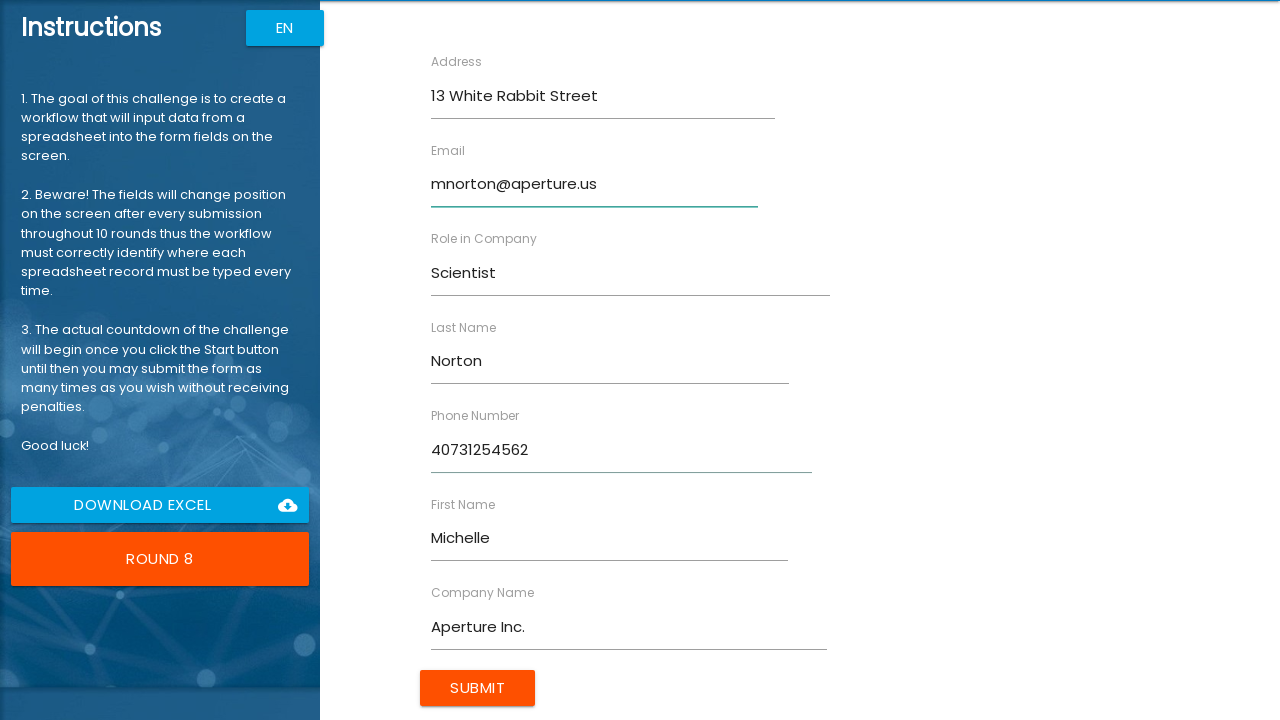

Clicked Submit button to submit form 8 of 10 at (478, 688) on xpath=/html/body/app-root/div[2]/app-rpa1/div/div[2]/form/input
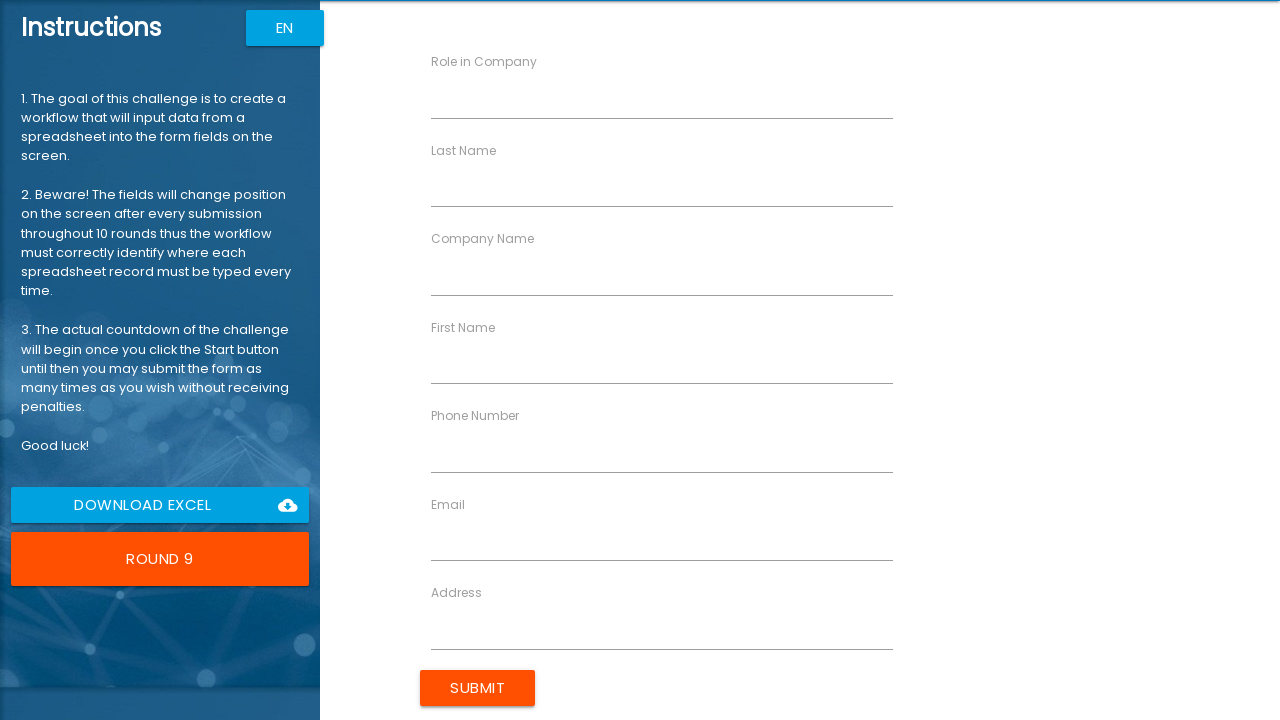

Waited 1000ms for form submission to process
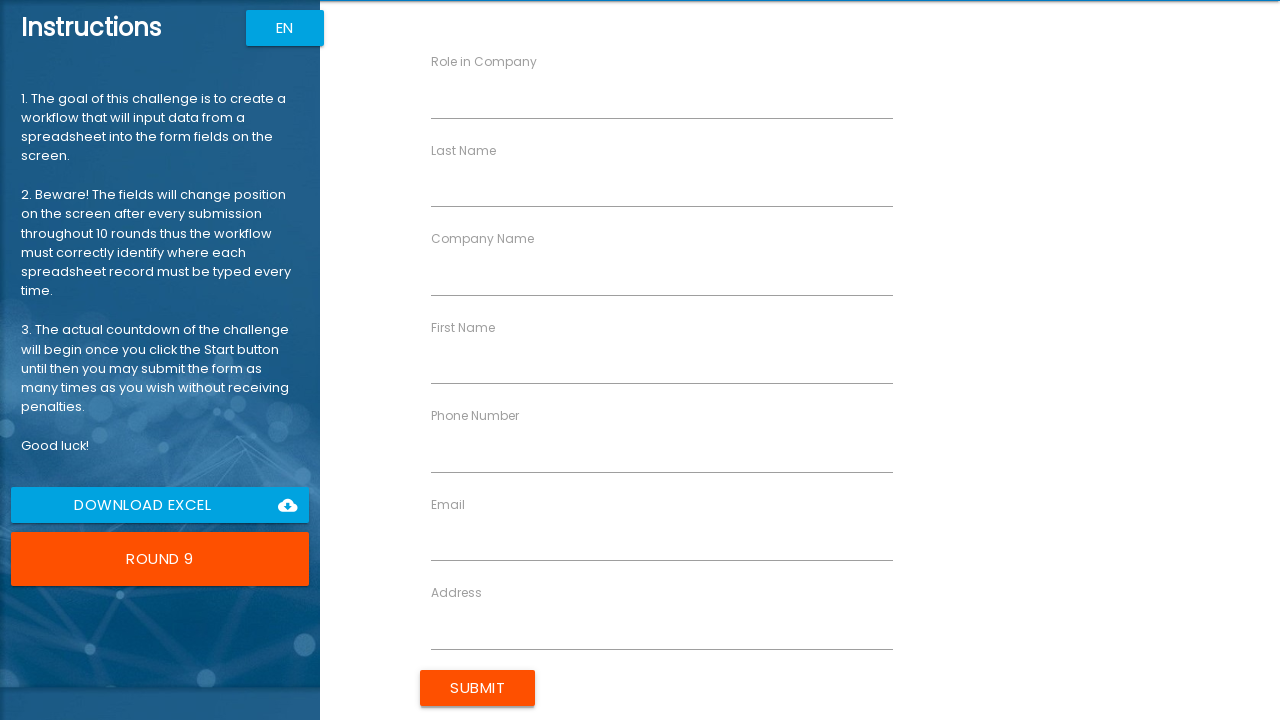

Filled First Name field with 'Stacy' for record 9 on //label[contains(text(), 'First Name')]/following::input
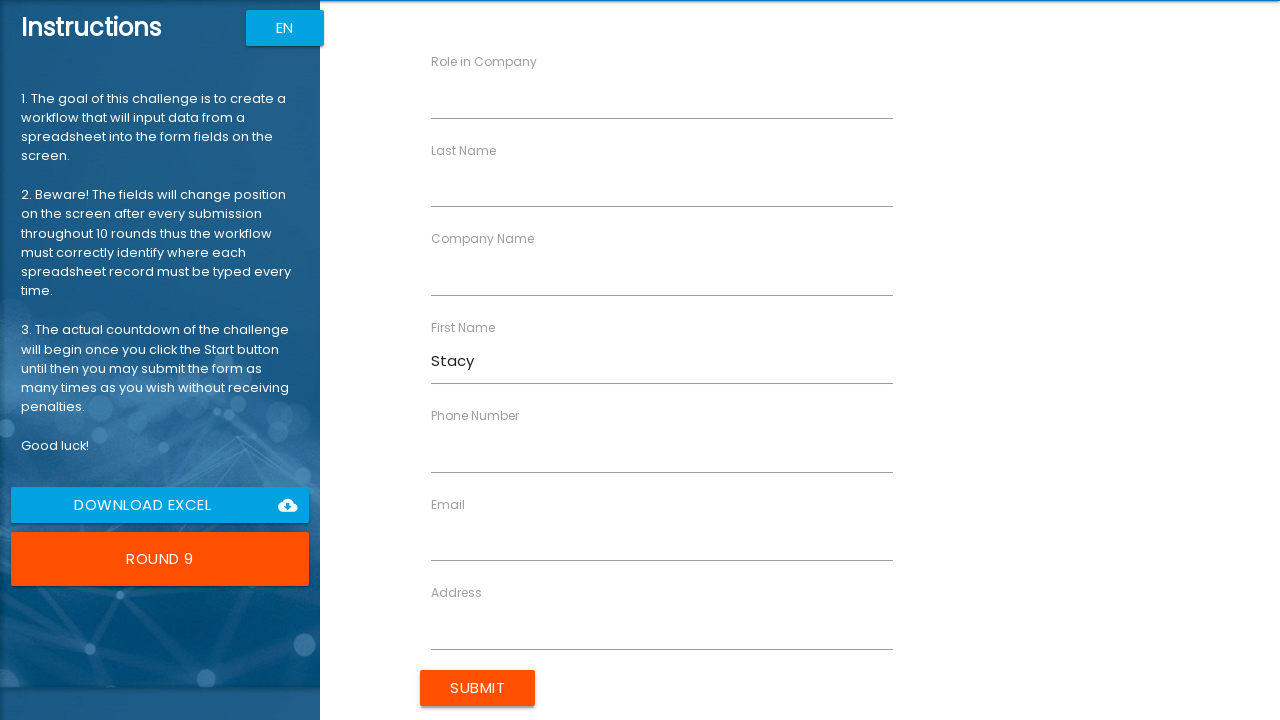

Filled Last Name field with 'Shelby' for record 9 on //label[contains(text(), 'Last Name')]/following::input
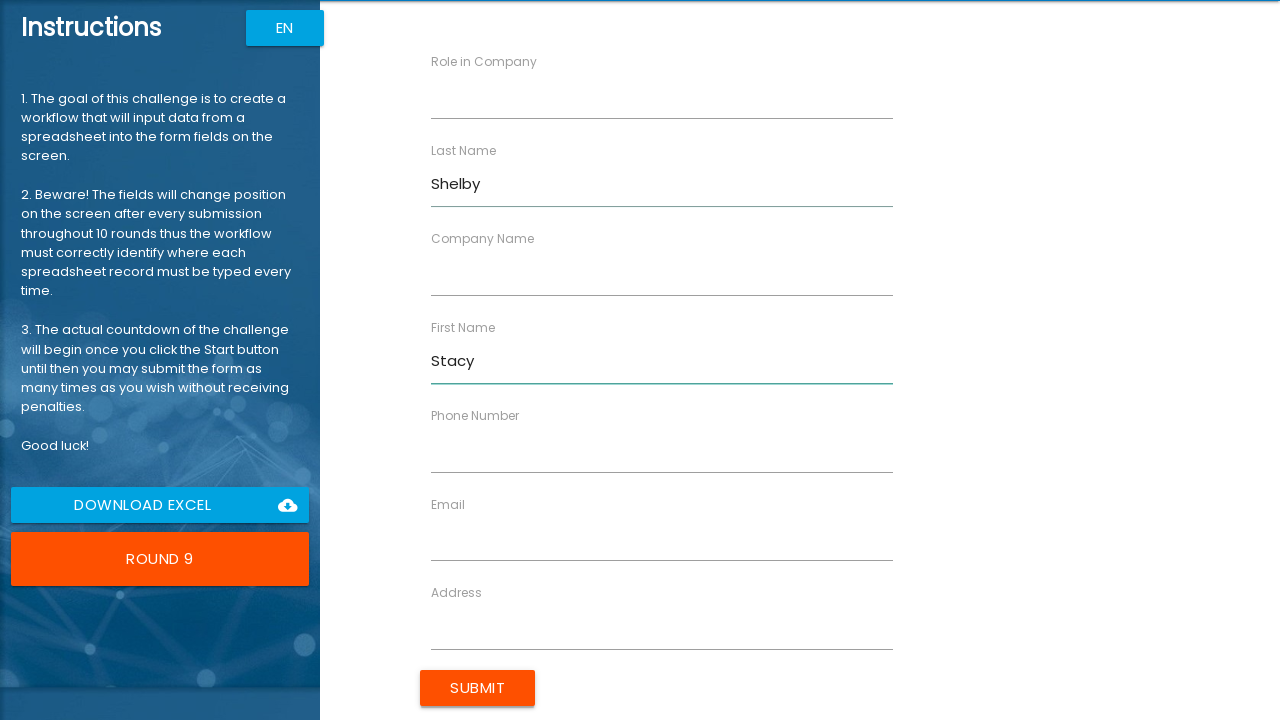

Filled Company Name field with 'TechDev' for record 9 on //label[contains(text(), 'Company Name')]/following::input
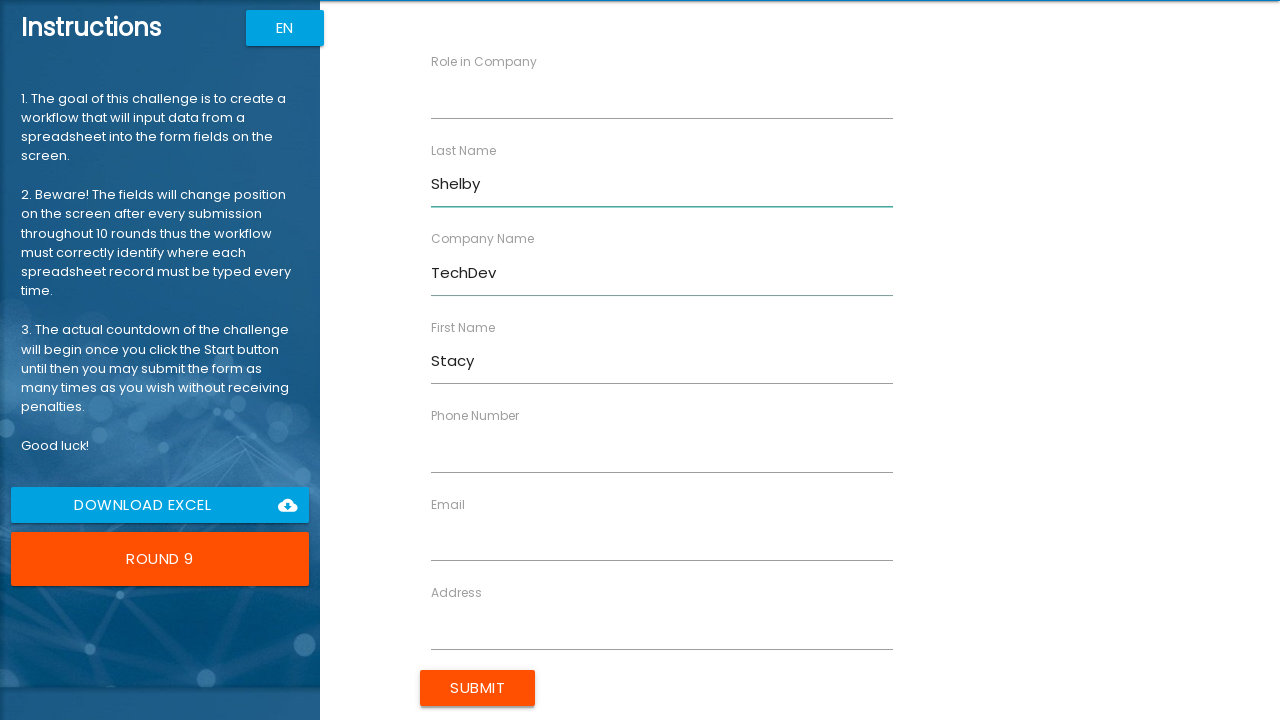

Filled Role in Company field with 'HR Manager' for record 9 on //label[contains(text(), 'Role in Company')]/following::input
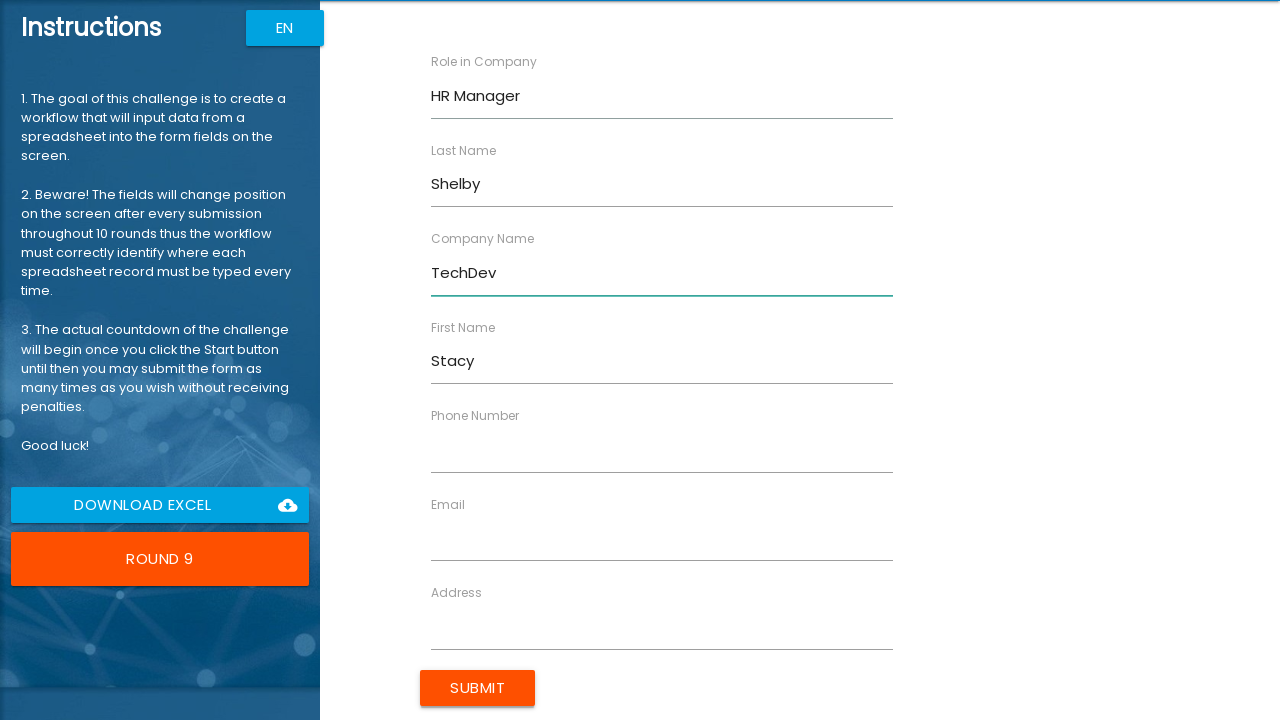

Filled Address field with '19 Pineapple Boulevard' for record 9 on //label[contains(text(), 'Address')]/following::input
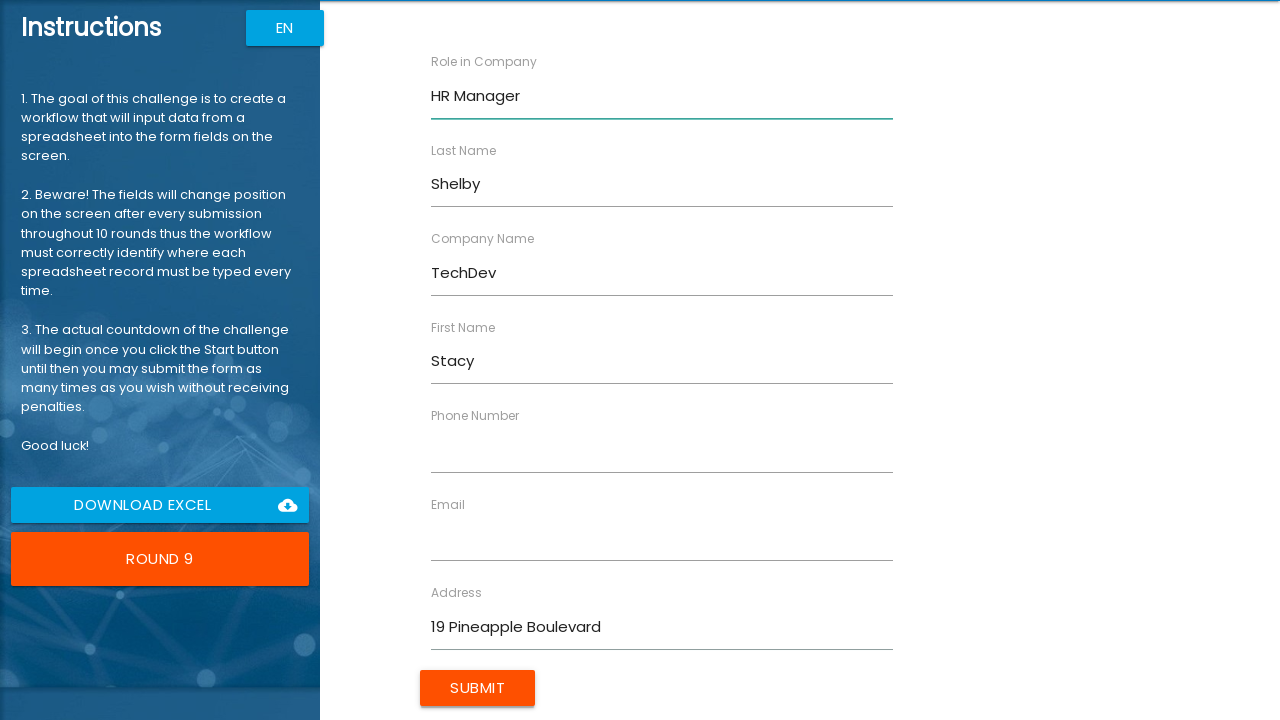

Filled Email field with 'sshelby@techdev.com' for record 9 on //label[contains(text(), 'Email')]/following::input
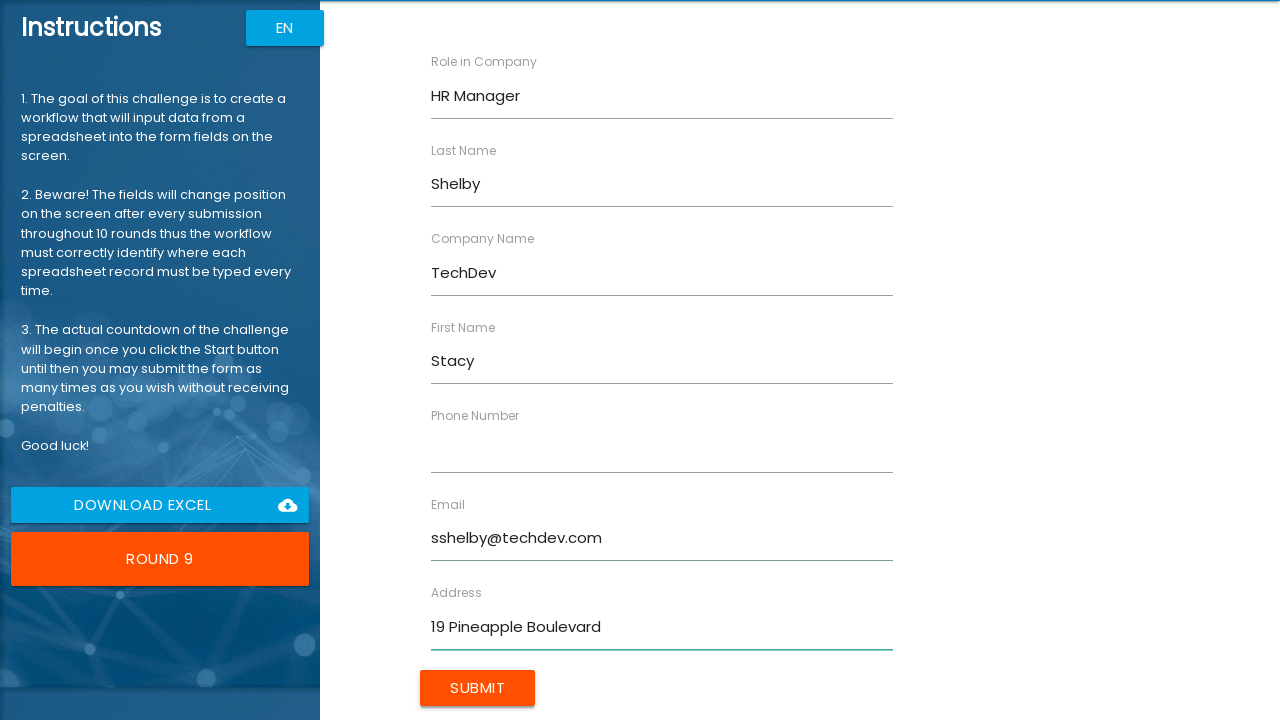

Filled Phone Number field with '40741785214' for record 9 on //label[contains(text(), 'Phone Number')]/following::input
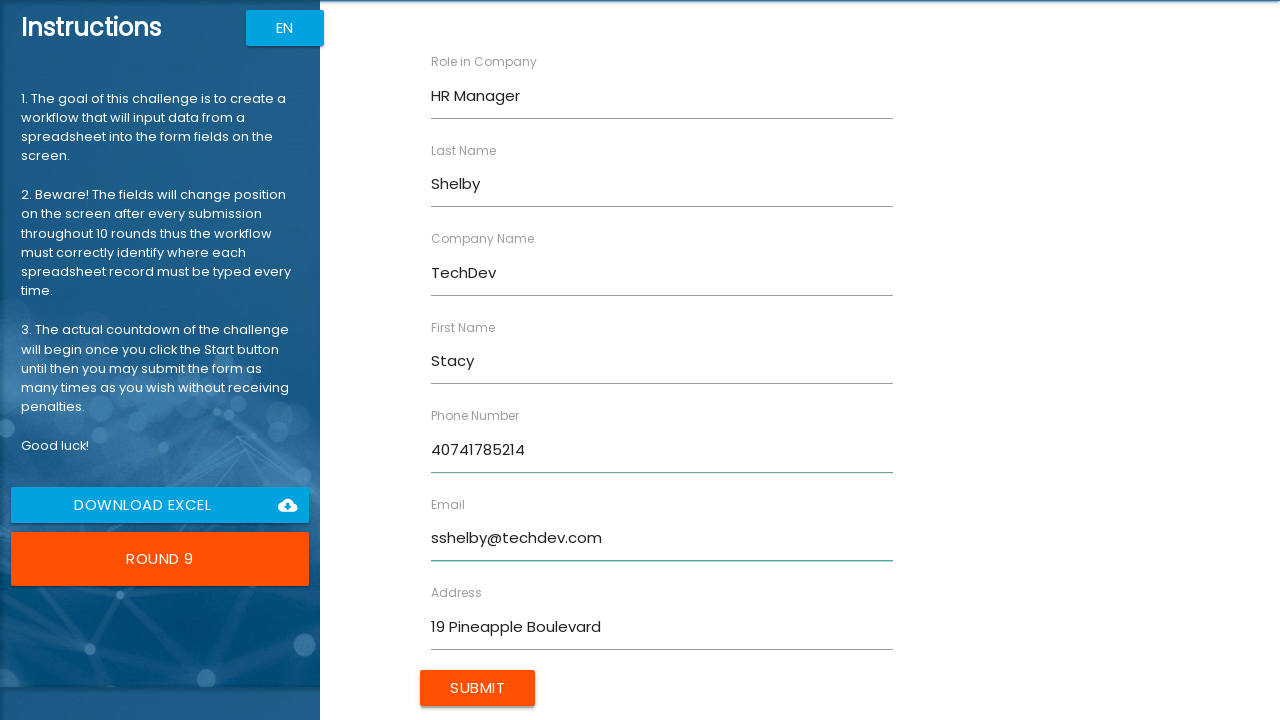

Clicked Submit button to submit form 9 of 10 at (478, 688) on xpath=/html/body/app-root/div[2]/app-rpa1/div/div[2]/form/input
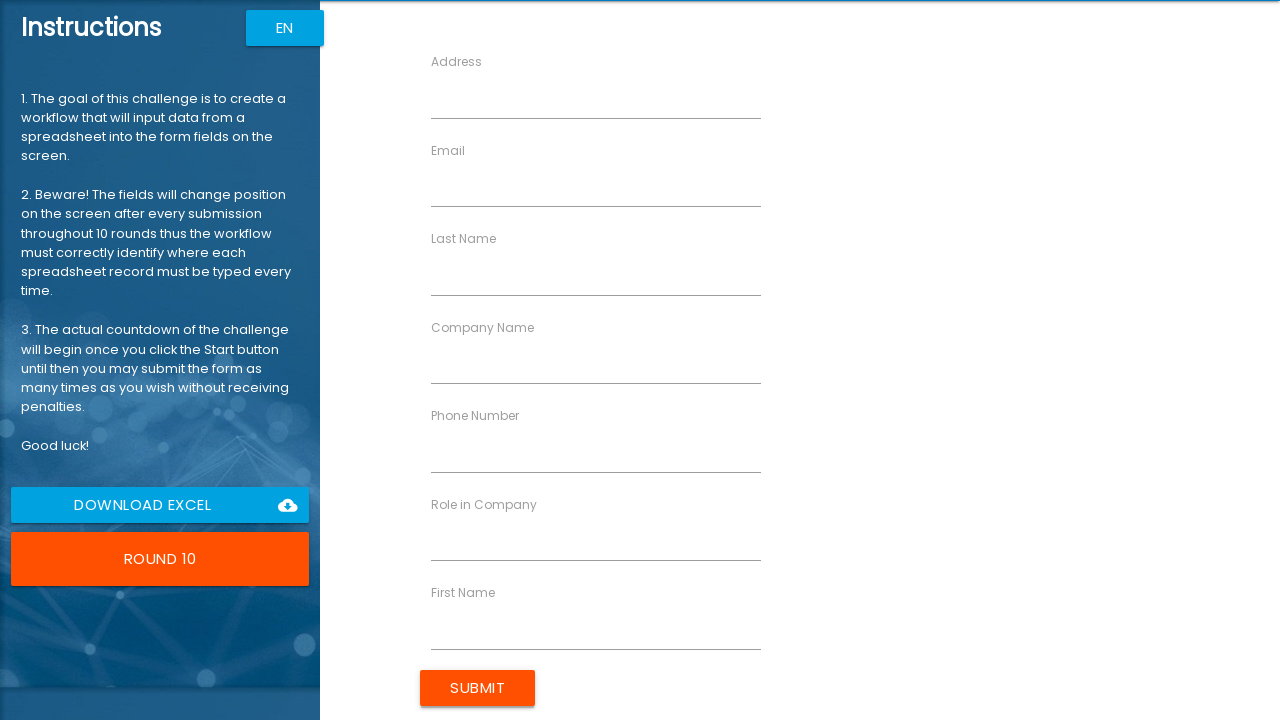

Waited 1000ms for form submission to process
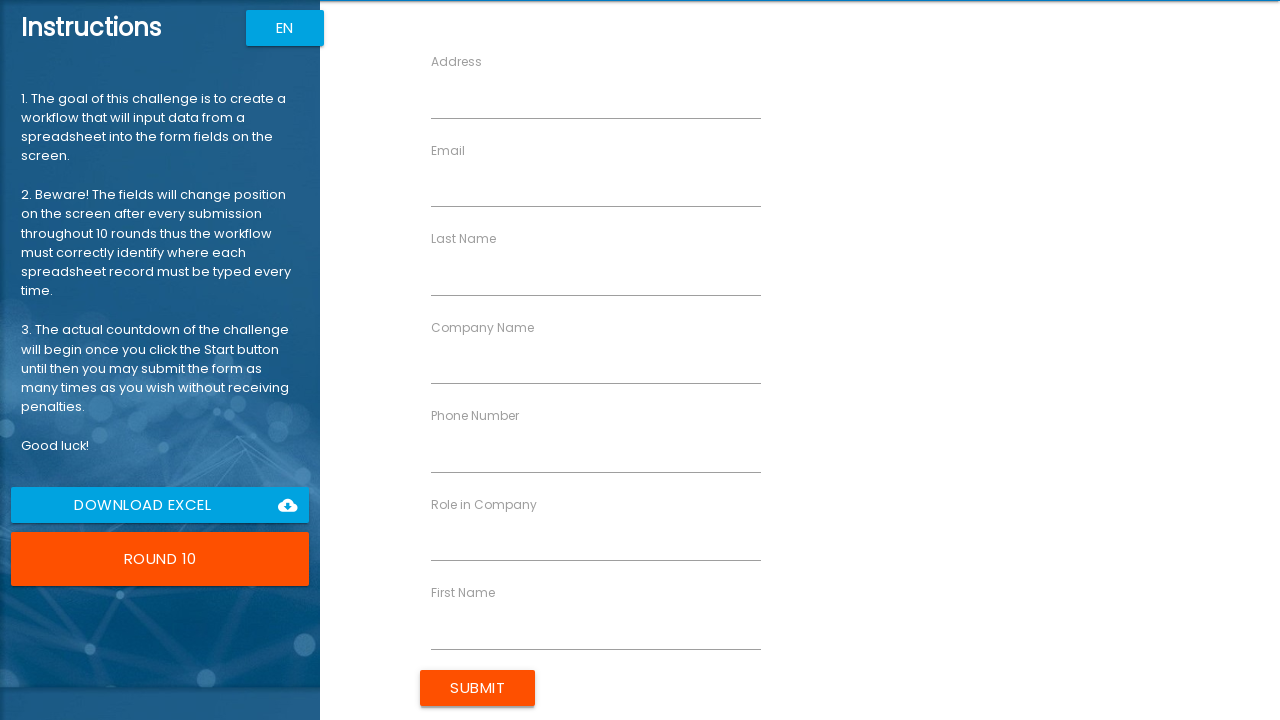

Filled First Name field with 'Lara' for record 10 on //label[contains(text(), 'First Name')]/following::input
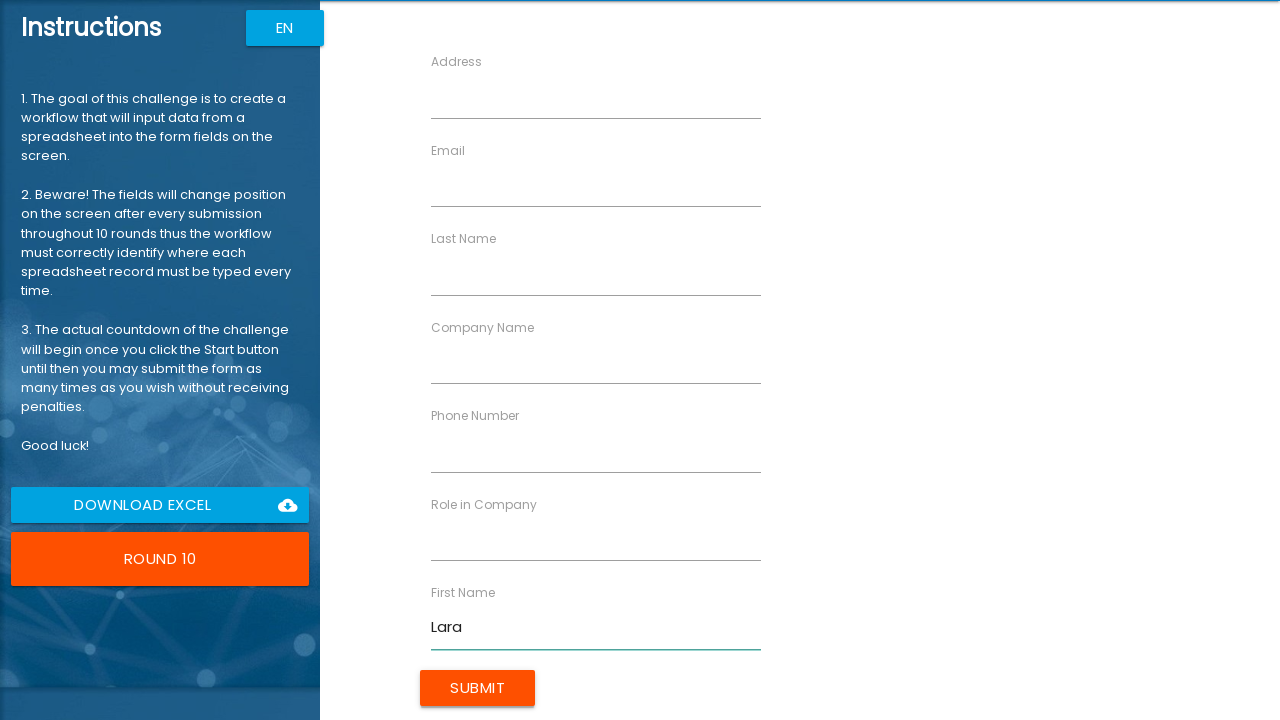

Filled Last Name field with 'Palmer' for record 10 on //label[contains(text(), 'Last Name')]/following::input
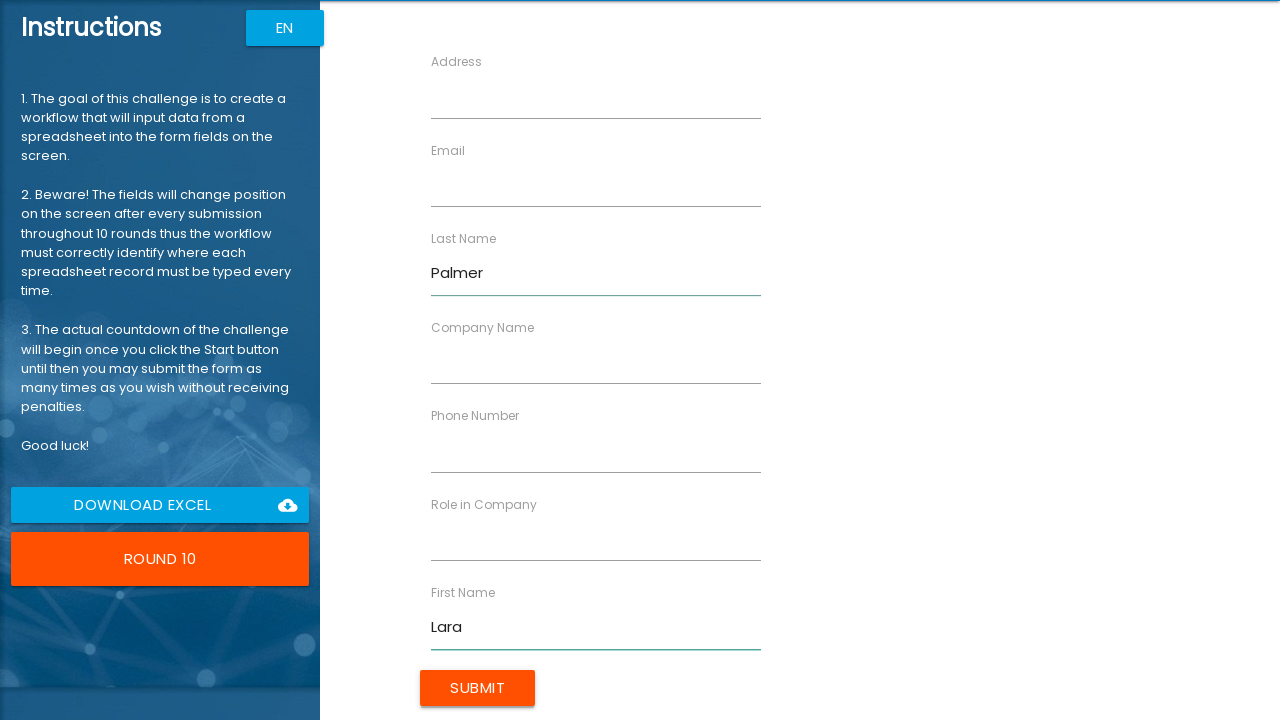

Filled Company Name field with 'Timepath Inc.' for record 10 on //label[contains(text(), 'Company Name')]/following::input
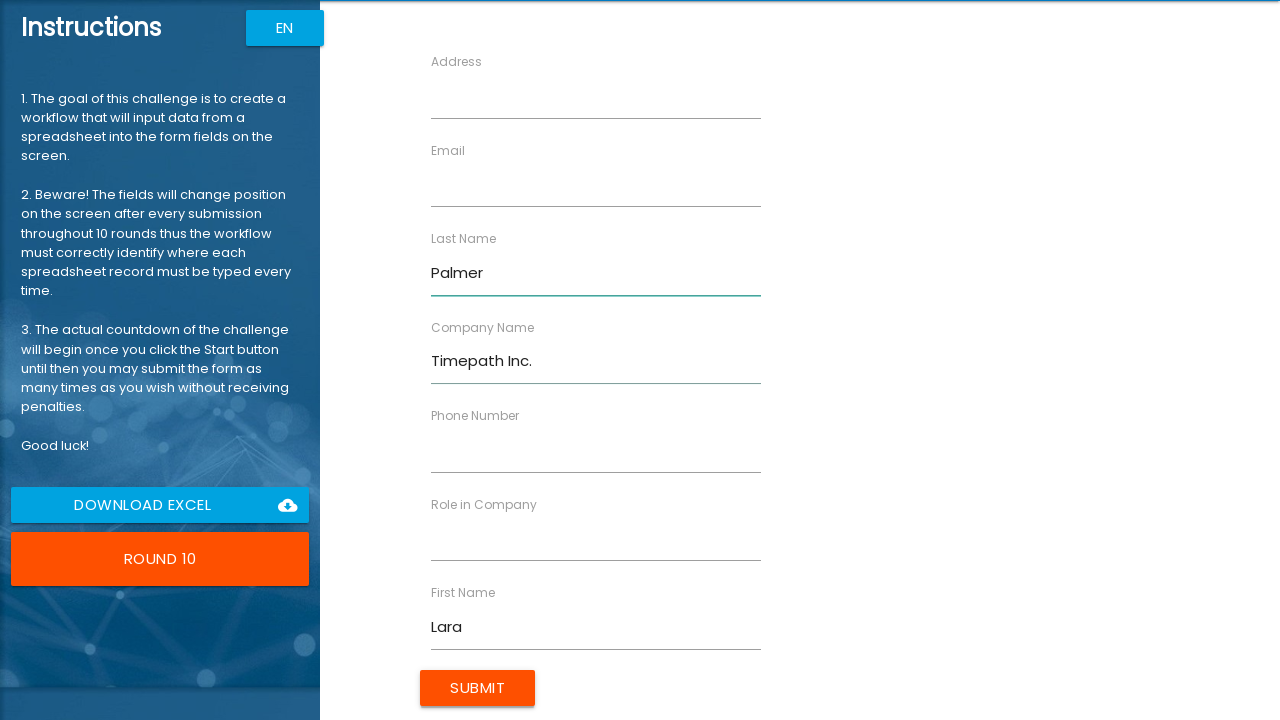

Filled Role in Company field with 'Programmer' for record 10 on //label[contains(text(), 'Role in Company')]/following::input
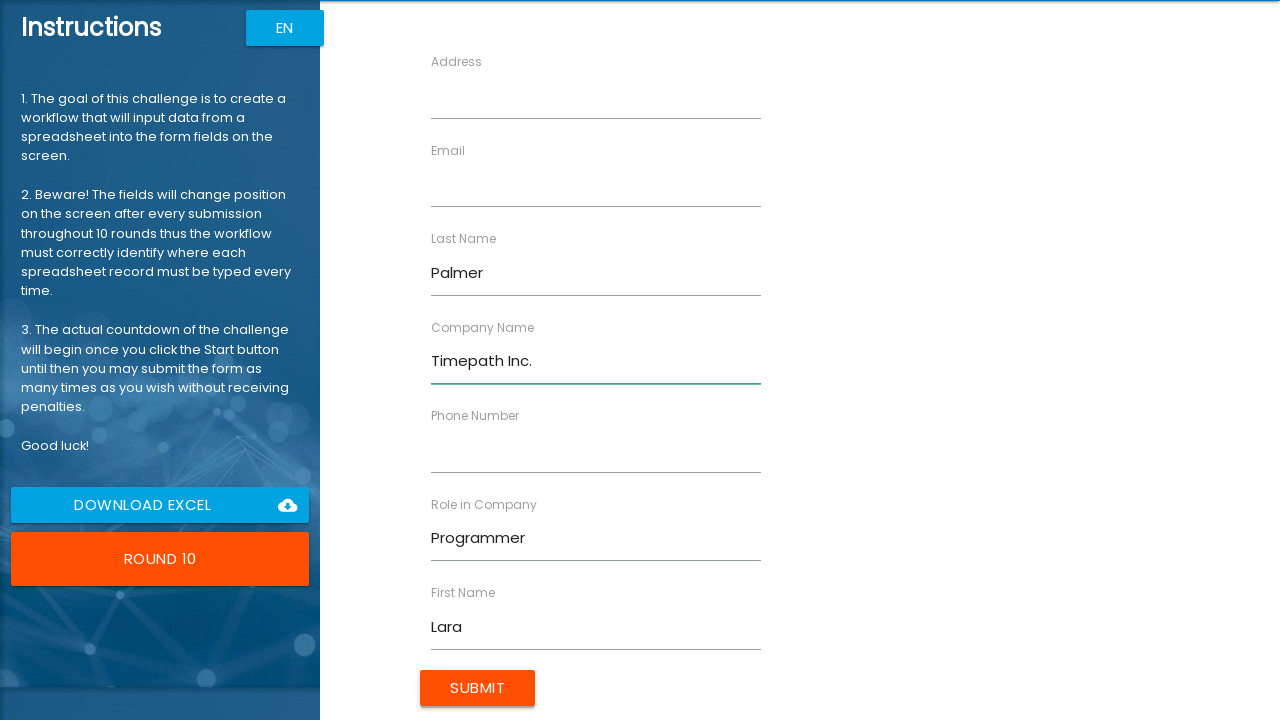

Filled Address field with '87 Orange Street' for record 10 on //label[contains(text(), 'Address')]/following::input
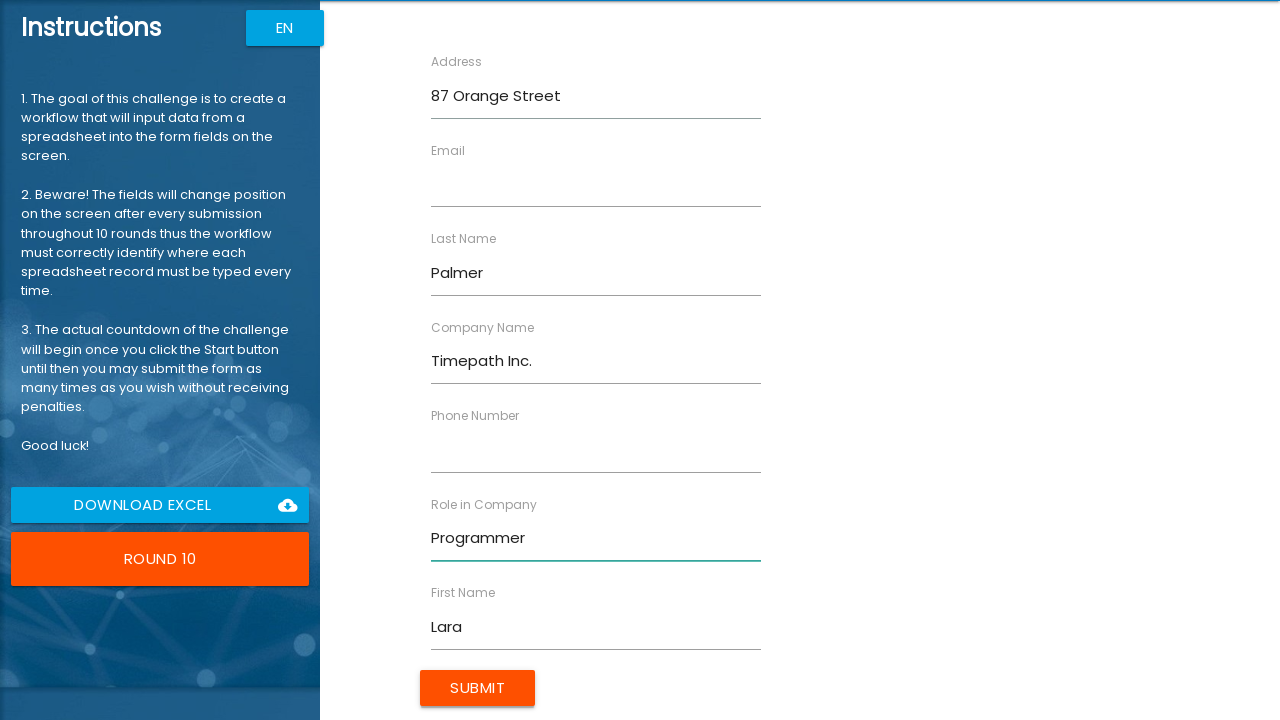

Filled Email field with 'lpalmer@timepath.co.uk' for record 10 on //label[contains(text(), 'Email')]/following::input
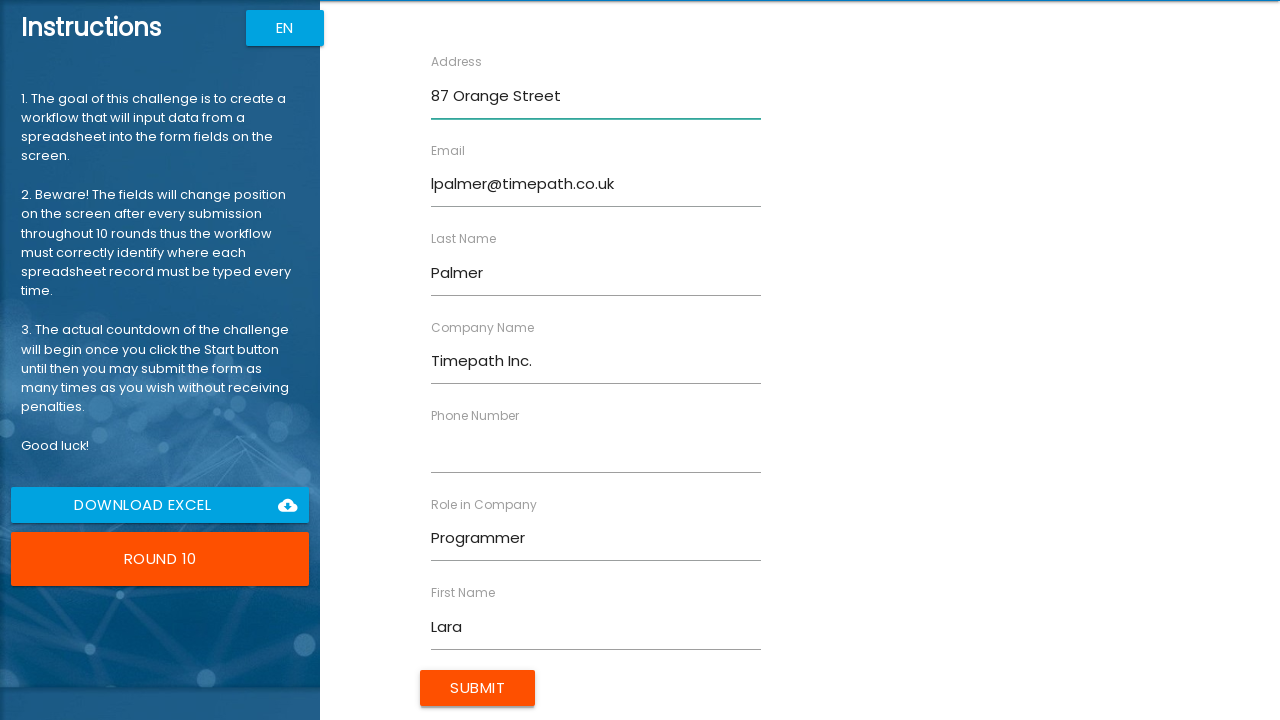

Filled Phone Number field with '40731653845' for record 10 on //label[contains(text(), 'Phone Number')]/following::input
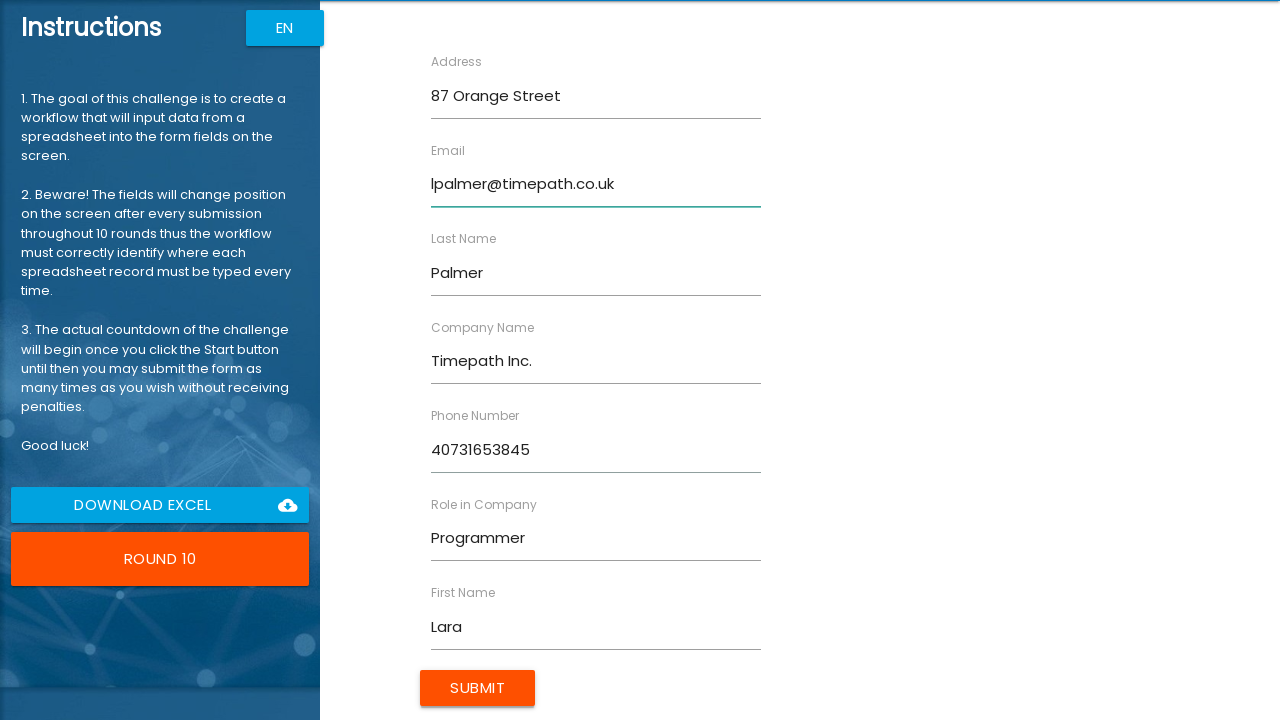

Clicked Submit button to submit form 10 of 10 at (478, 688) on xpath=/html/body/app-root/div[2]/app-rpa1/div/div[2]/form/input
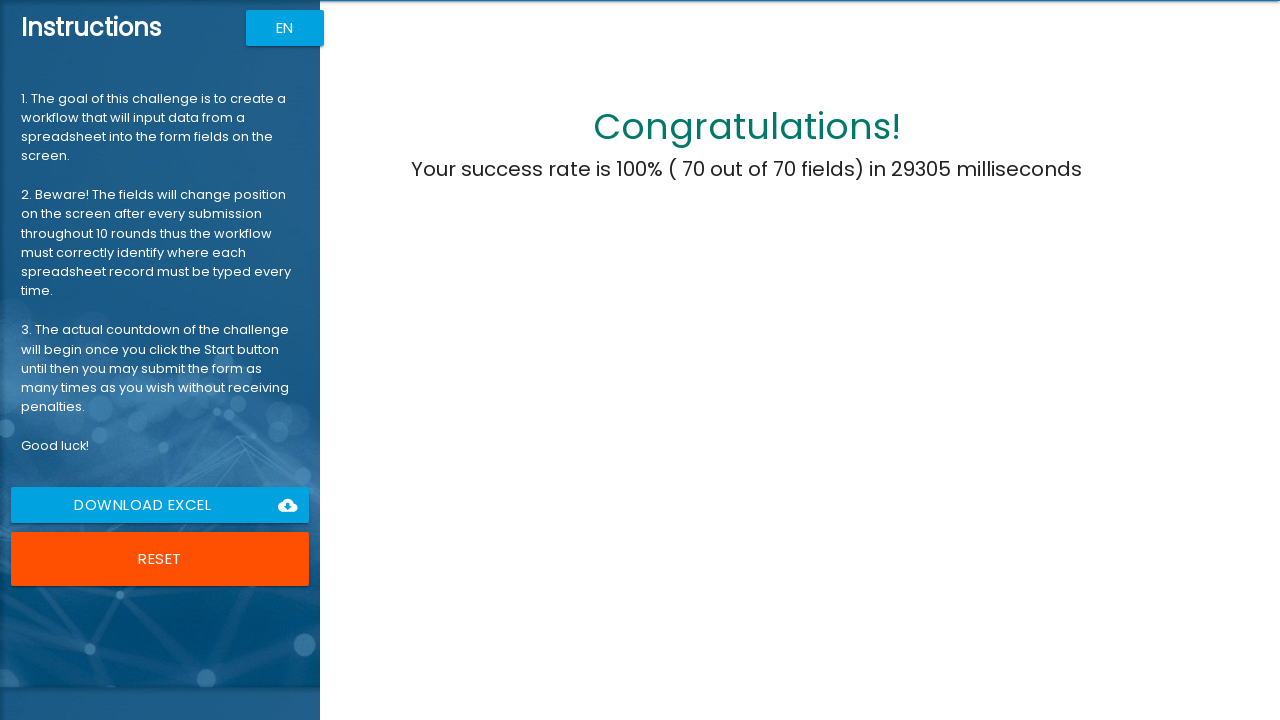

Waited 1000ms for form submission to process
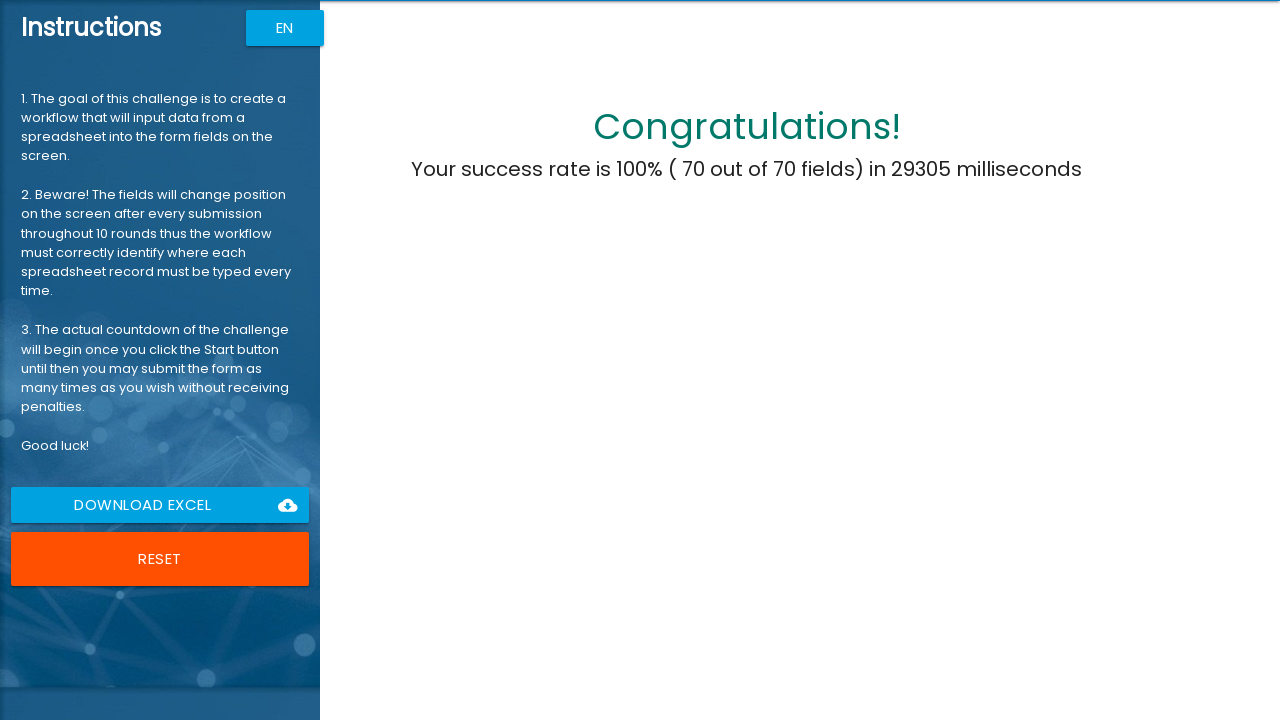

Verified completion message appeared - all 10 forms successfully submitted
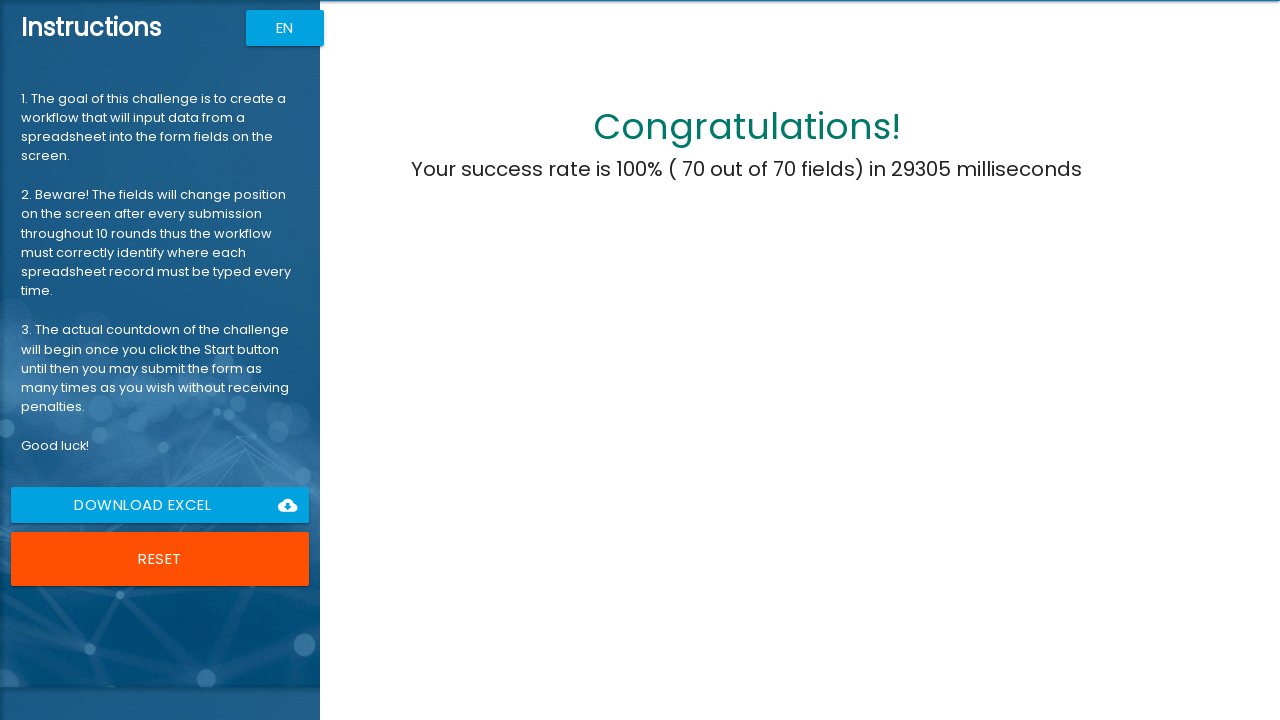

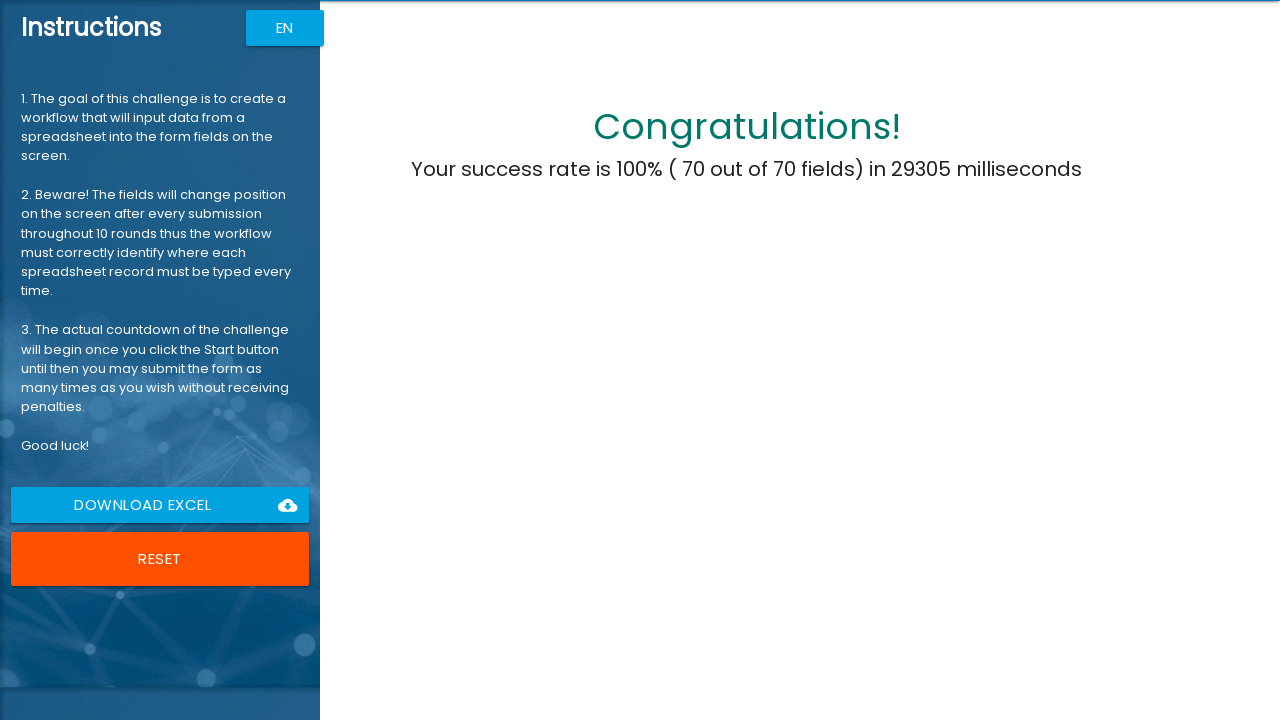